Automates playing the "Flippy Bit" browser game by detecting hexadecimal enemy numbers and pressing the corresponding keyboard keys to neutralize them based on their binary representation.

Starting URL: https://flippybitandtheattackofthehexadecimalsfrombase16.com/

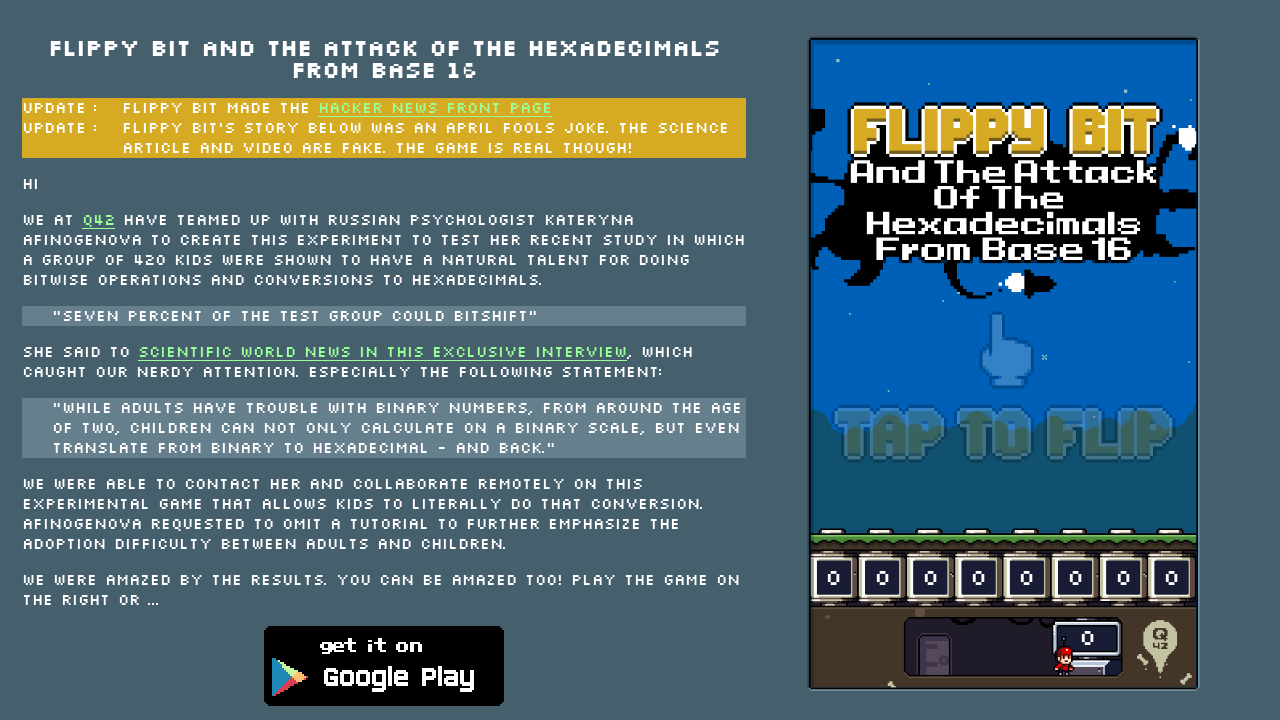

Waited for HTML element to load
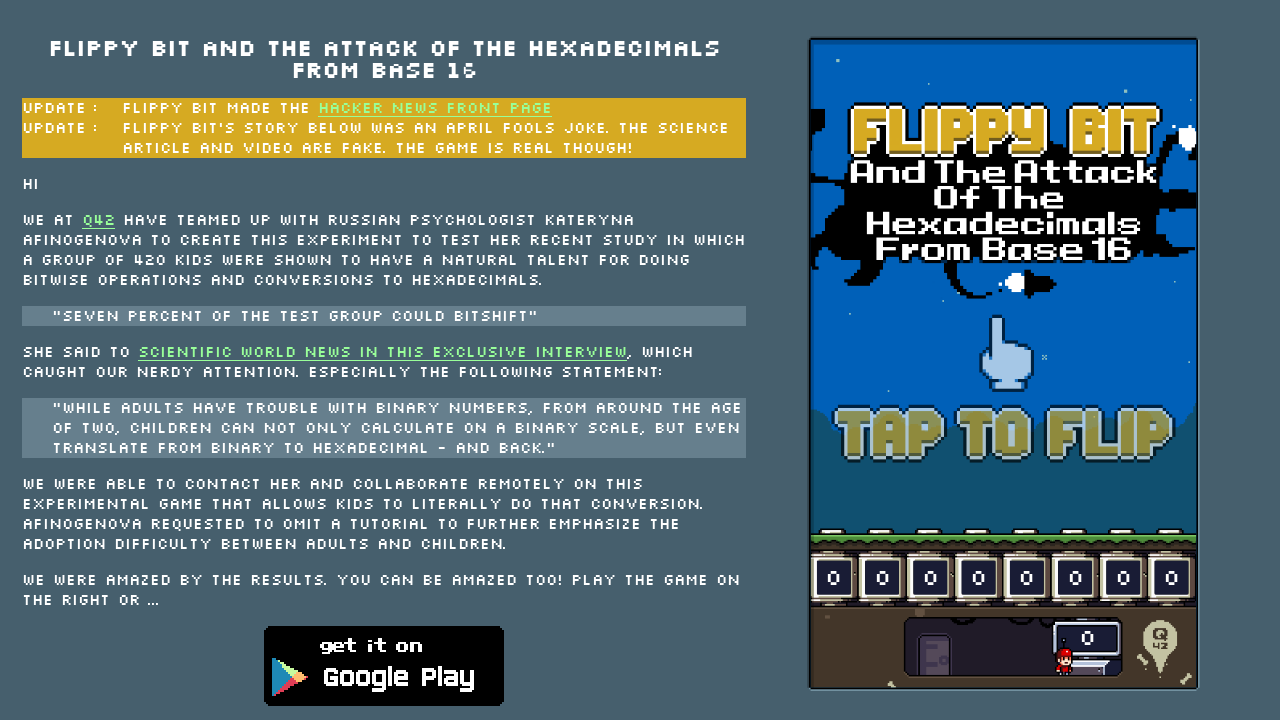

Waited 4 seconds for game to fully initialize
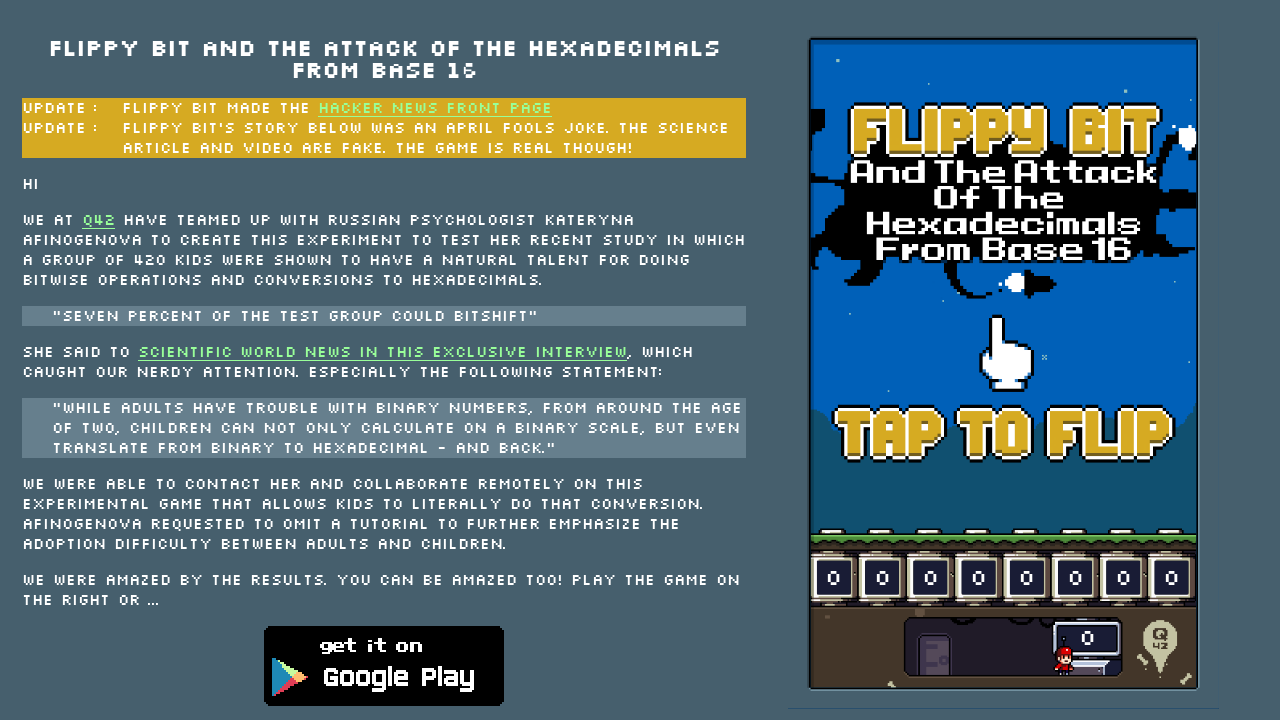

Pressed Enter to start the game
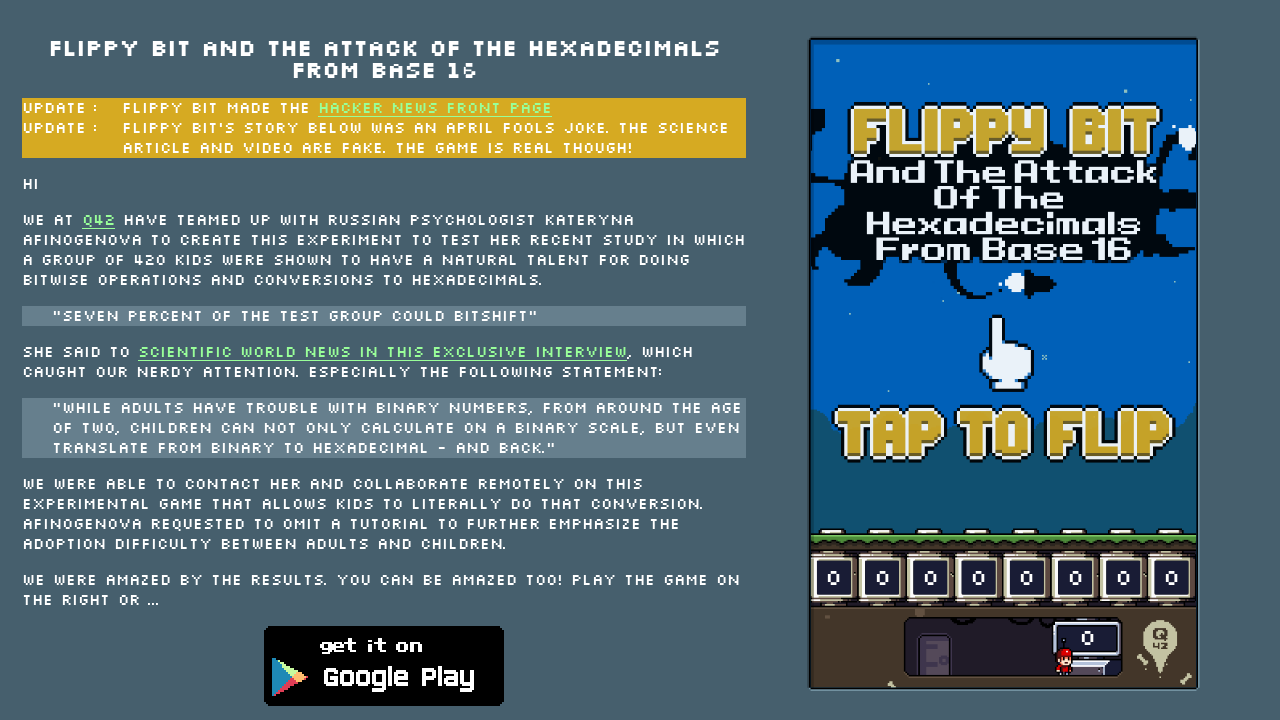

Checked game status (iteration 1)
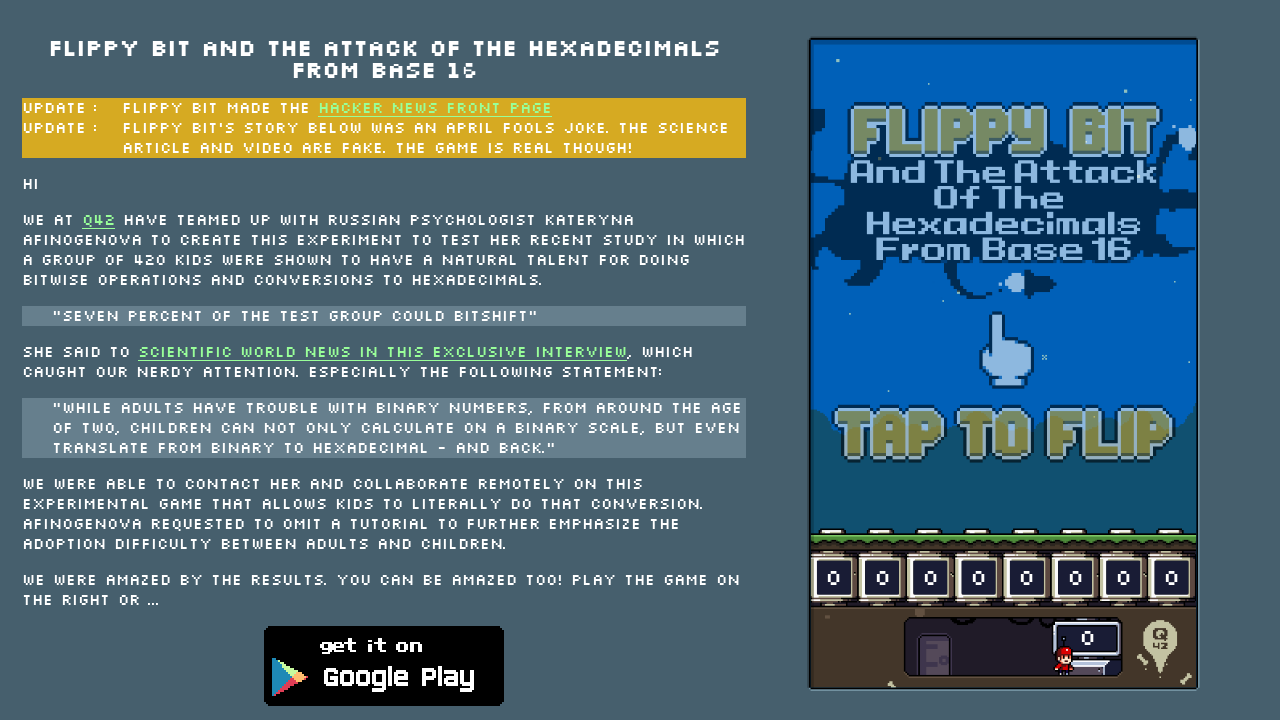

No active enemies found, waiting for new enemies to appear
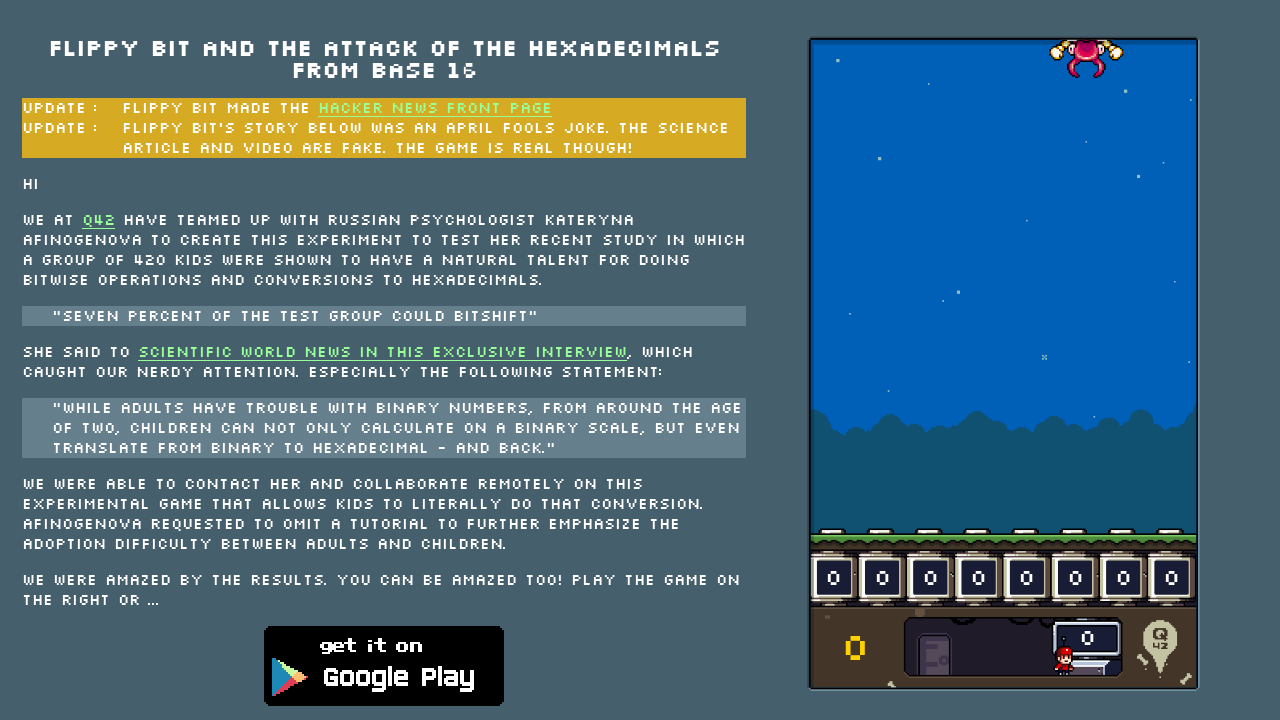

Checked game status (iteration 2)
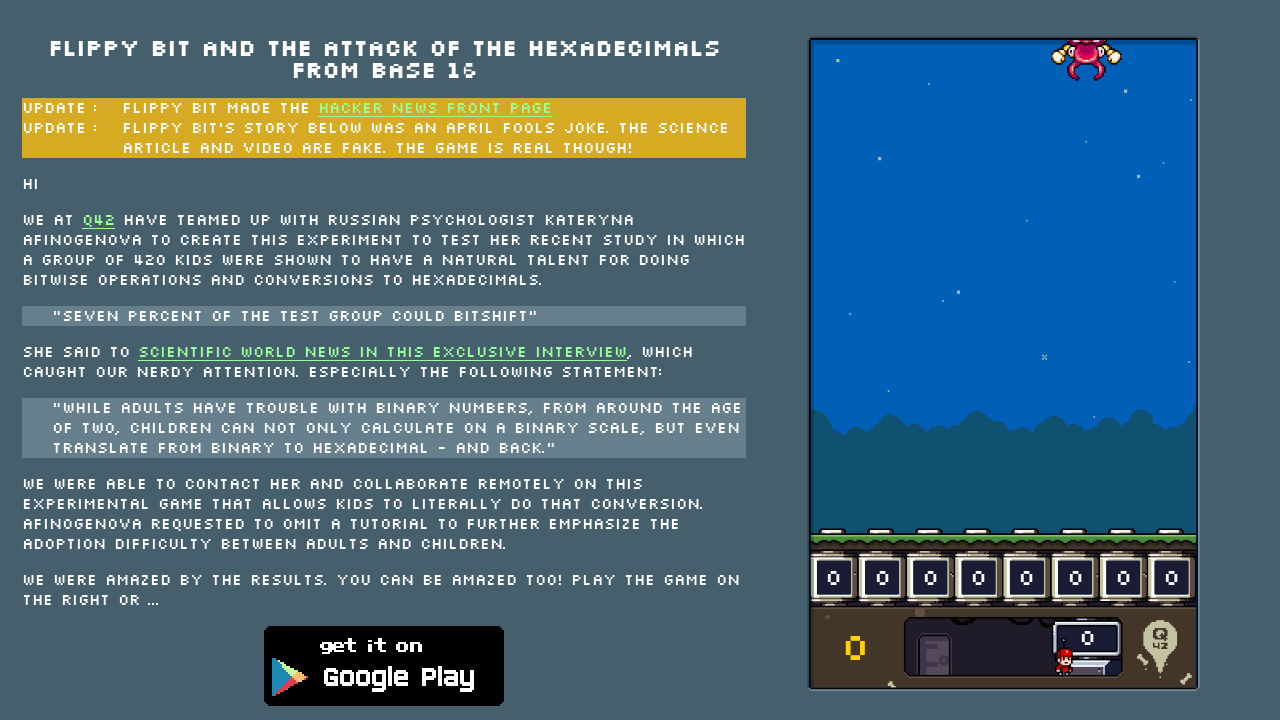

Neutralized enemy with hex value 'D1' by pressing corresponding keys
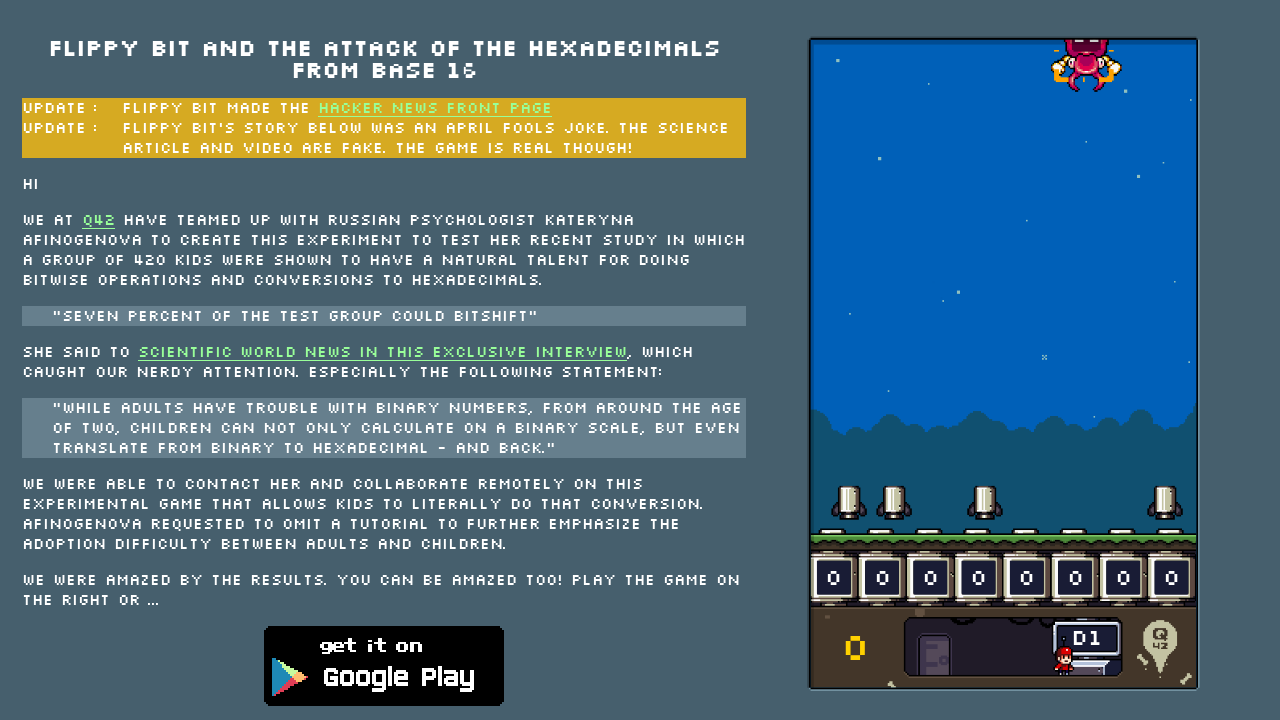

Checked game status (iteration 3)
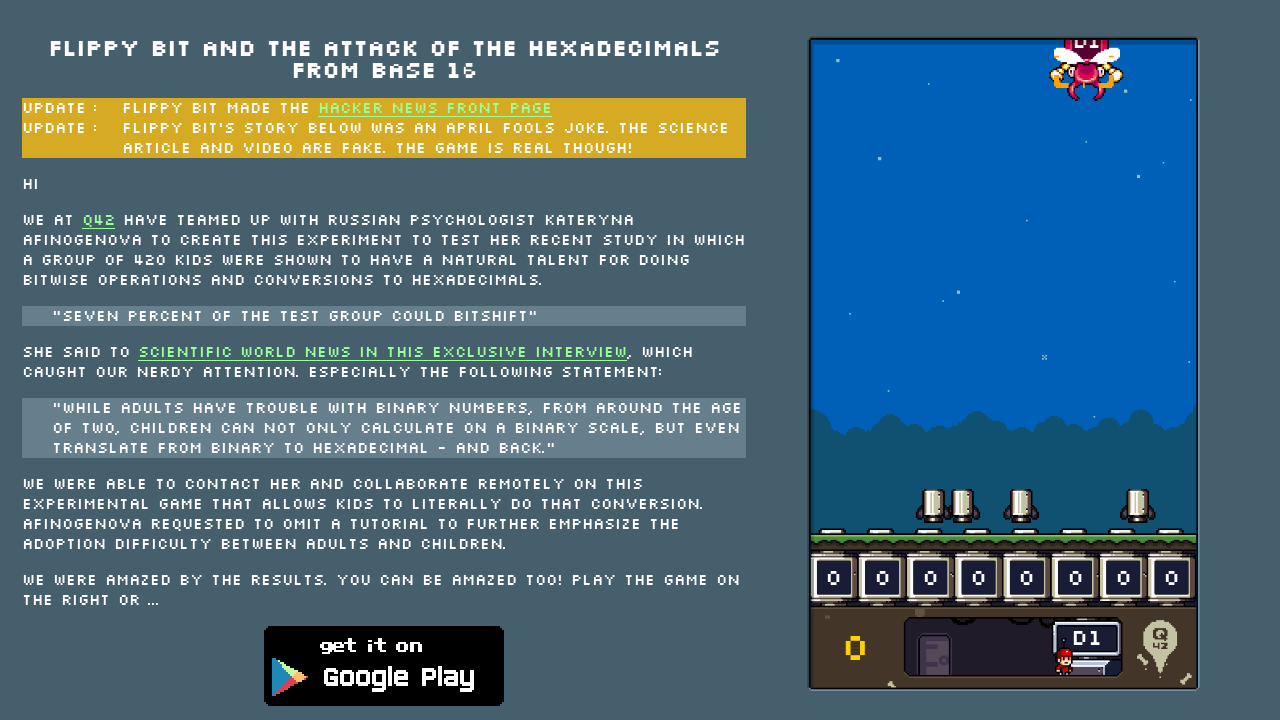

No active enemies found, waiting for new enemies to appear
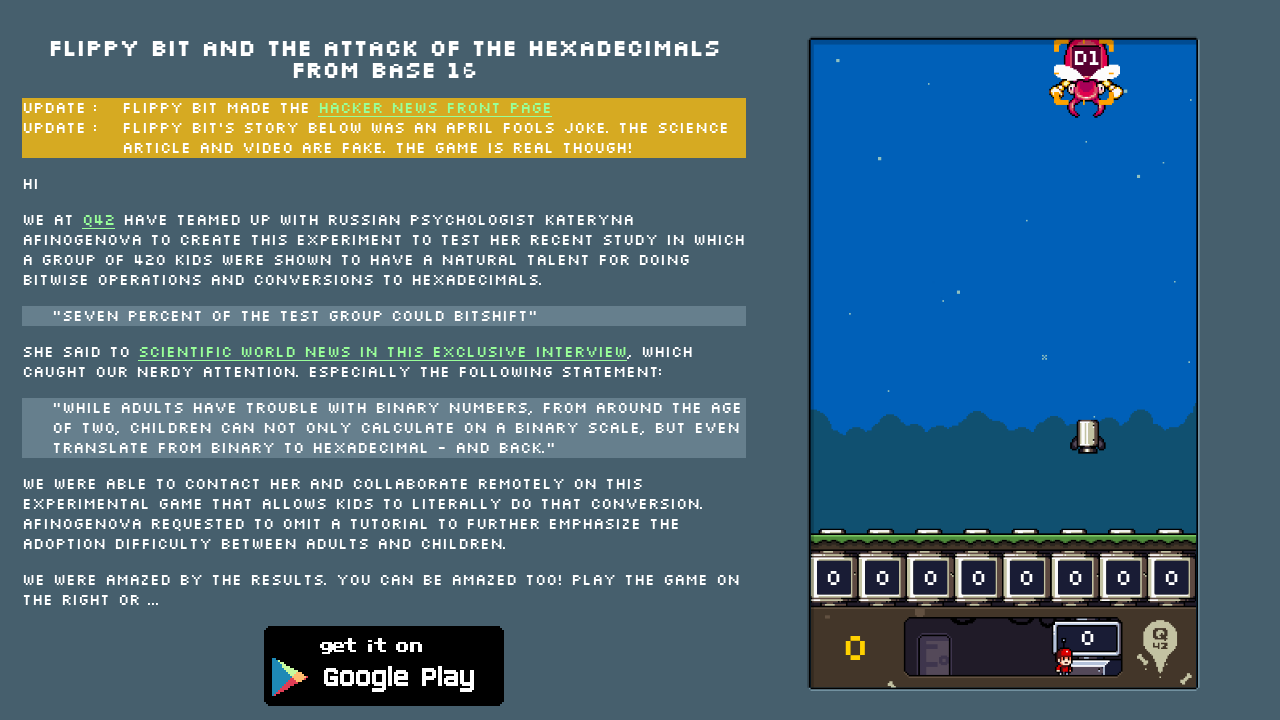

Checked game status (iteration 4)
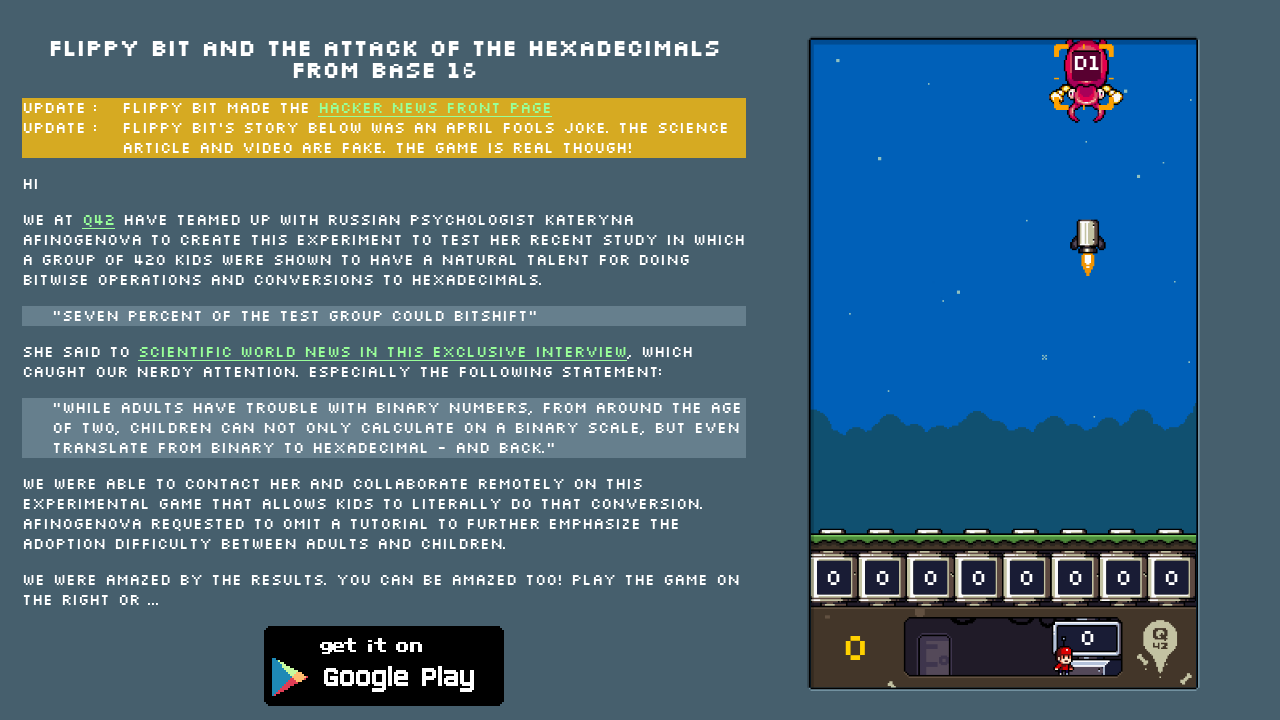

No active enemies found, waiting for new enemies to appear
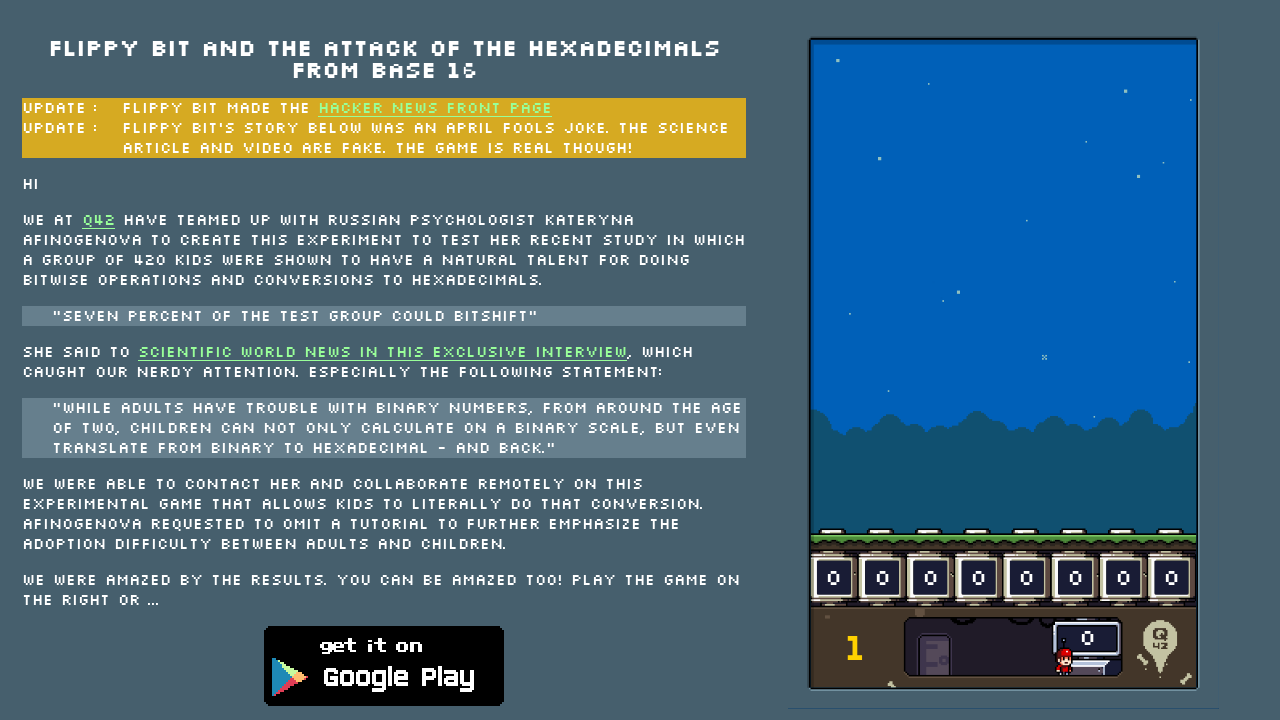

Checked game status (iteration 5)
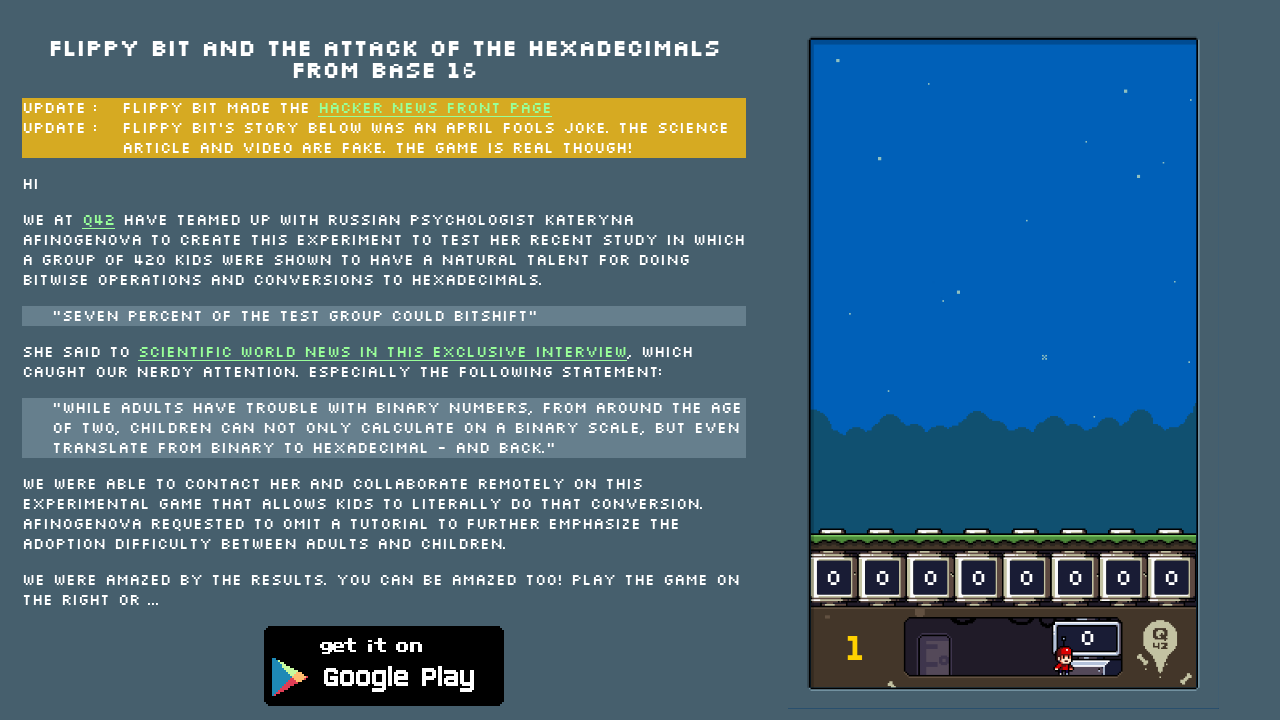

No active enemies found, waiting for new enemies to appear
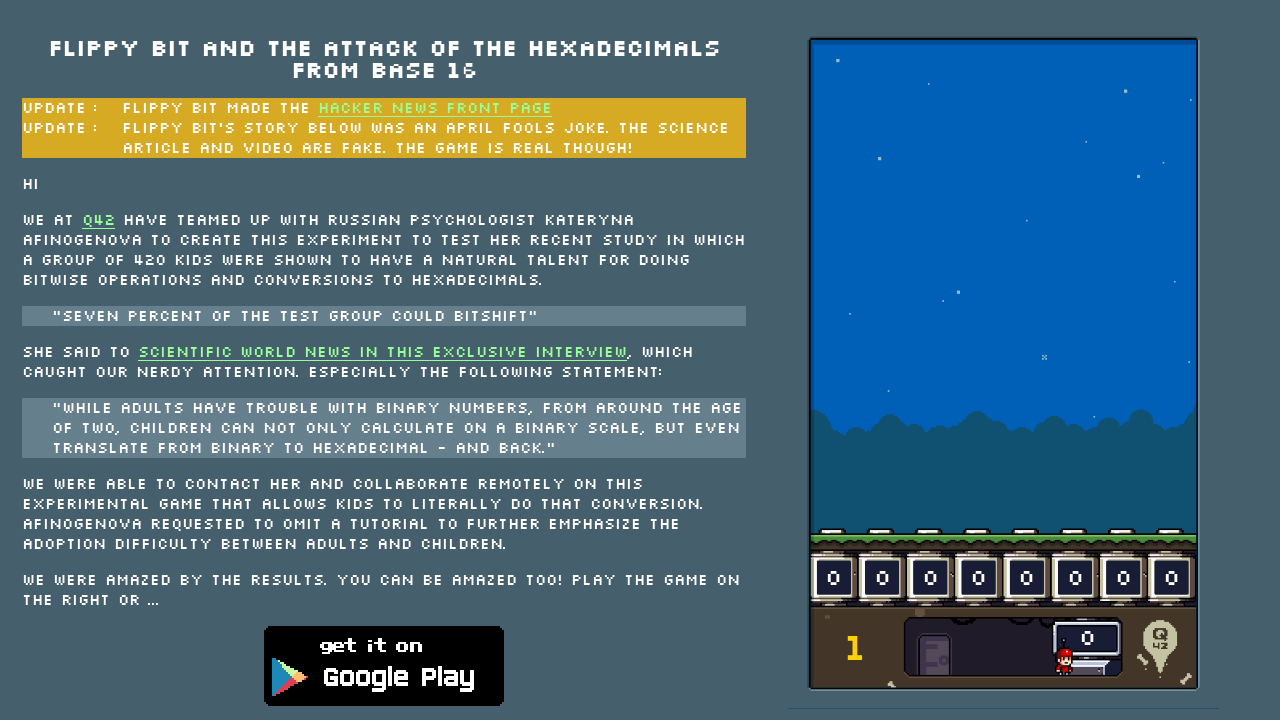

Checked game status (iteration 6)
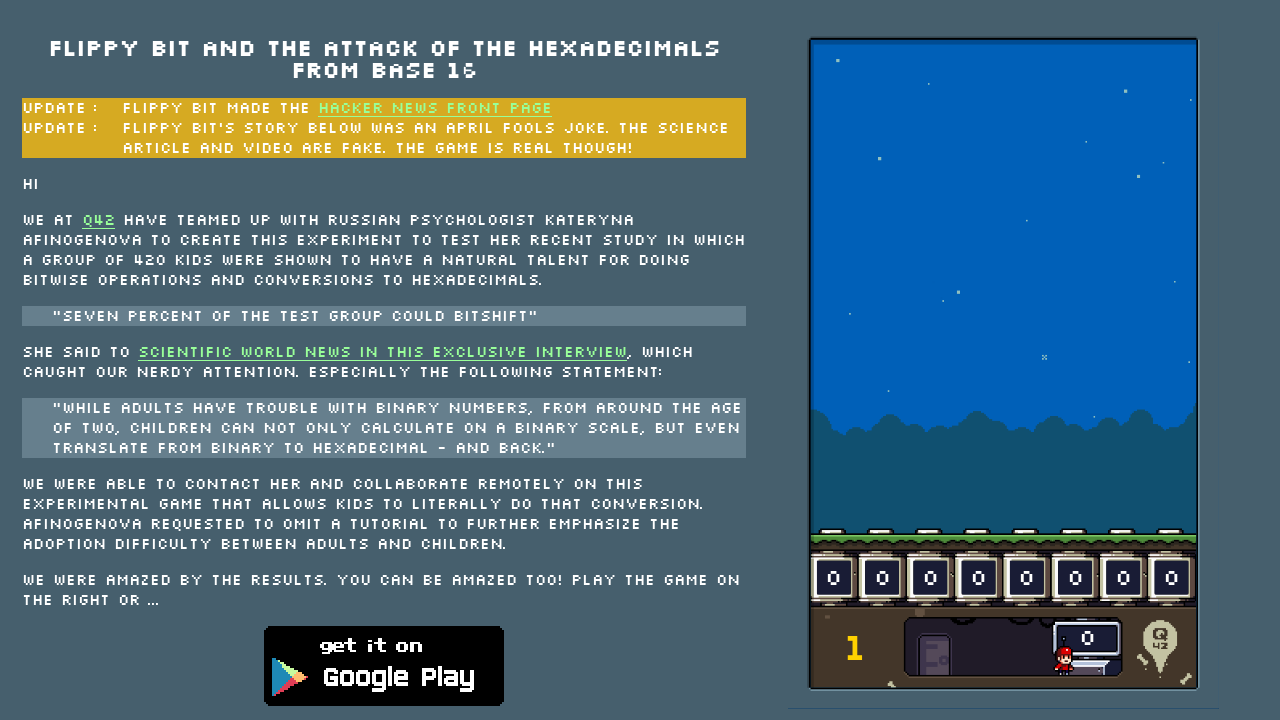

No active enemies found, waiting for new enemies to appear
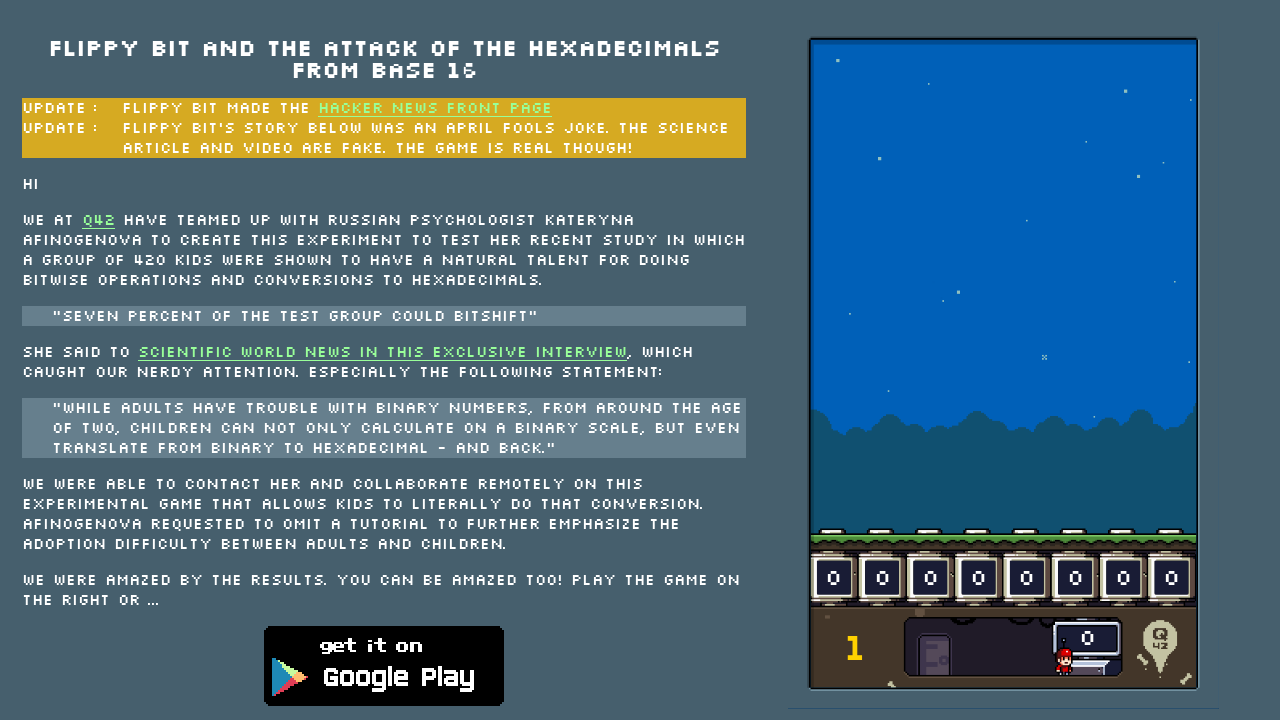

Checked game status (iteration 7)
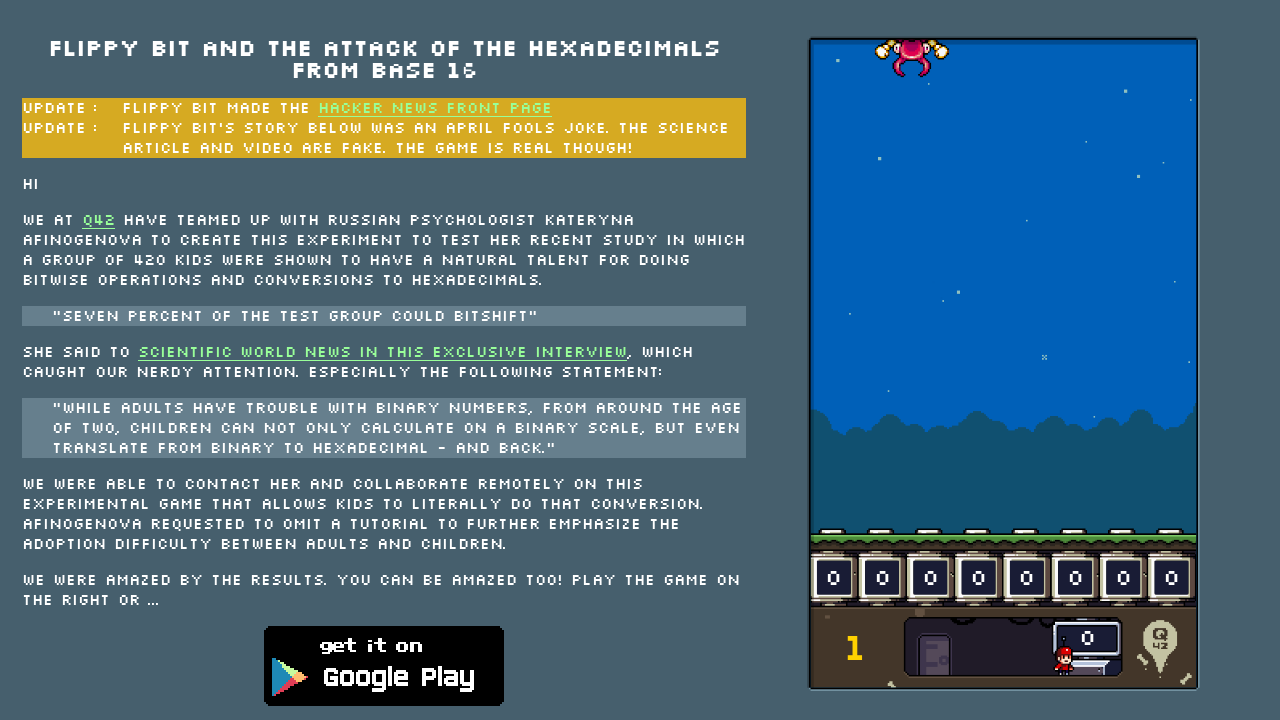

Neutralized enemy with hex value '42' by pressing corresponding keys
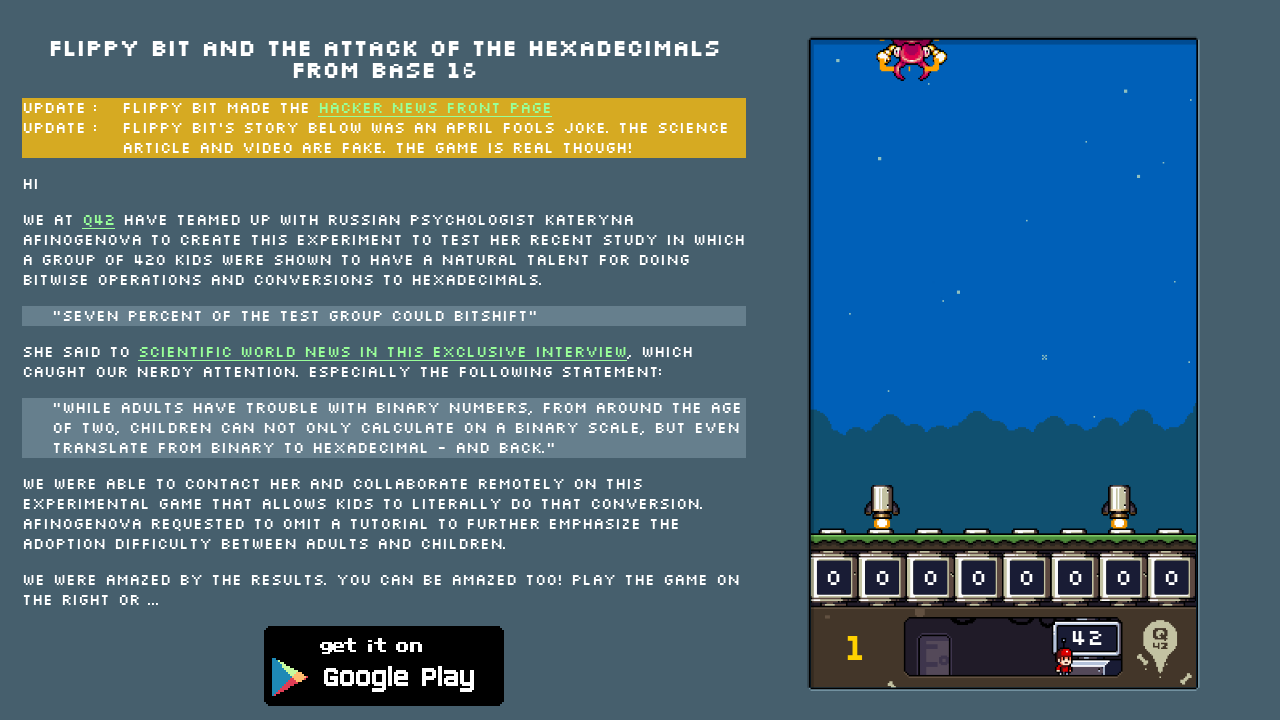

Checked game status (iteration 8)
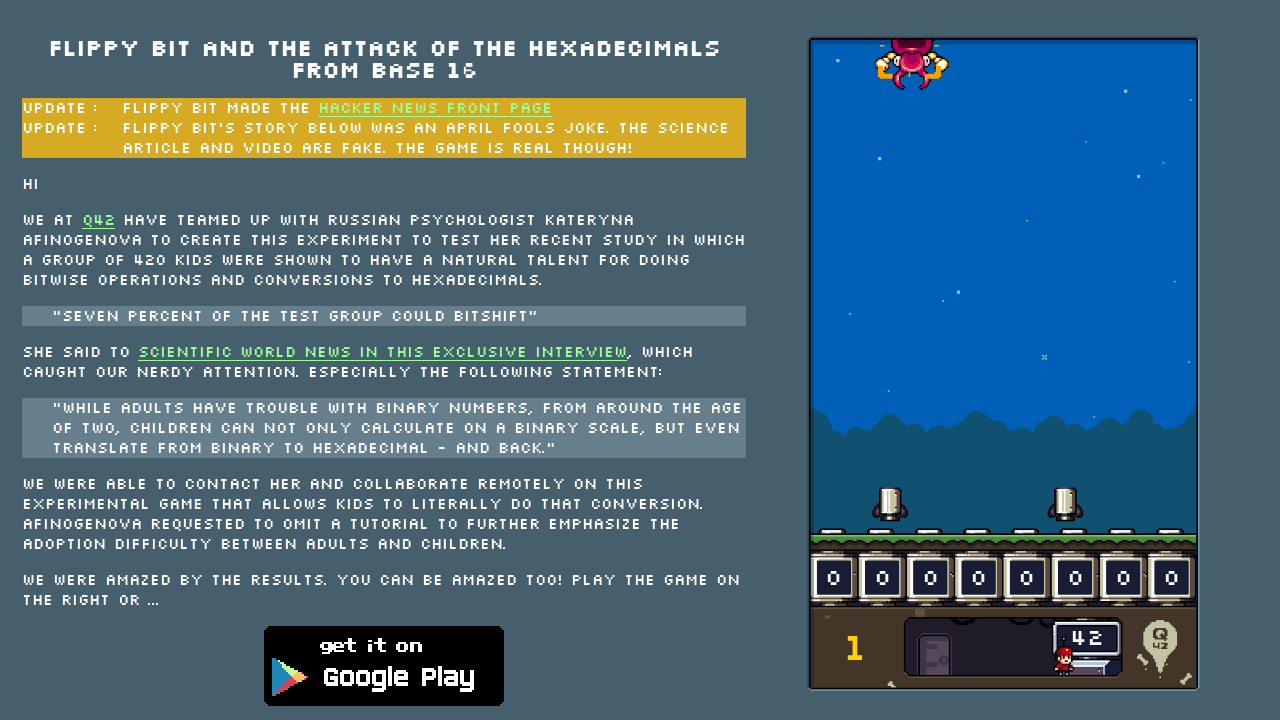

No active enemies found, waiting for new enemies to appear
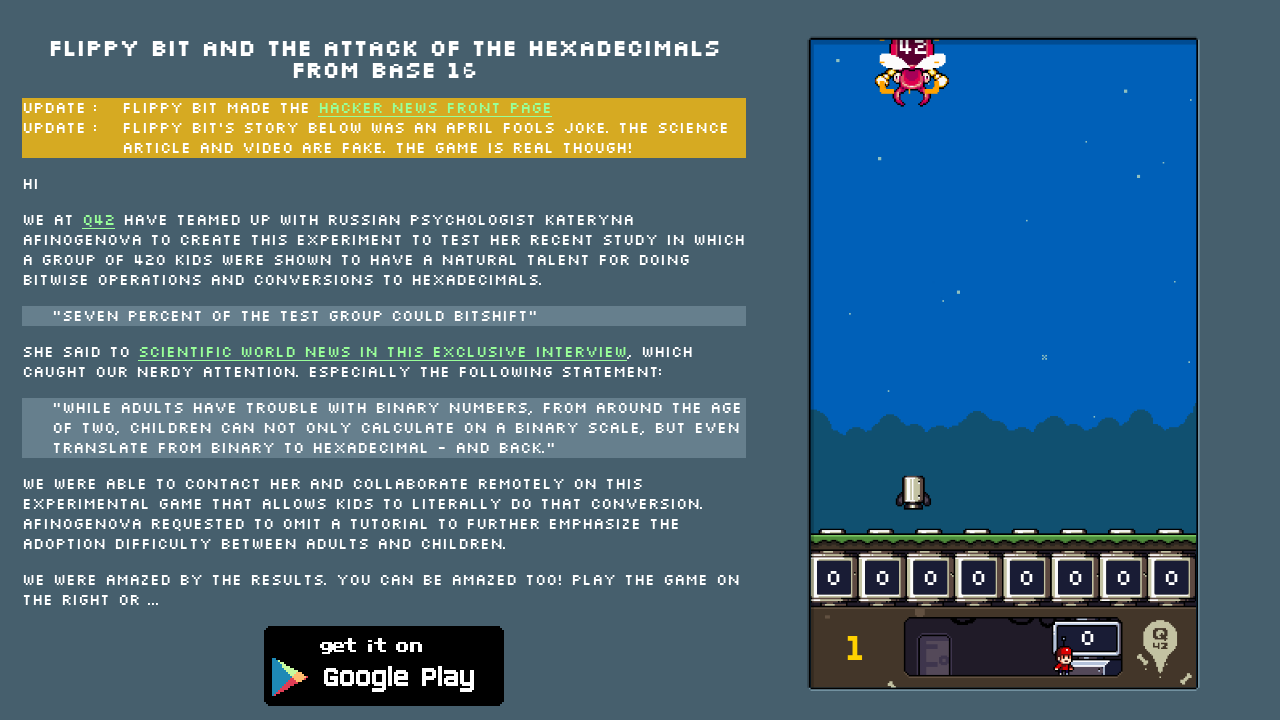

Checked game status (iteration 9)
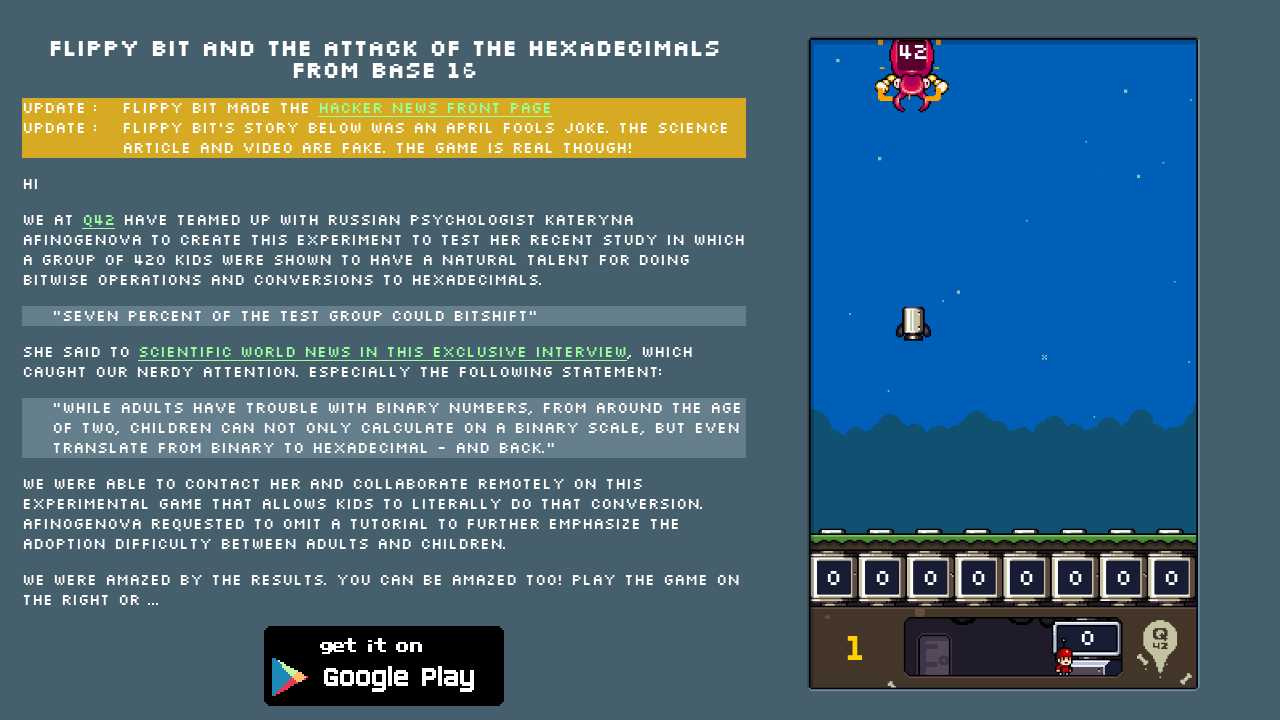

No active enemies found, waiting for new enemies to appear
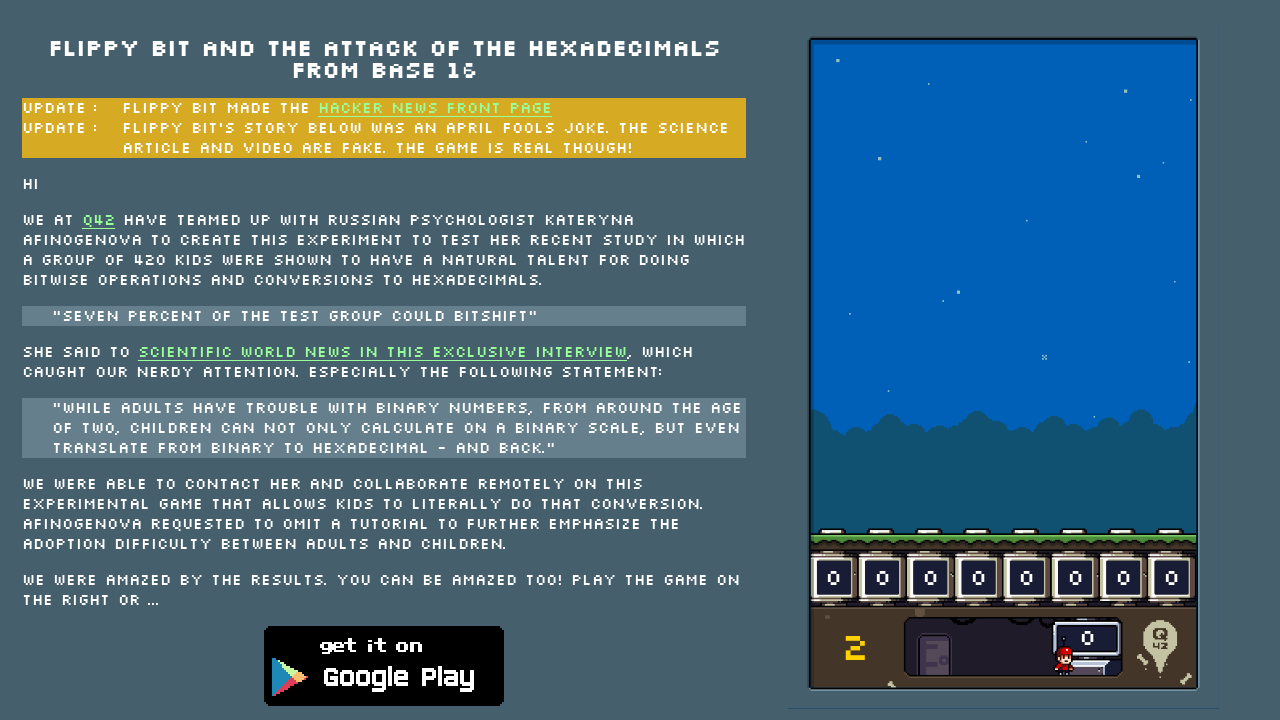

Checked game status (iteration 10)
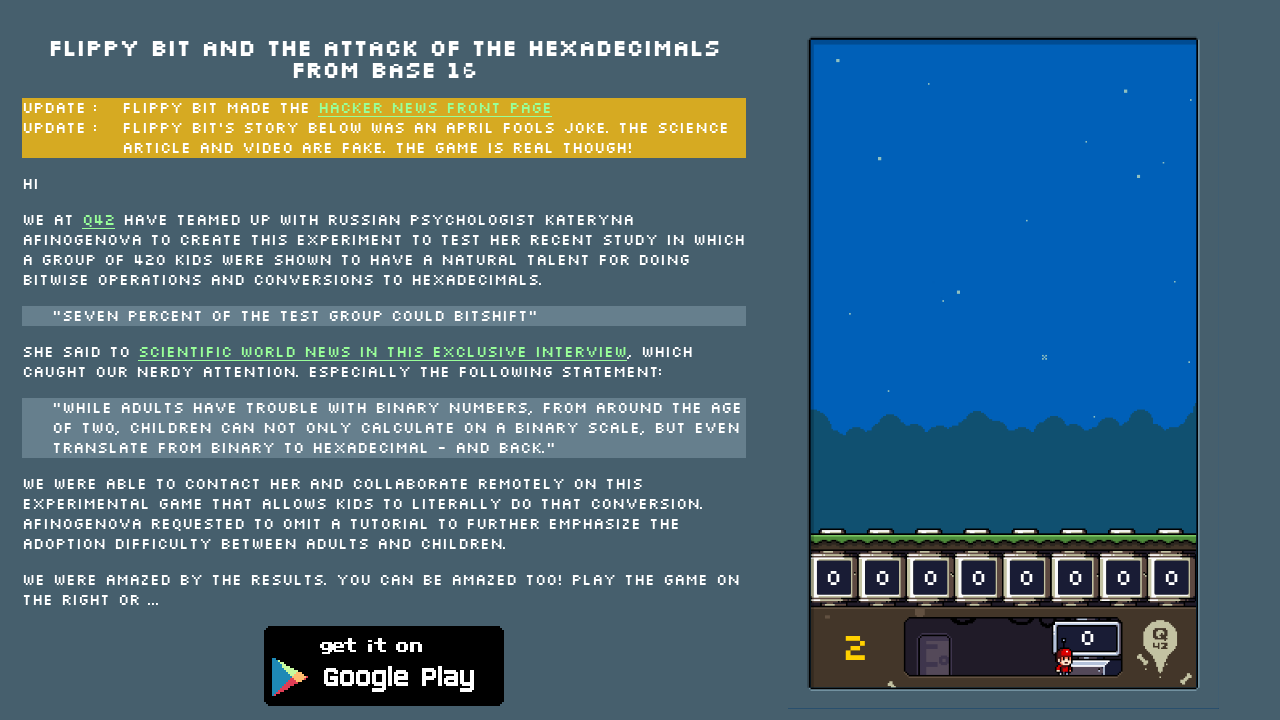

No active enemies found, waiting for new enemies to appear
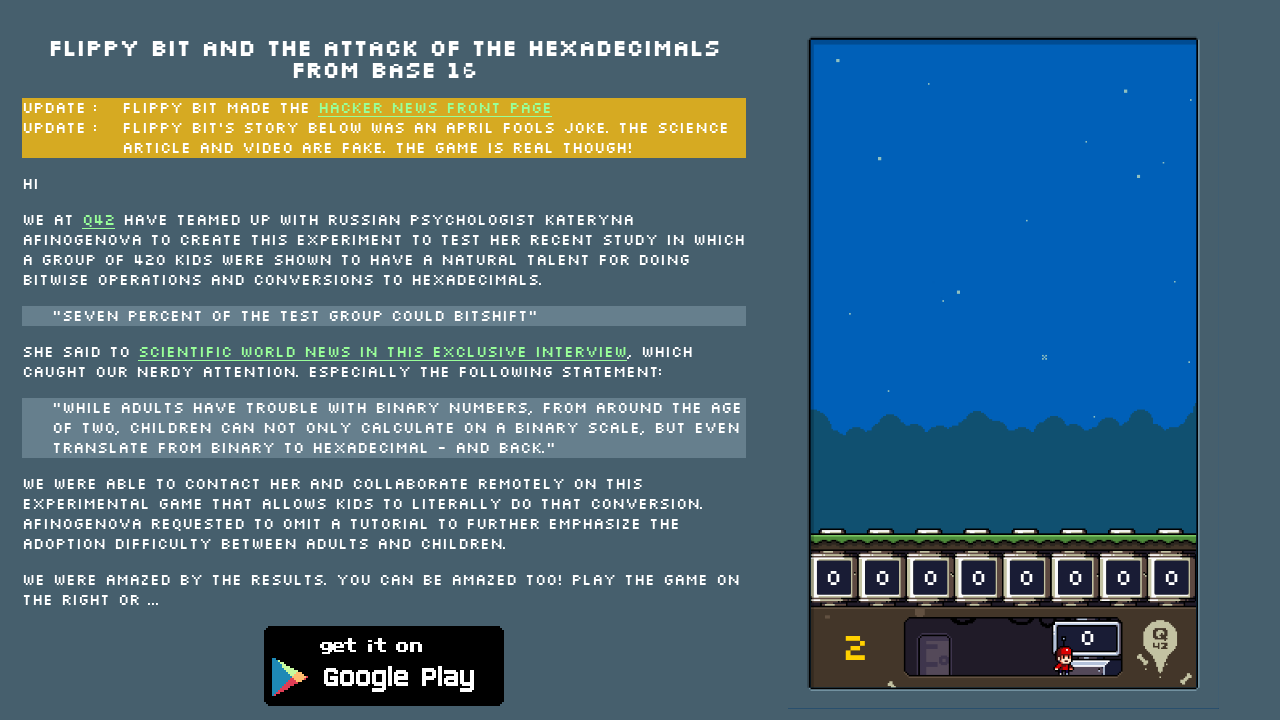

Checked game status (iteration 11)
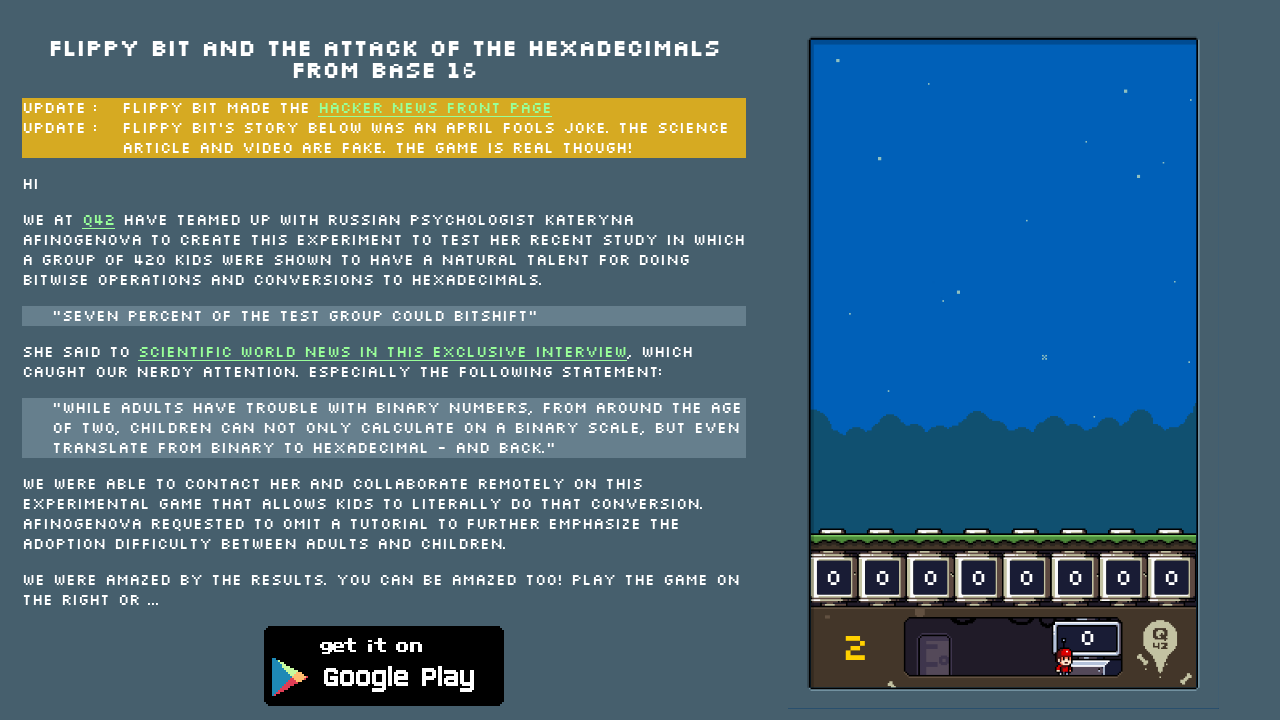

No active enemies found, waiting for new enemies to appear
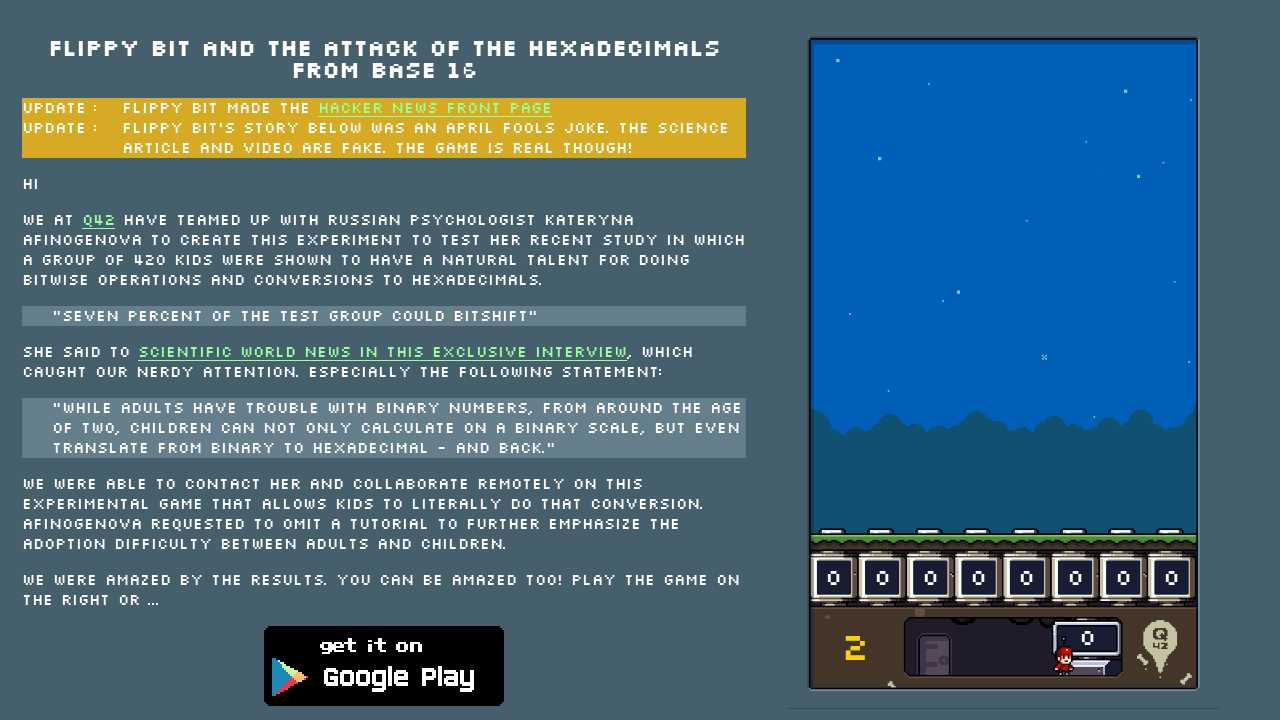

Checked game status (iteration 12)
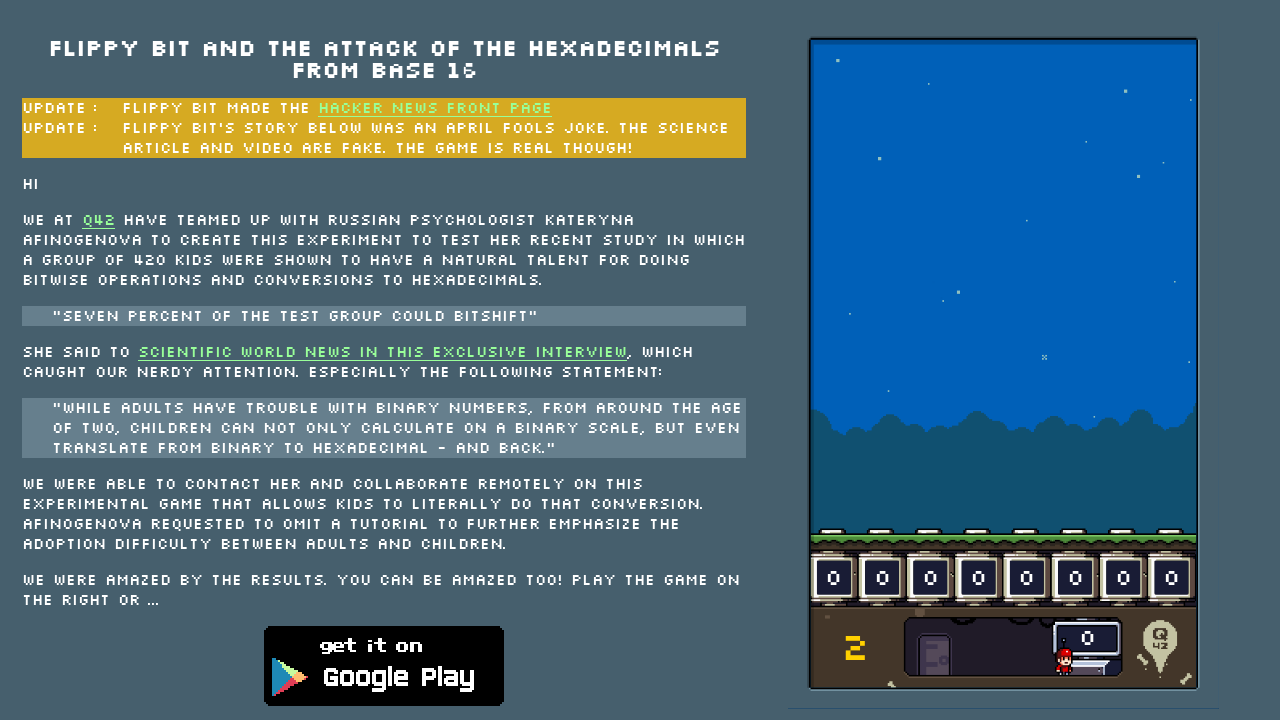

No active enemies found, waiting for new enemies to appear
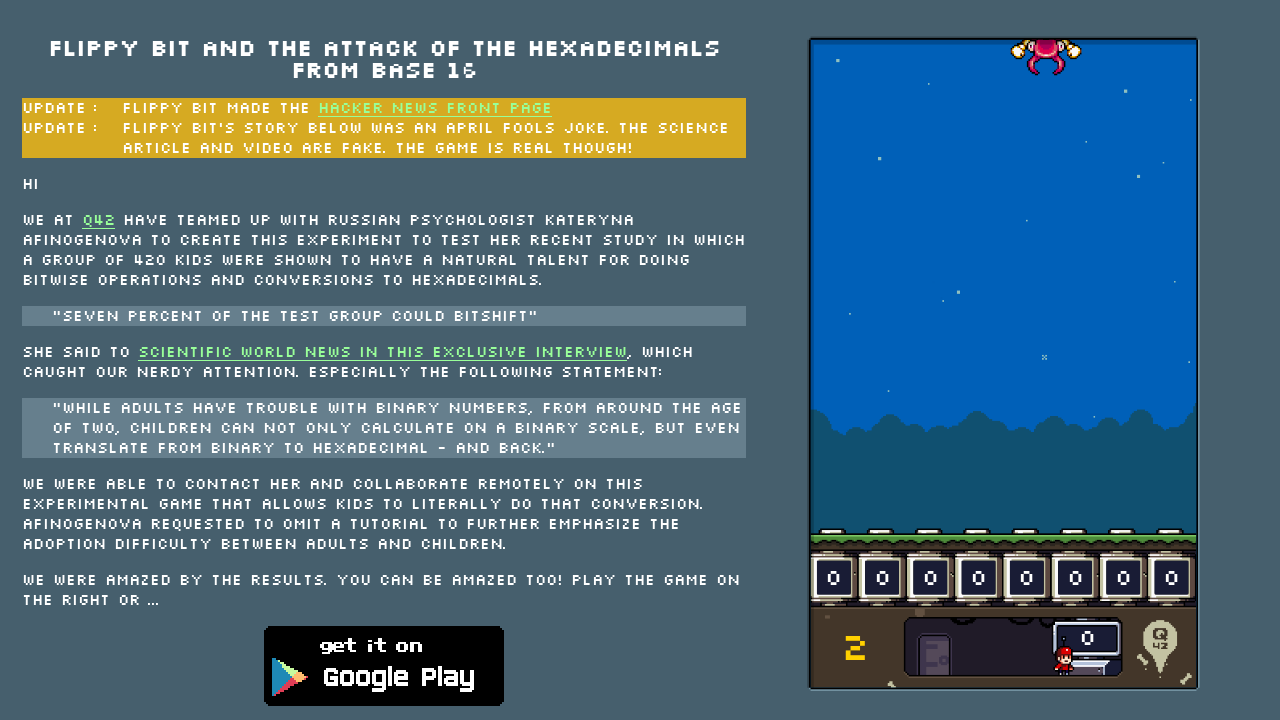

Checked game status (iteration 13)
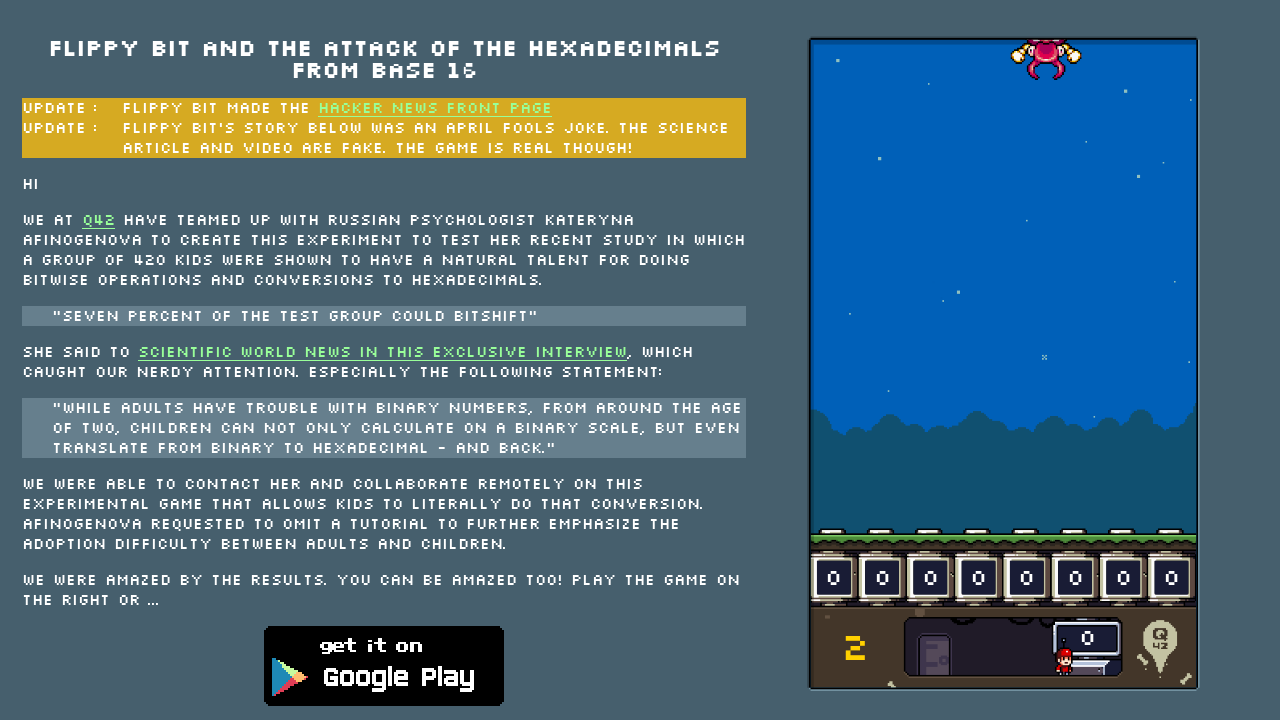

Neutralized enemy with hex value '49' by pressing corresponding keys
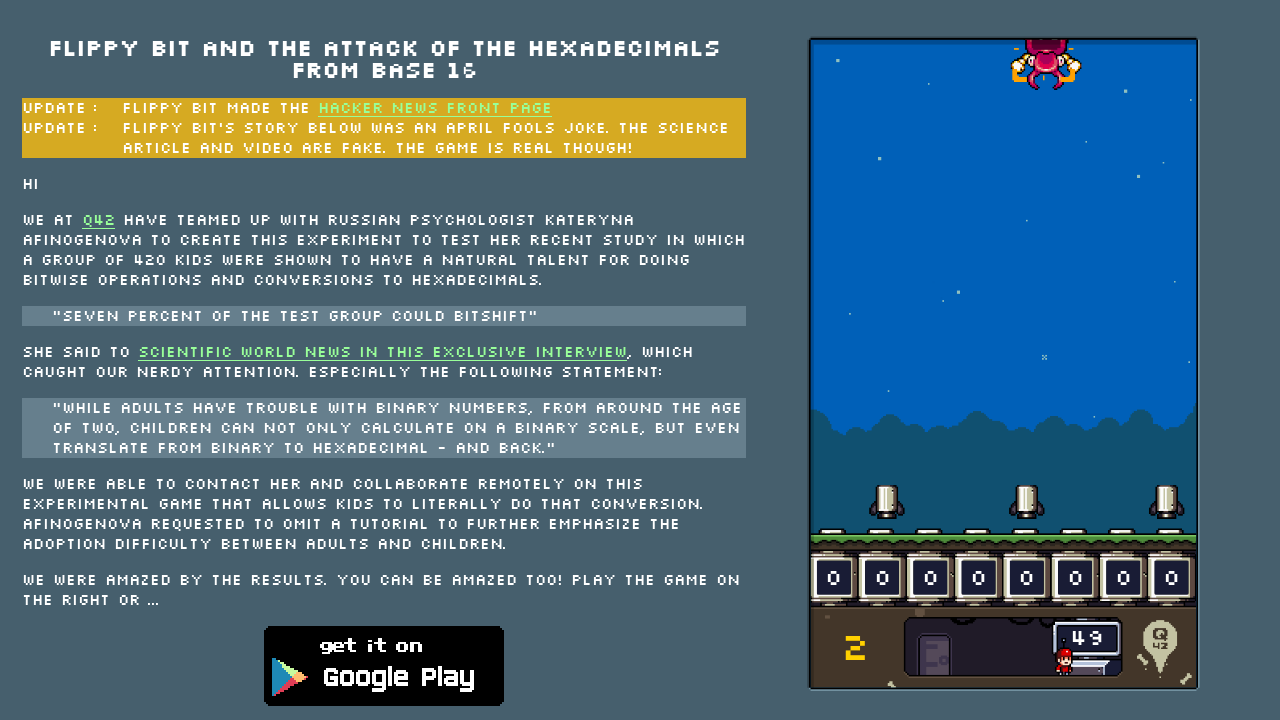

Checked game status (iteration 14)
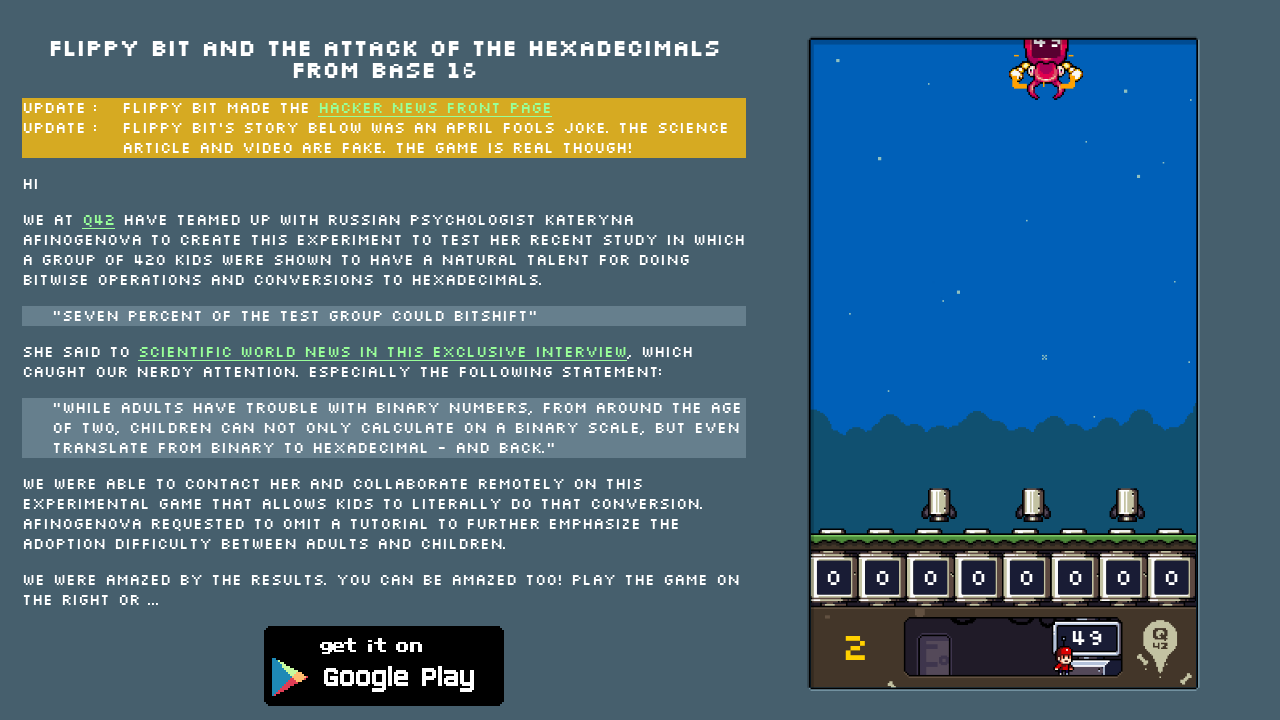

No active enemies found, waiting for new enemies to appear
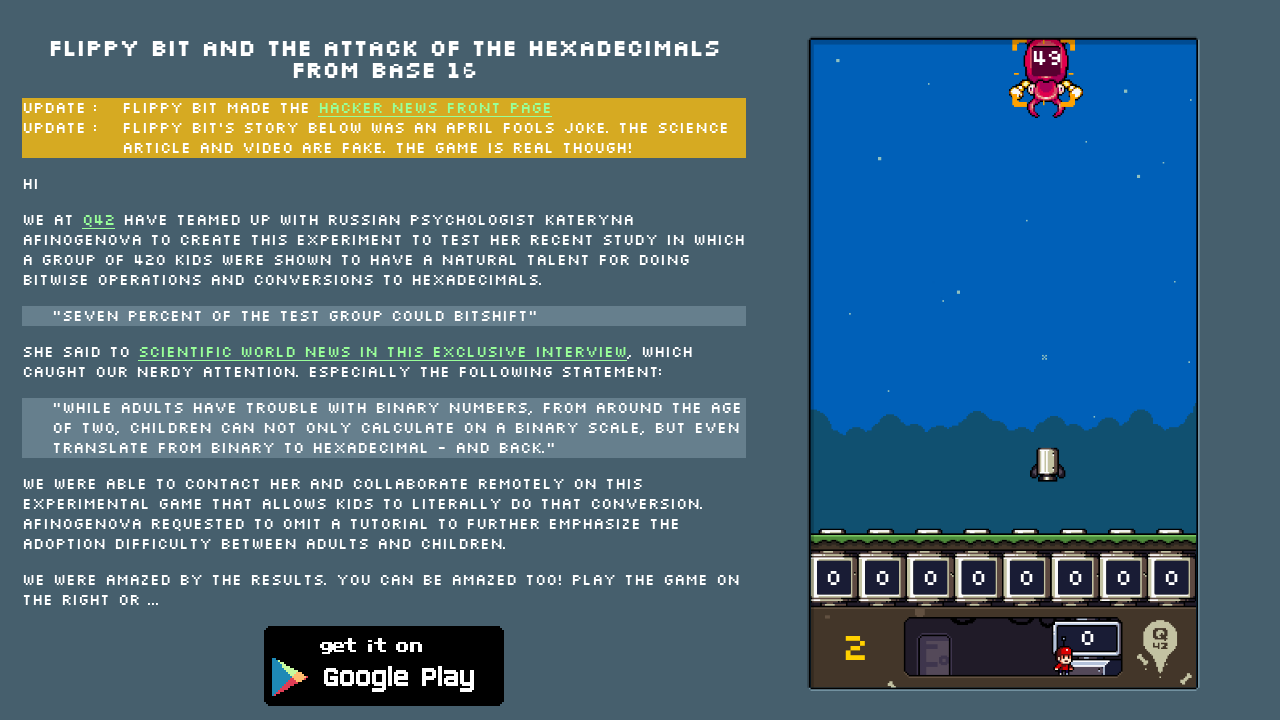

Checked game status (iteration 15)
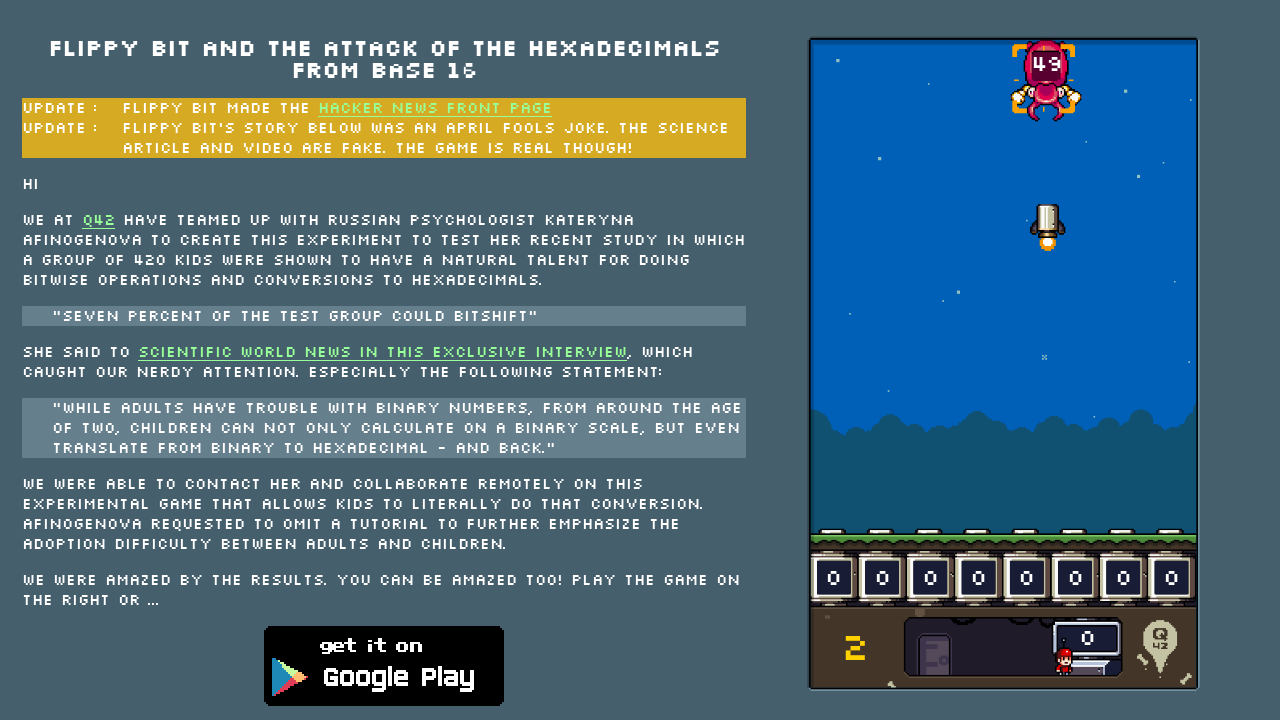

No active enemies found, waiting for new enemies to appear
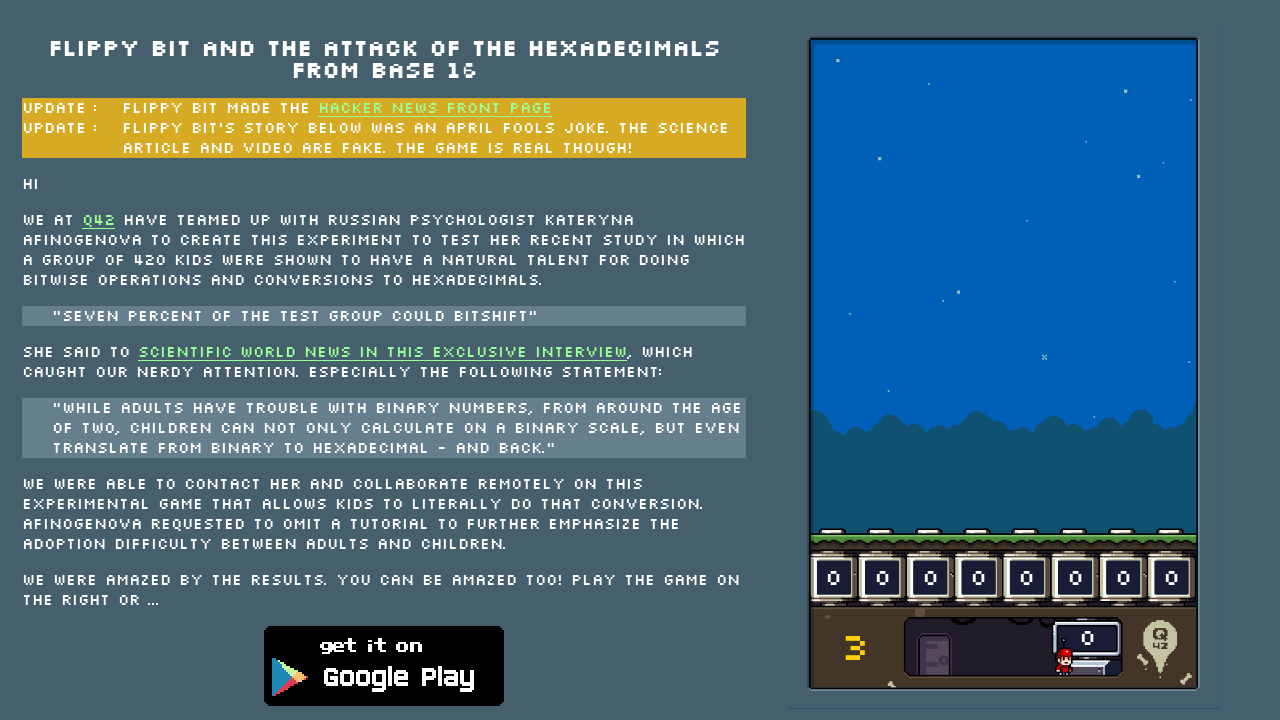

Checked game status (iteration 16)
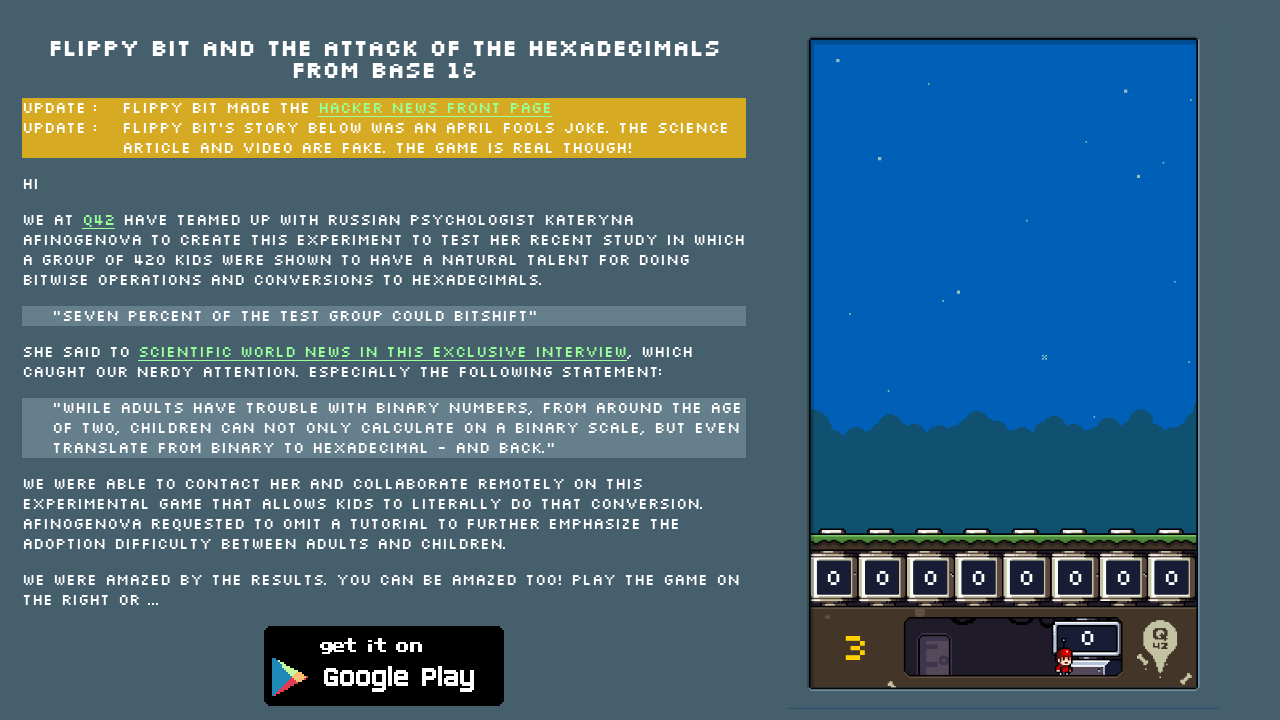

No active enemies found, waiting for new enemies to appear
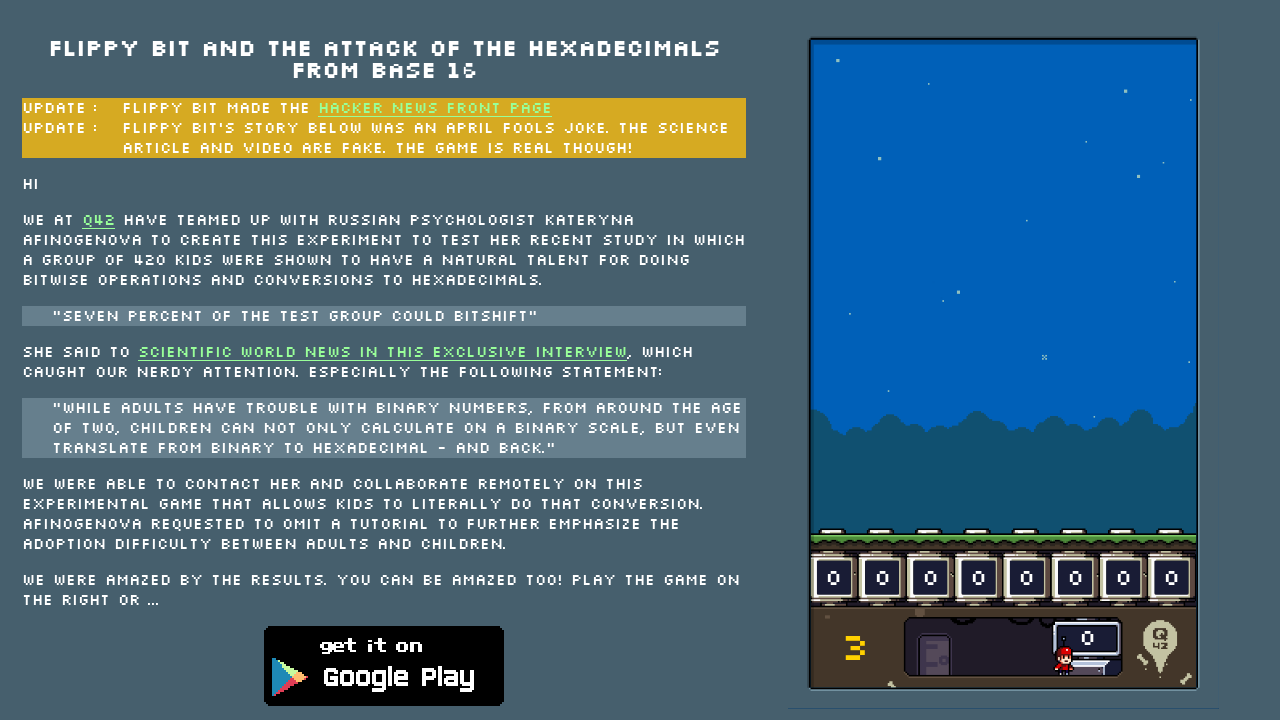

Checked game status (iteration 17)
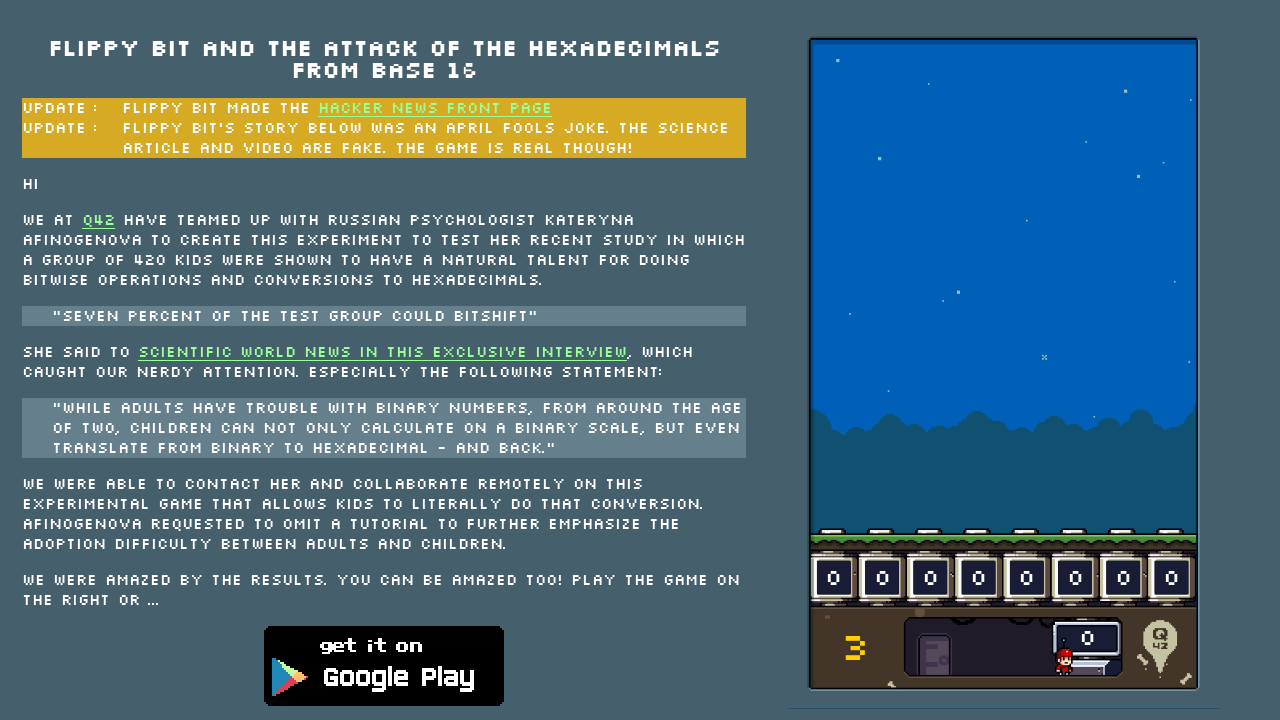

No active enemies found, waiting for new enemies to appear
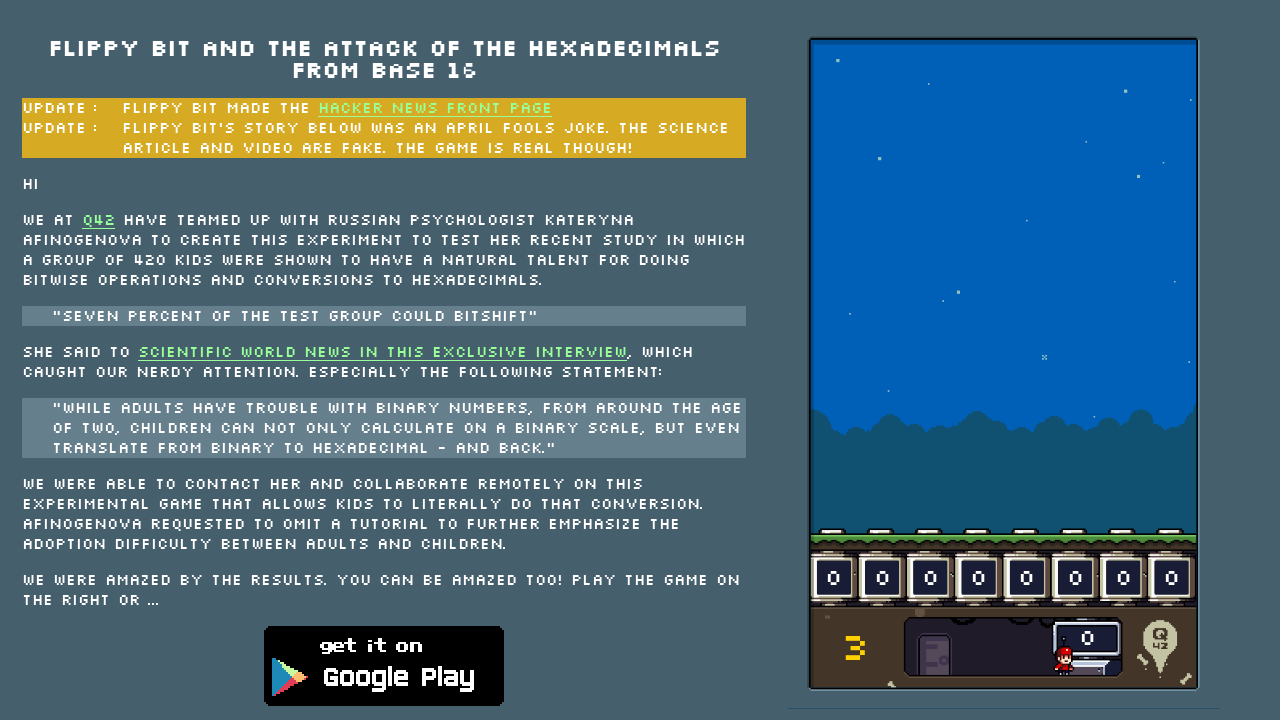

Checked game status (iteration 18)
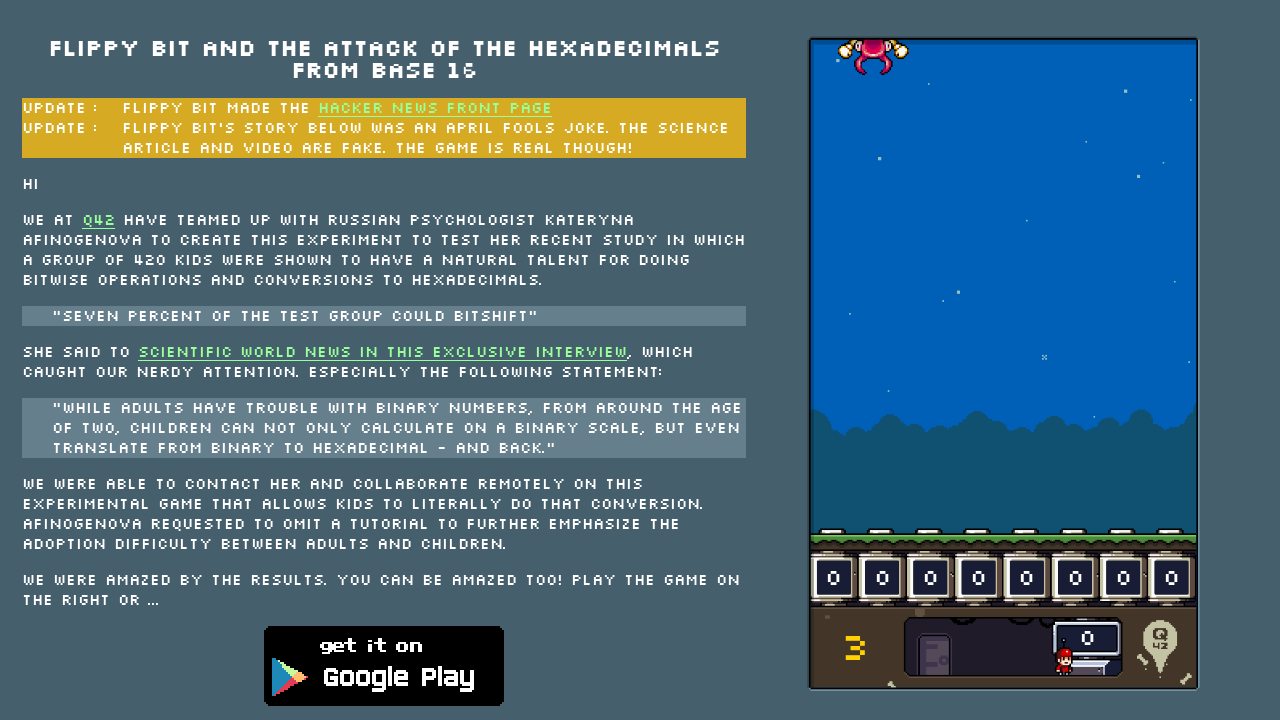

Neutralized enemy with hex value '5' by pressing corresponding keys
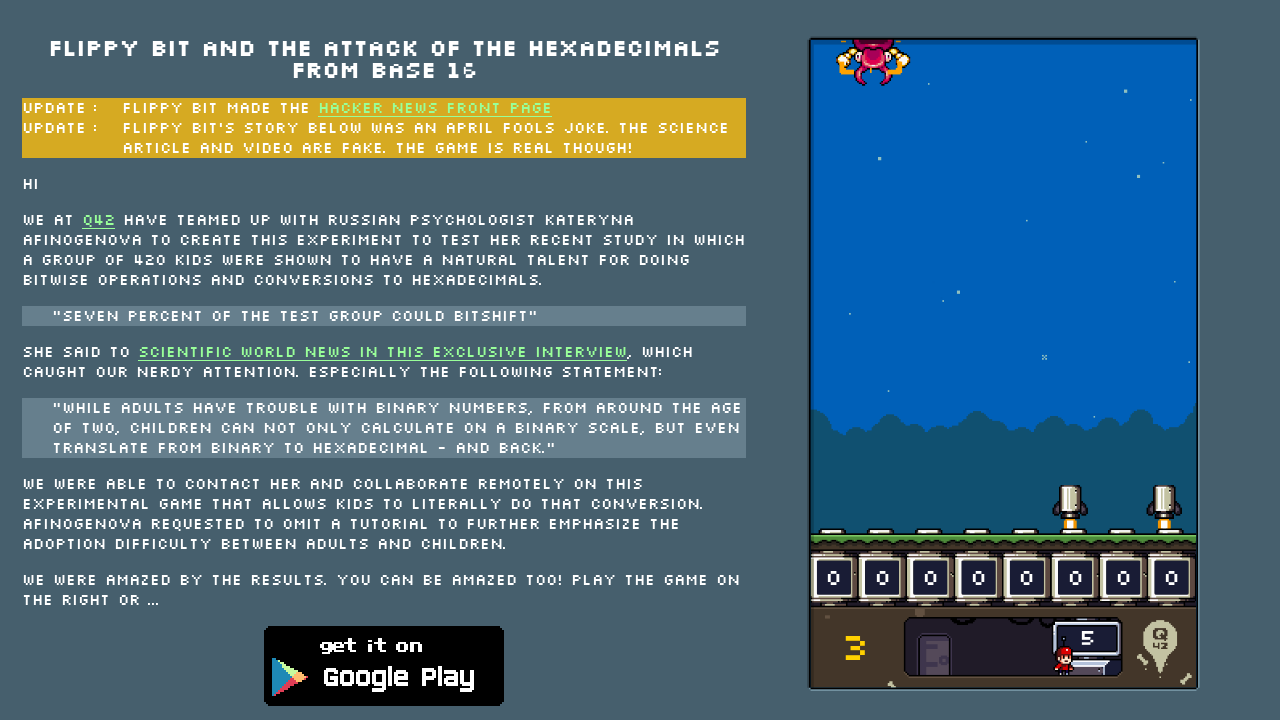

Checked game status (iteration 19)
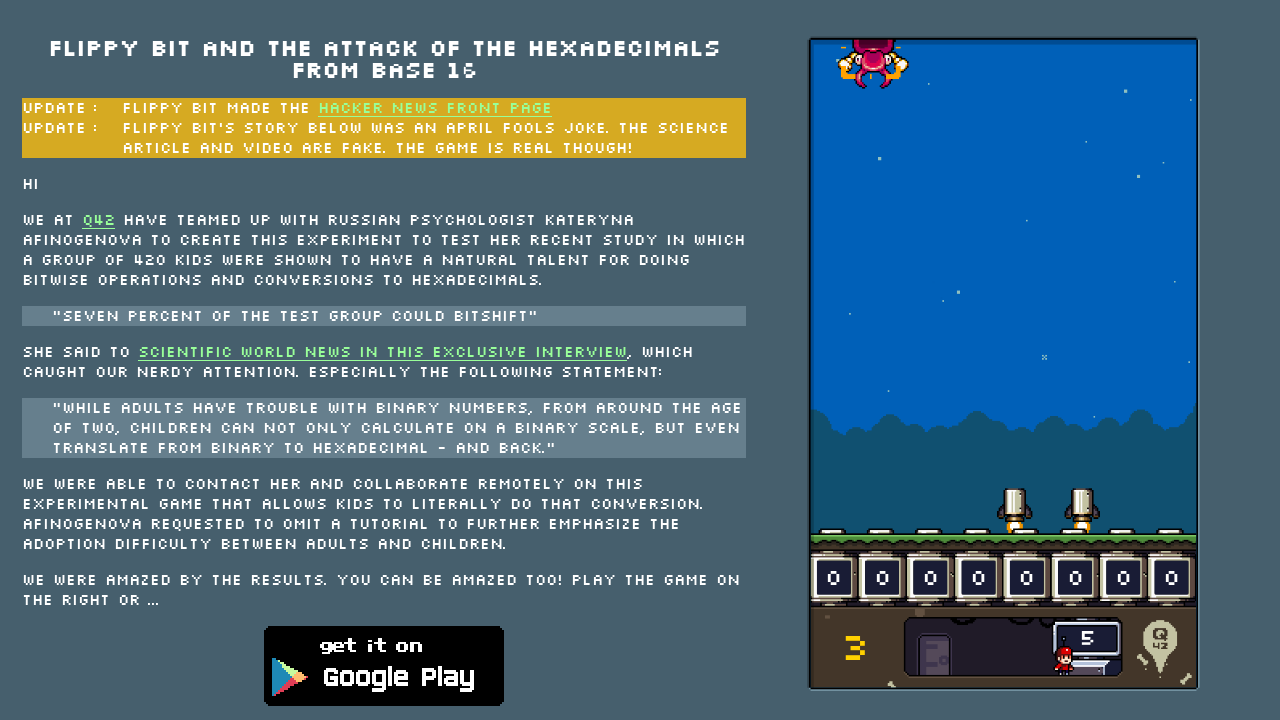

No active enemies found, waiting for new enemies to appear
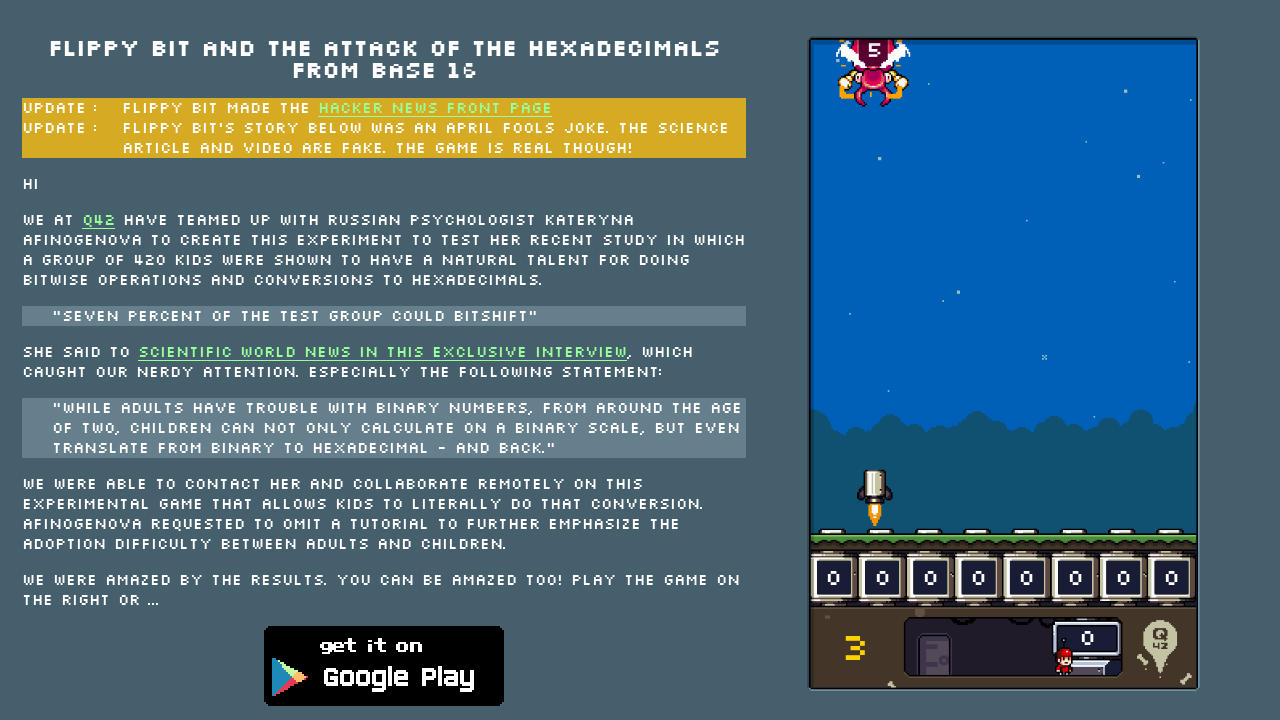

Checked game status (iteration 20)
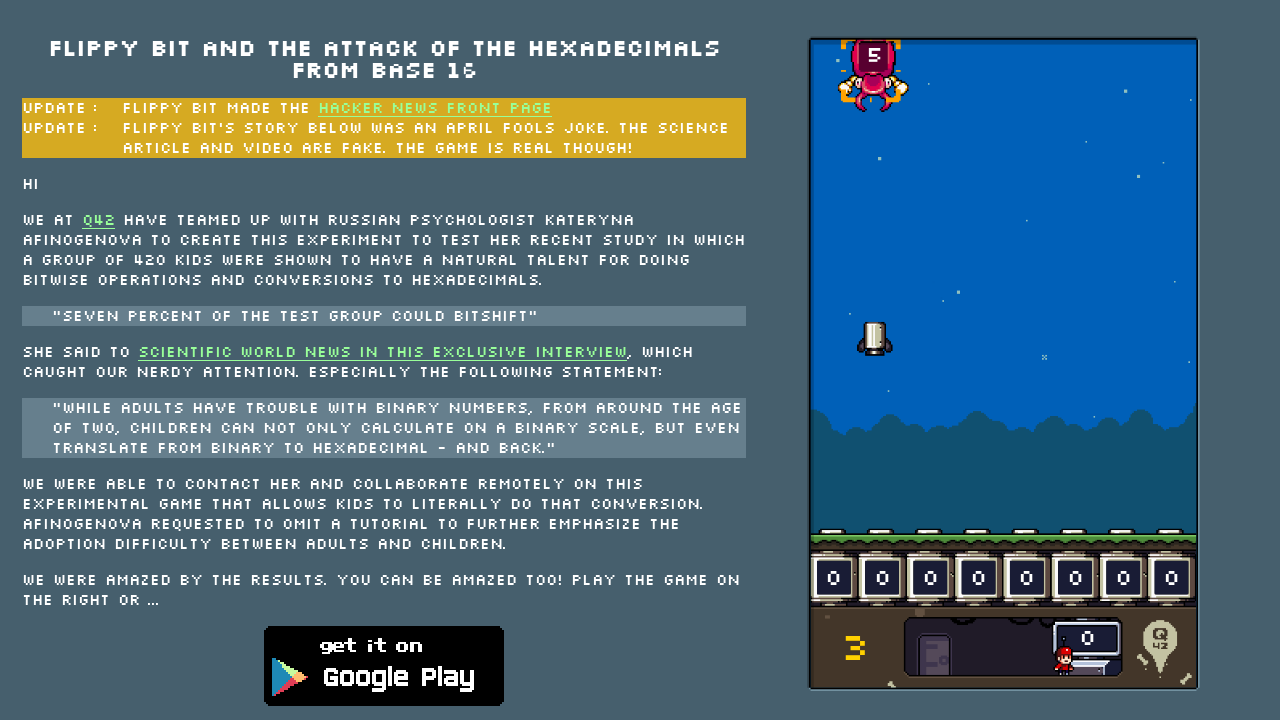

No active enemies found, waiting for new enemies to appear
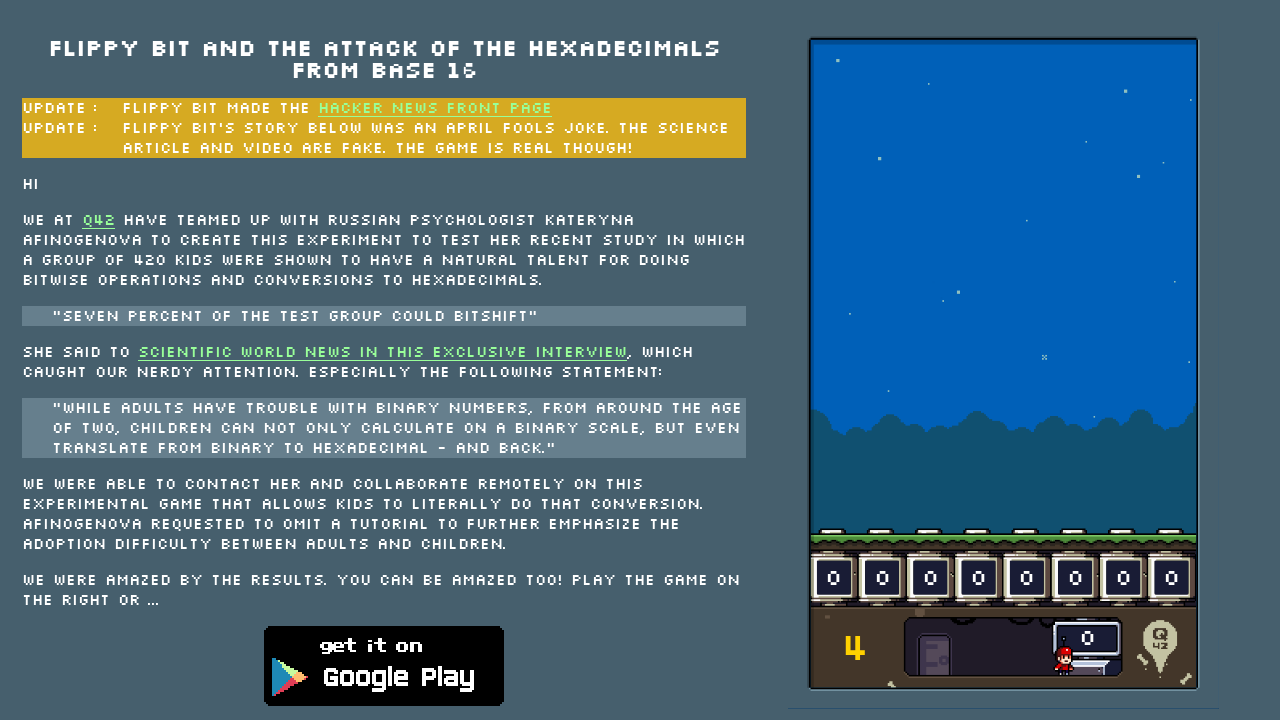

Checked game status (iteration 21)
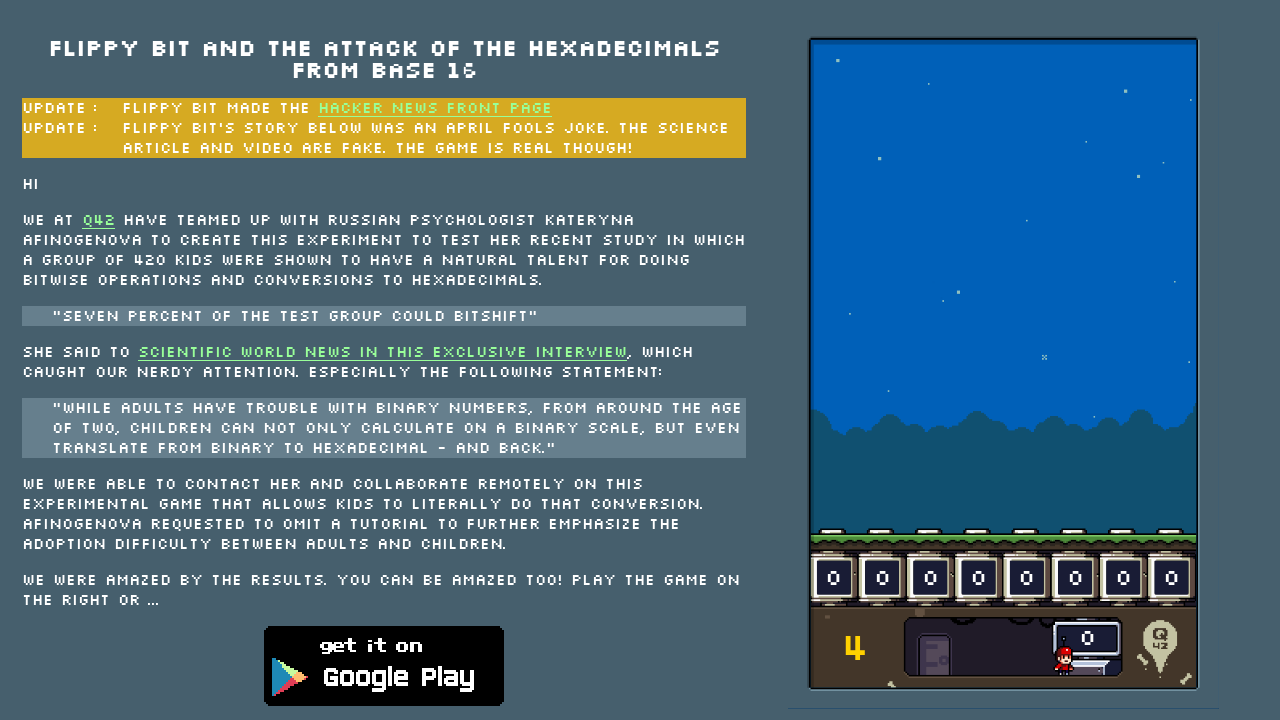

No active enemies found, waiting for new enemies to appear
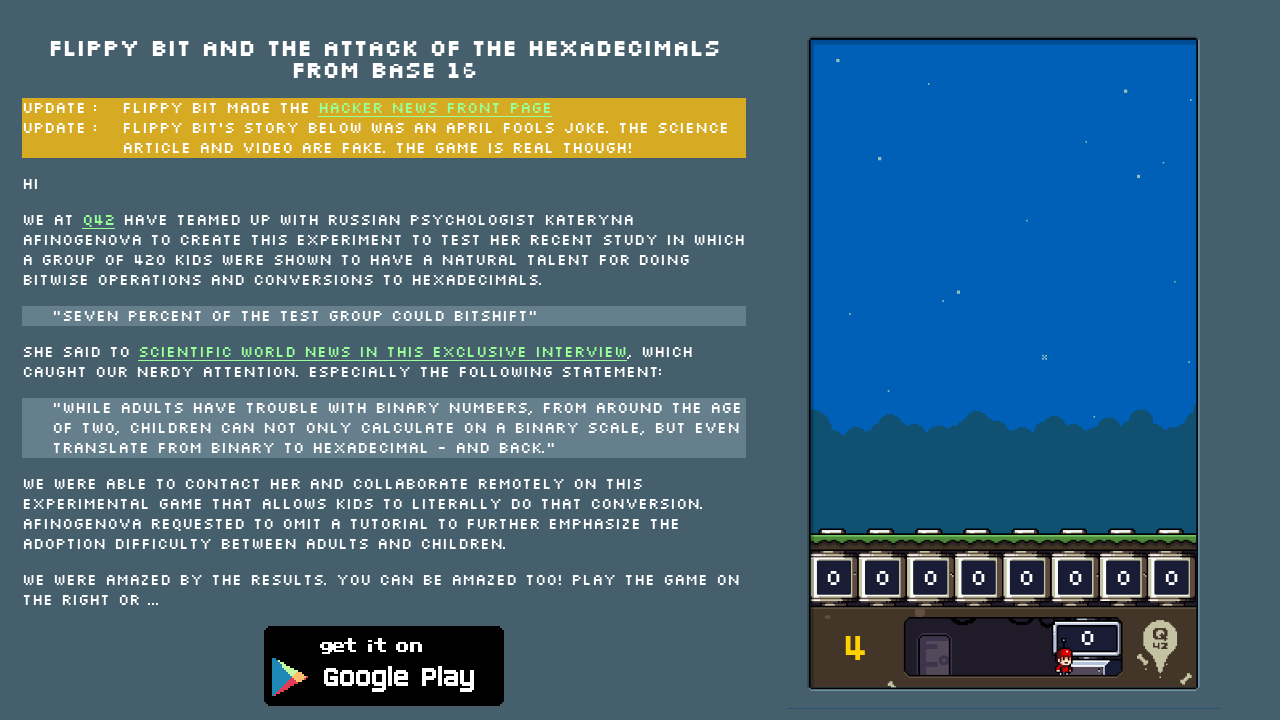

Checked game status (iteration 22)
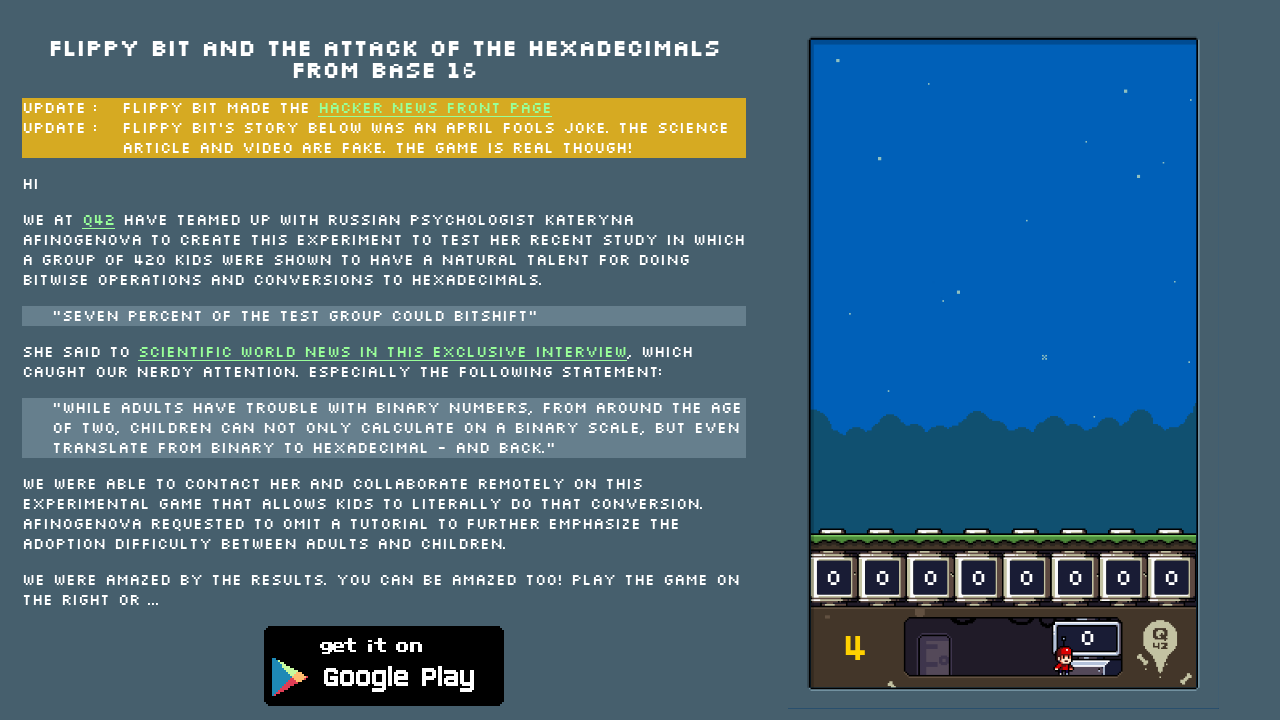

No active enemies found, waiting for new enemies to appear
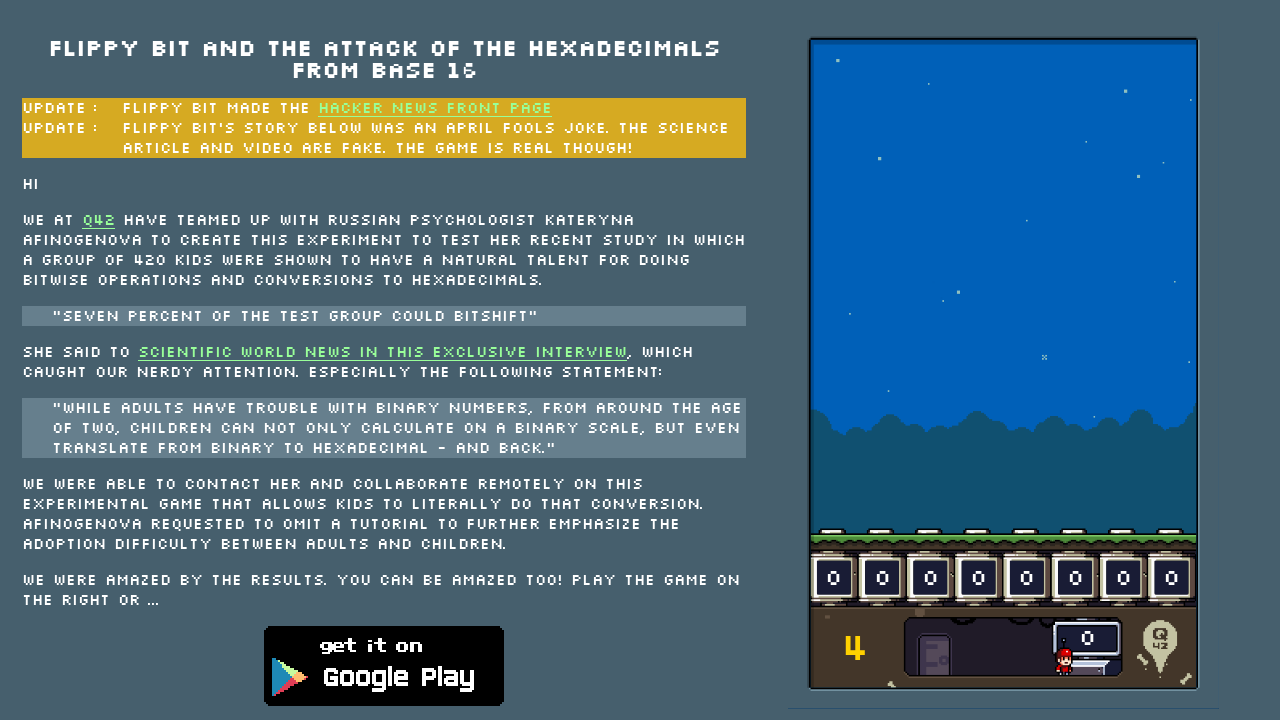

Checked game status (iteration 23)
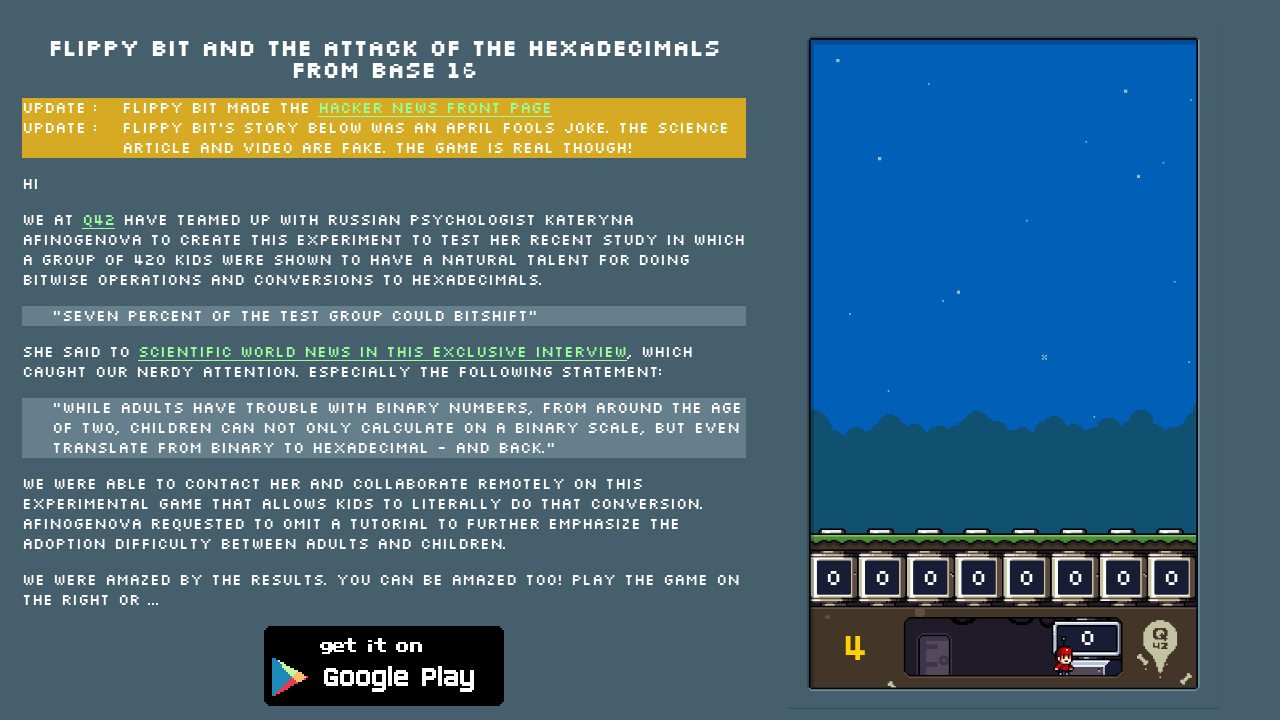

No active enemies found, waiting for new enemies to appear
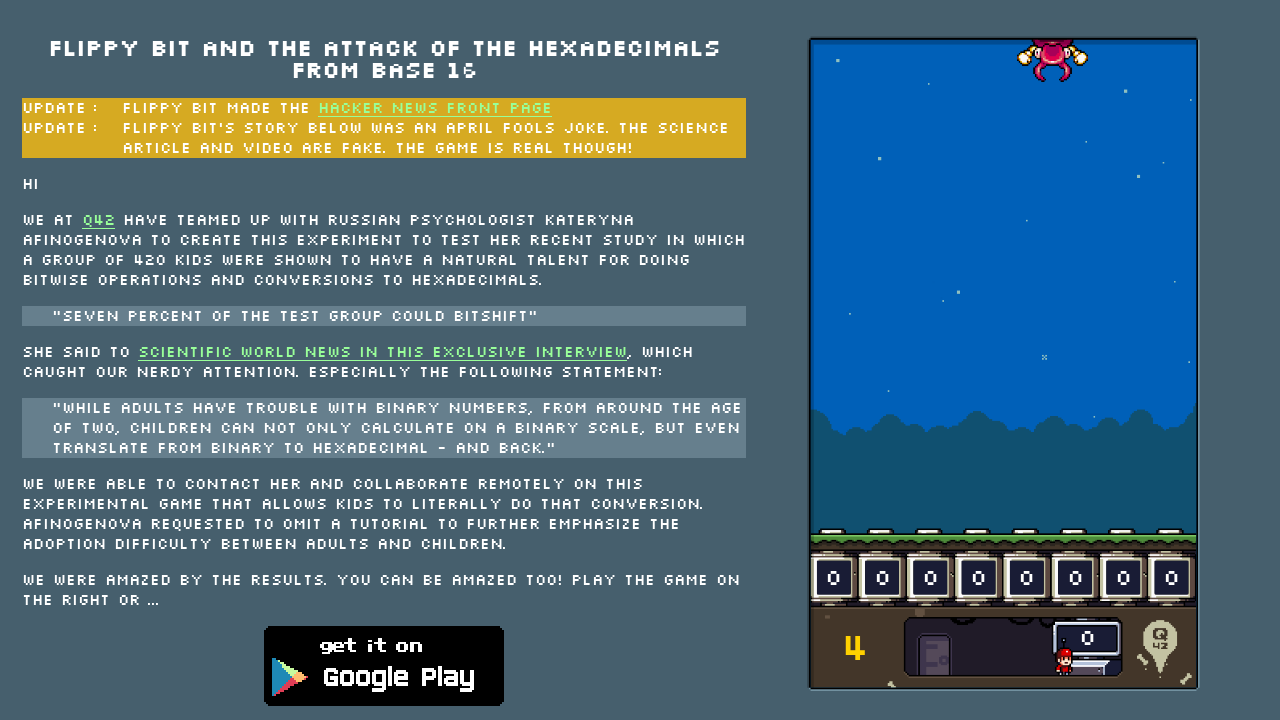

Checked game status (iteration 24)
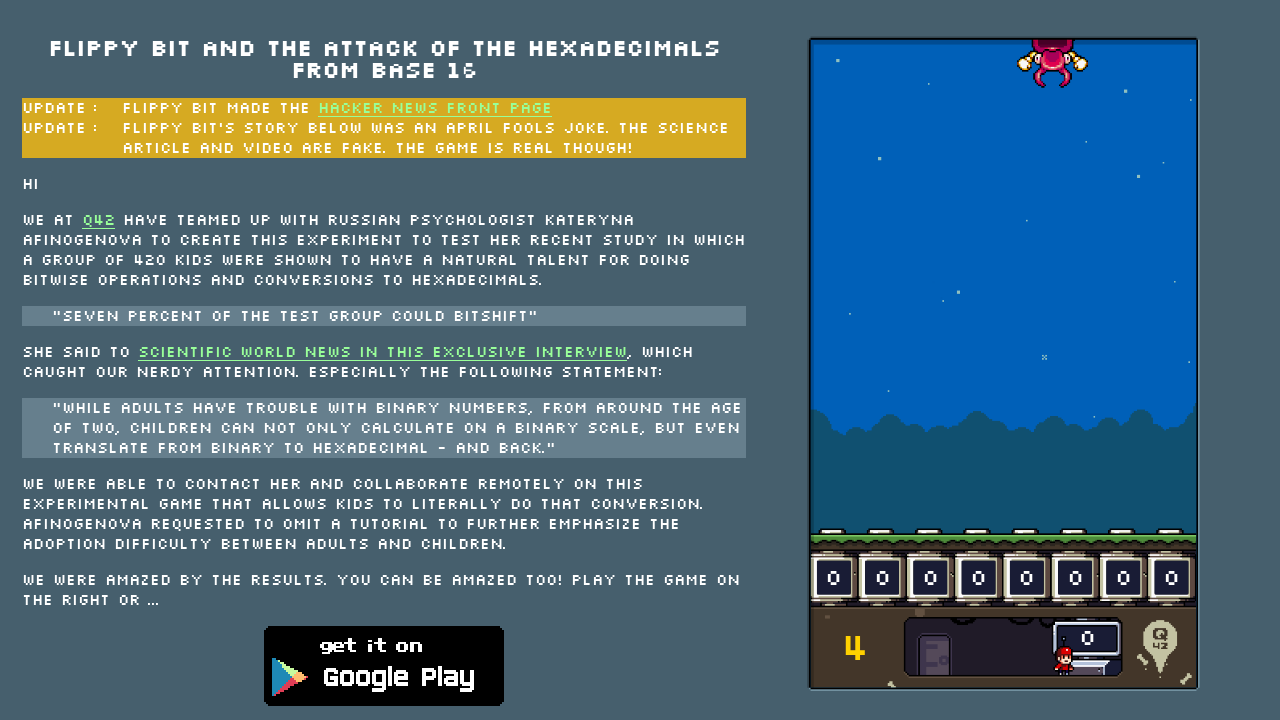

Neutralized enemy with hex value '8C' by pressing corresponding keys
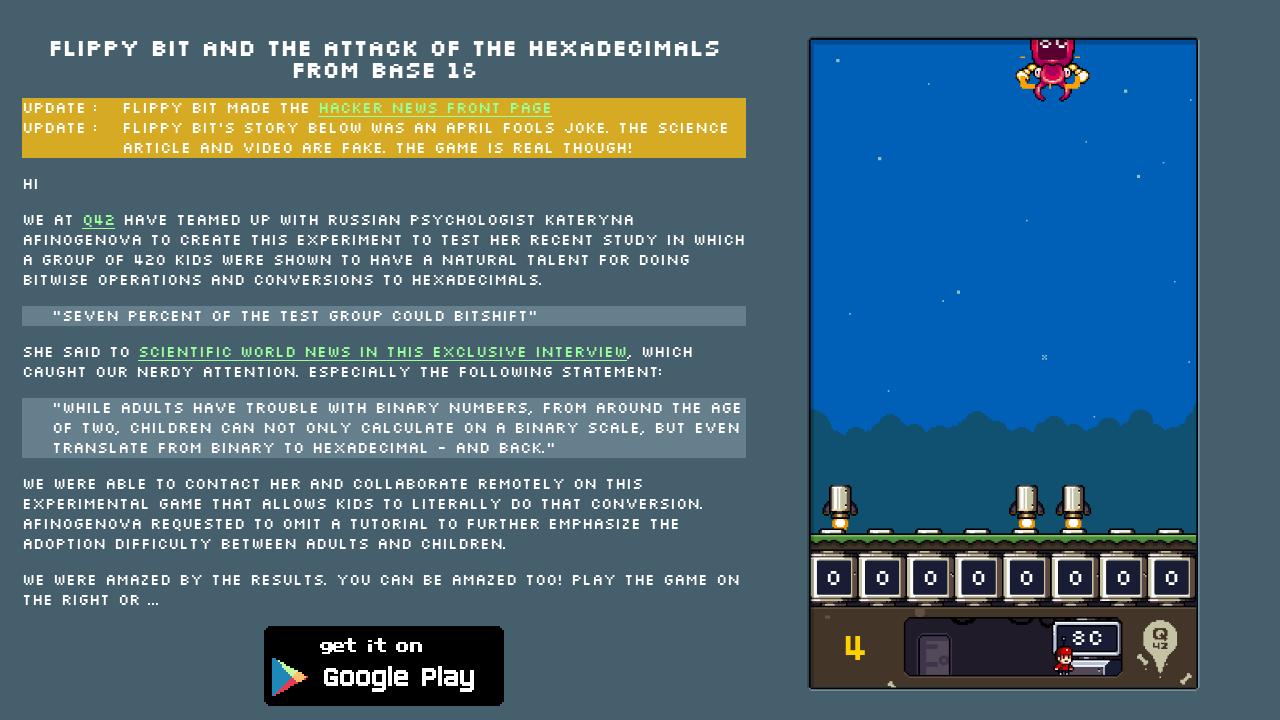

Checked game status (iteration 25)
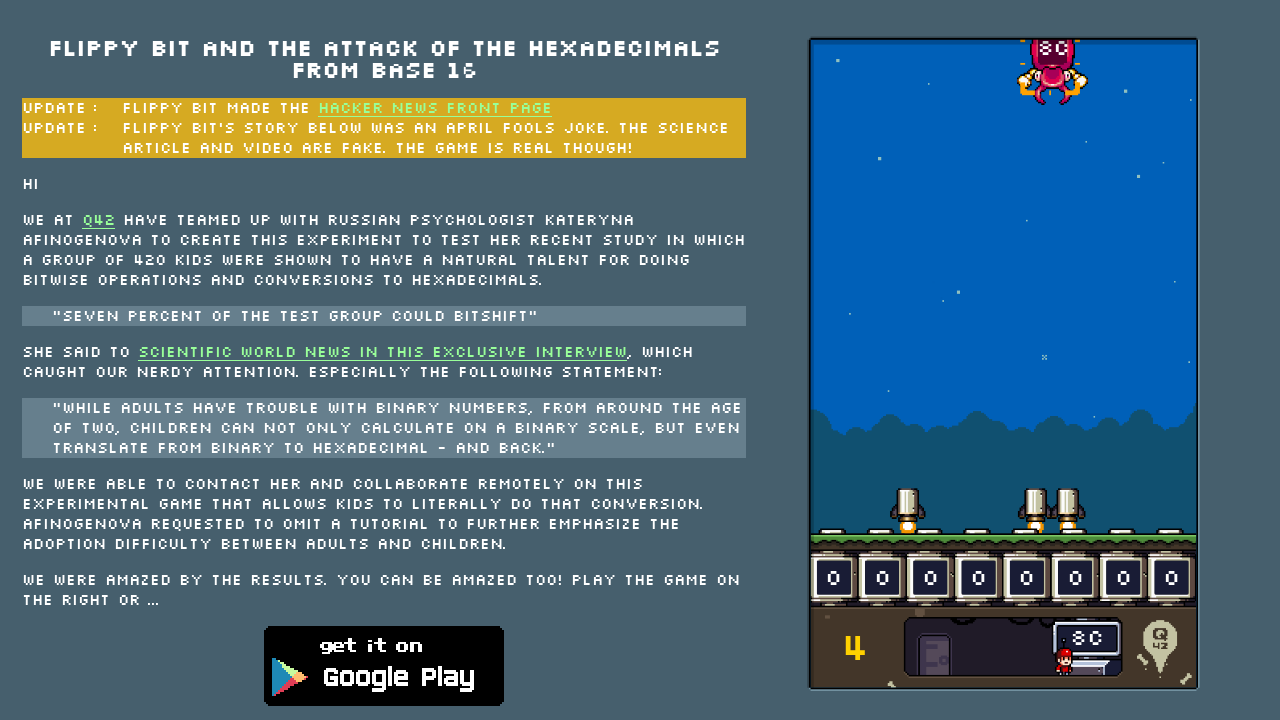

No active enemies found, waiting for new enemies to appear
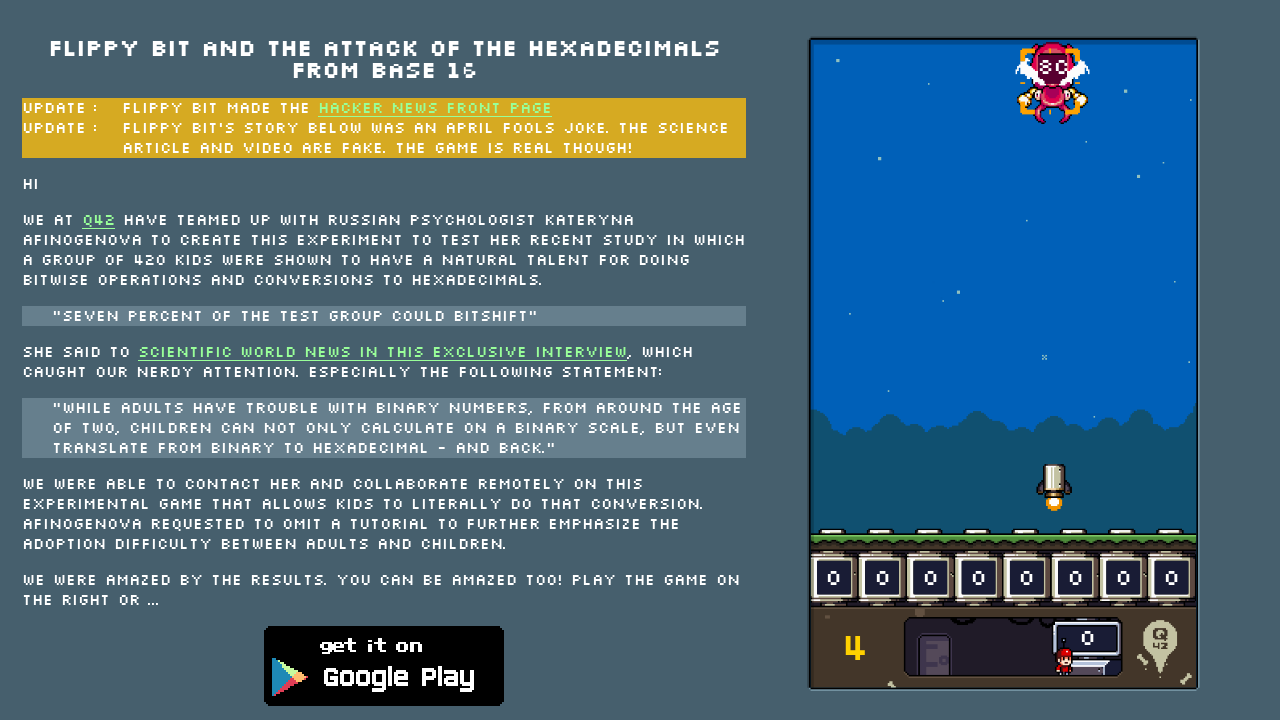

Checked game status (iteration 26)
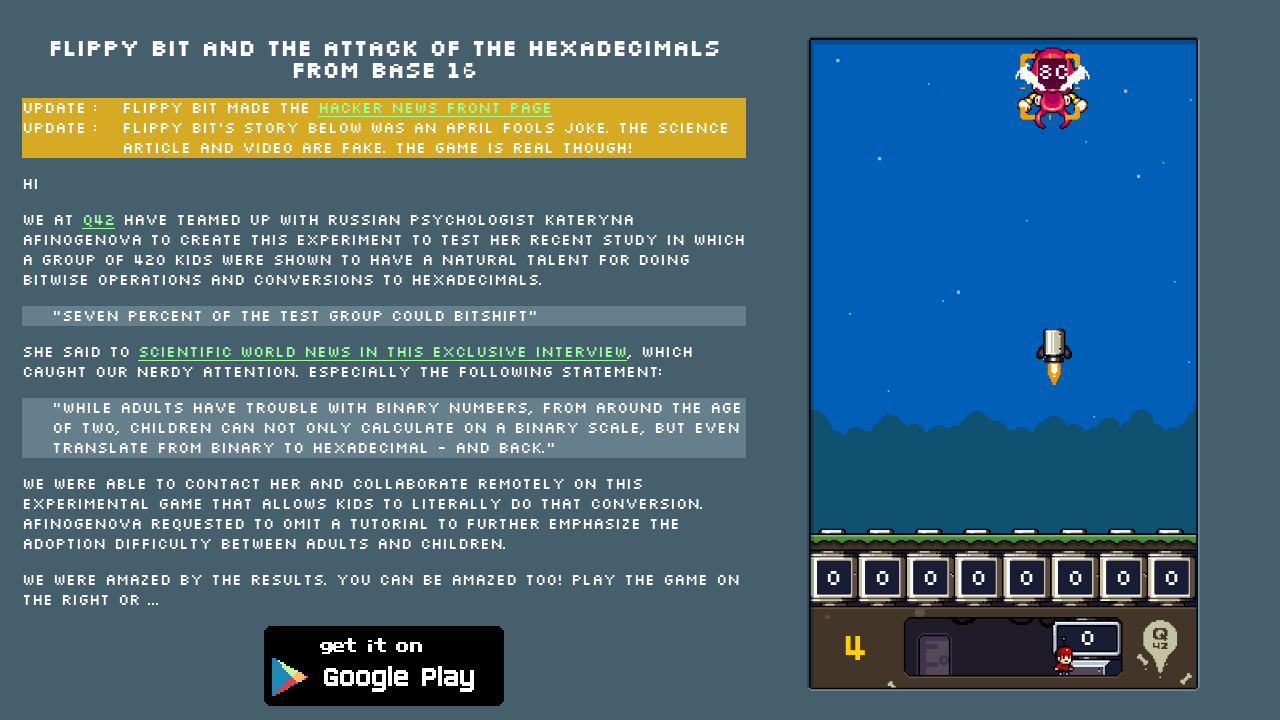

No active enemies found, waiting for new enemies to appear
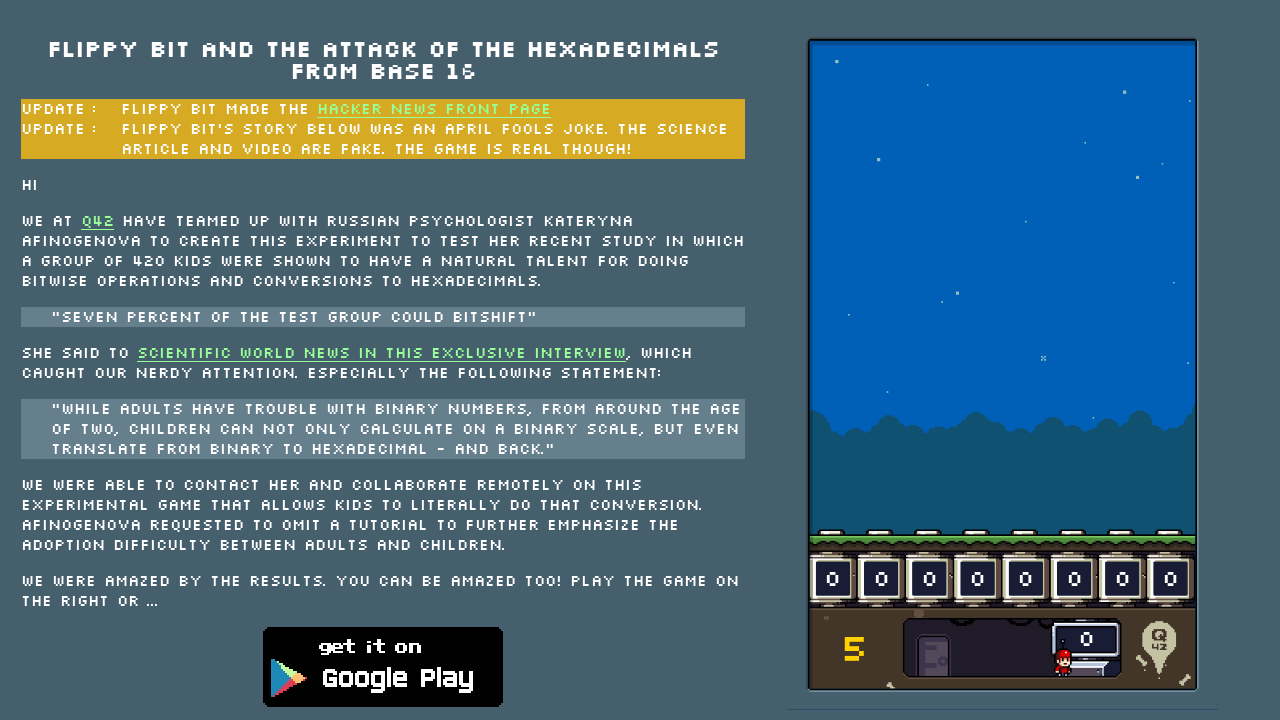

Checked game status (iteration 27)
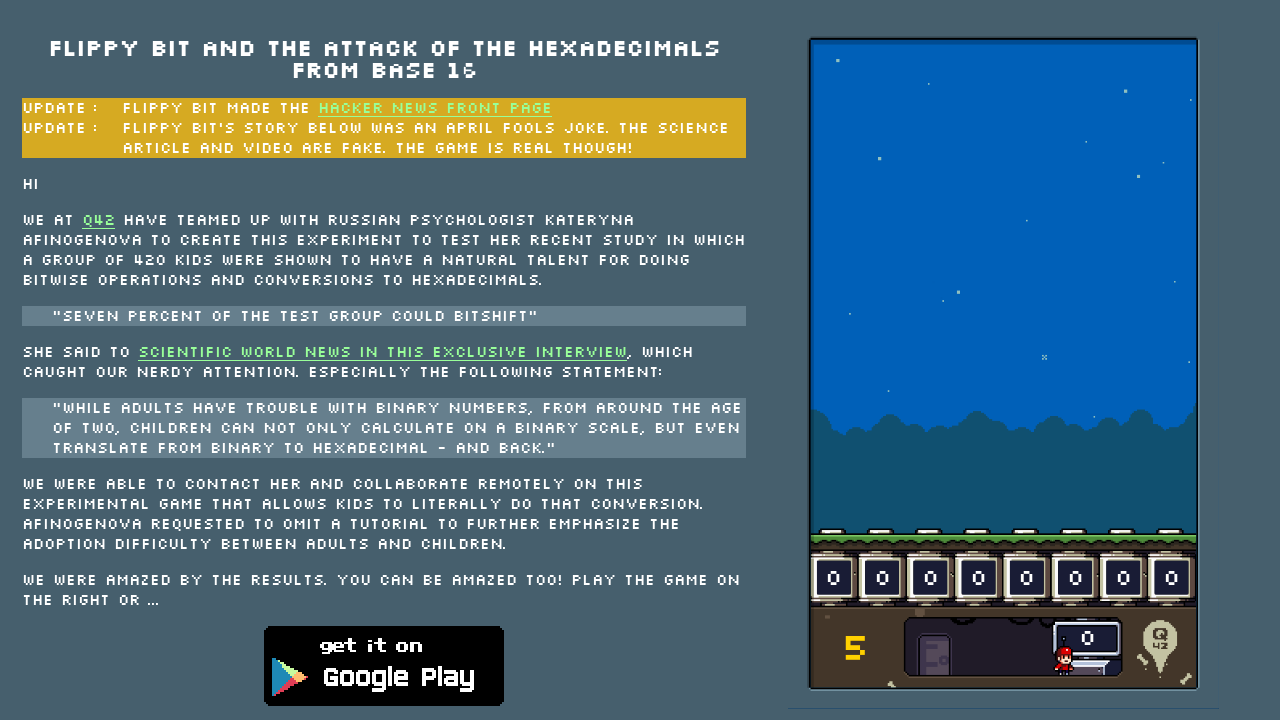

No active enemies found, waiting for new enemies to appear
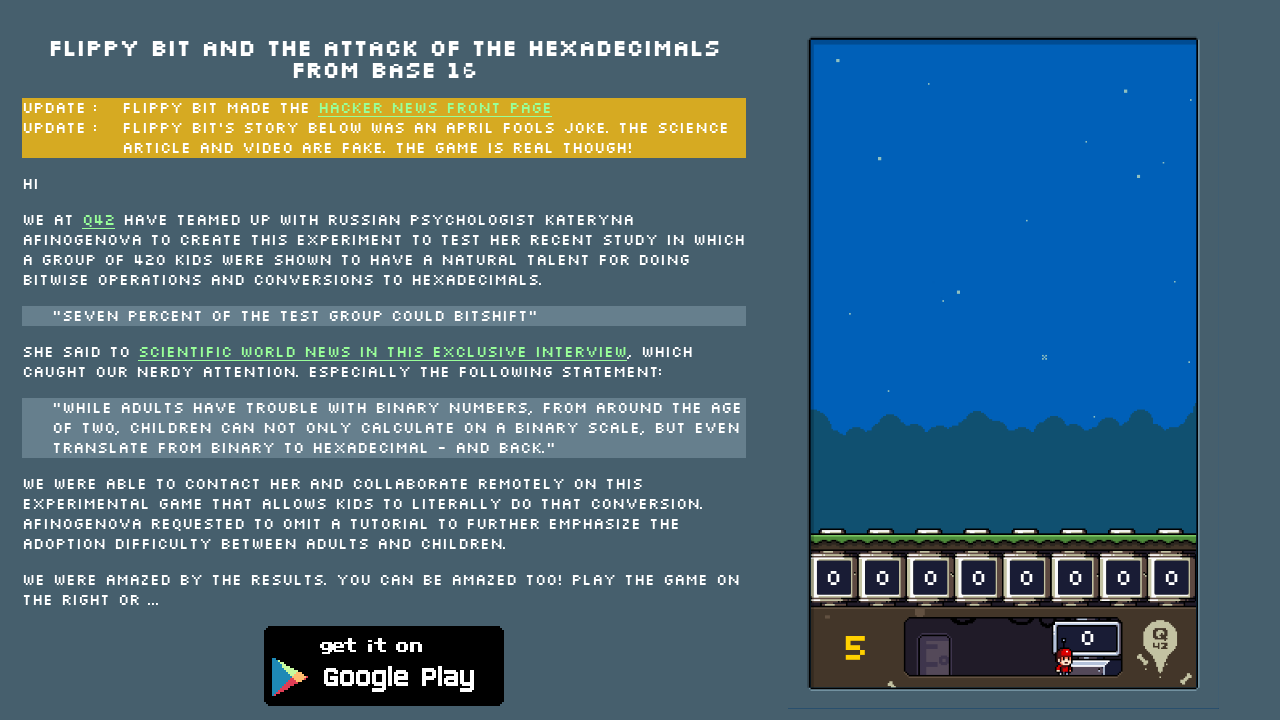

Checked game status (iteration 28)
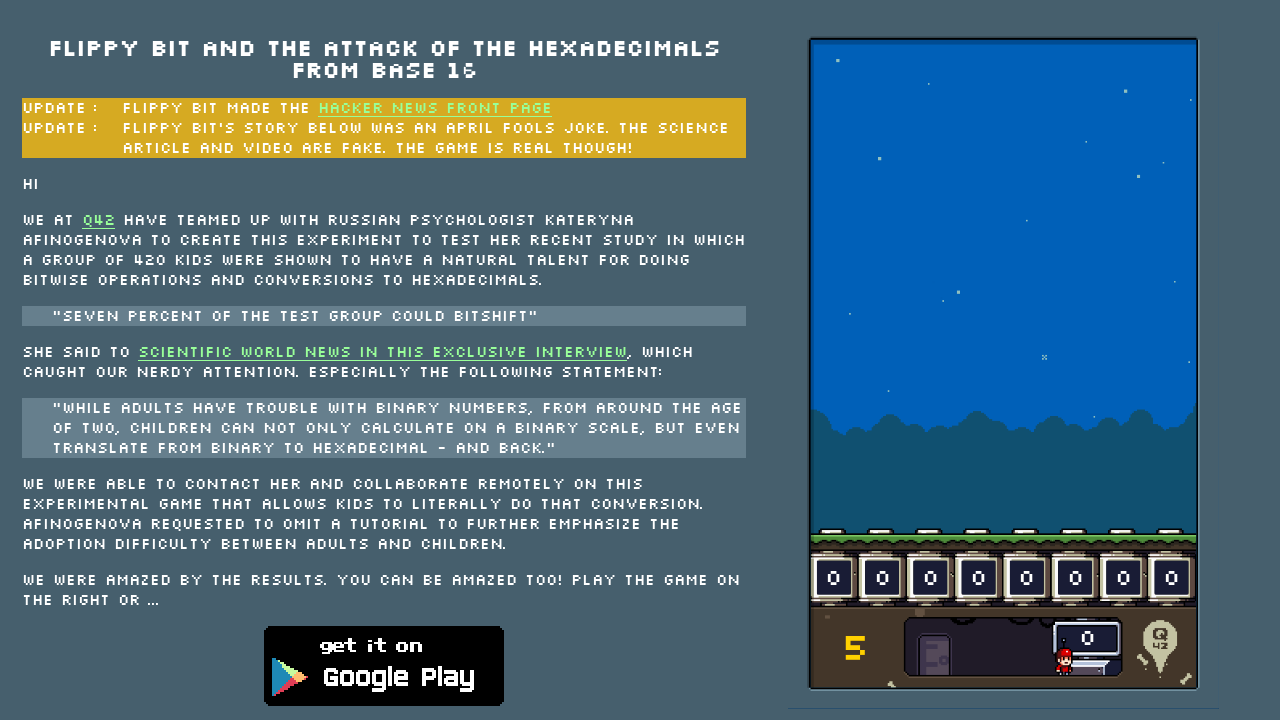

No active enemies found, waiting for new enemies to appear
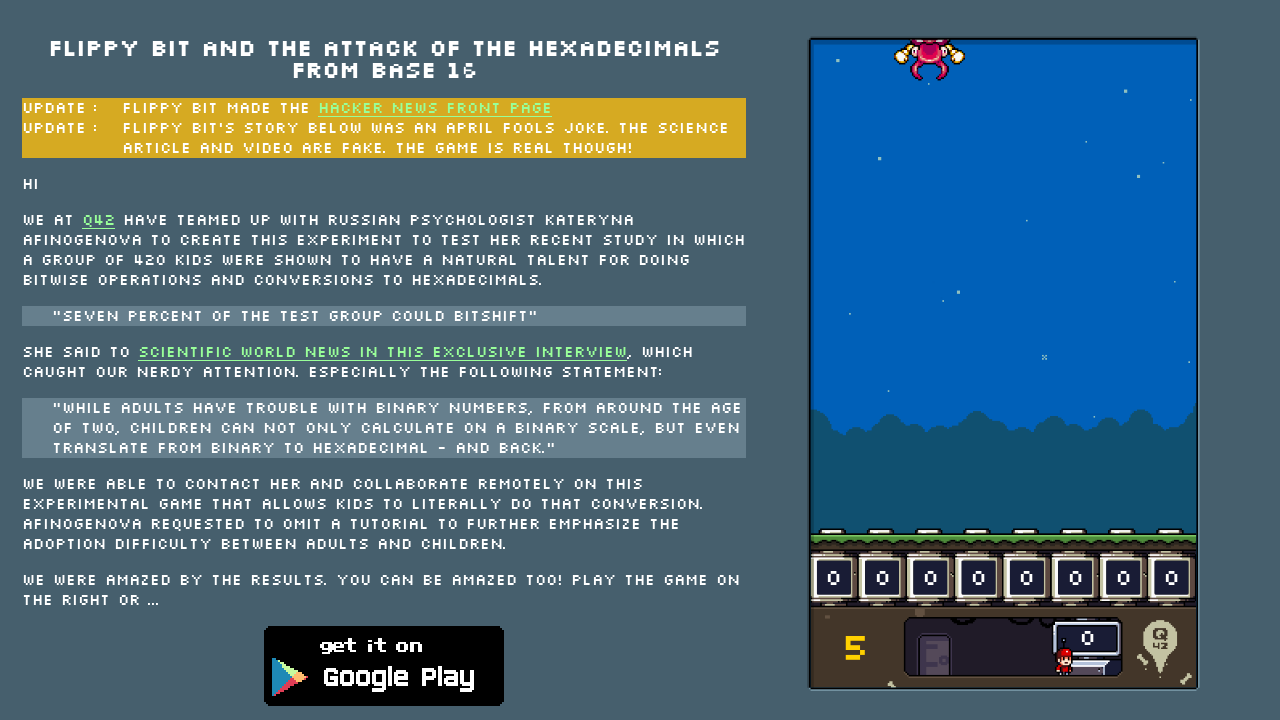

Checked game status (iteration 29)
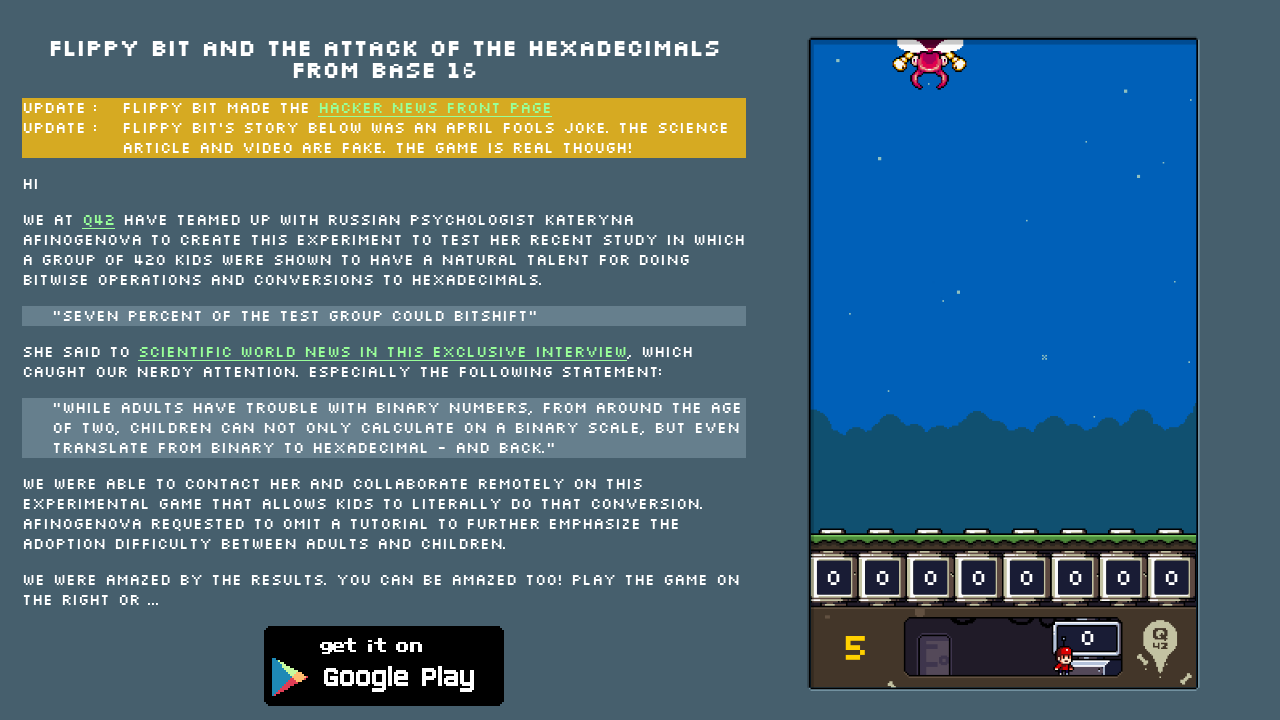

Neutralized enemy with hex value '93' by pressing corresponding keys
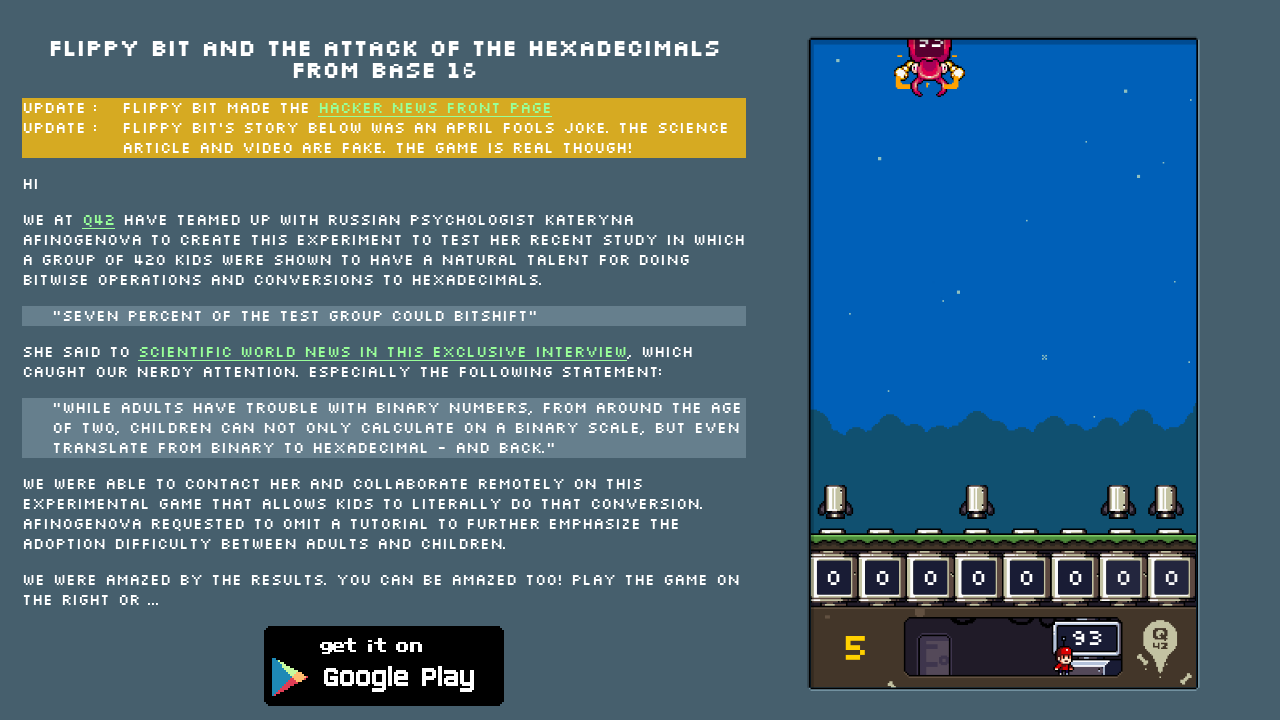

Checked game status (iteration 30)
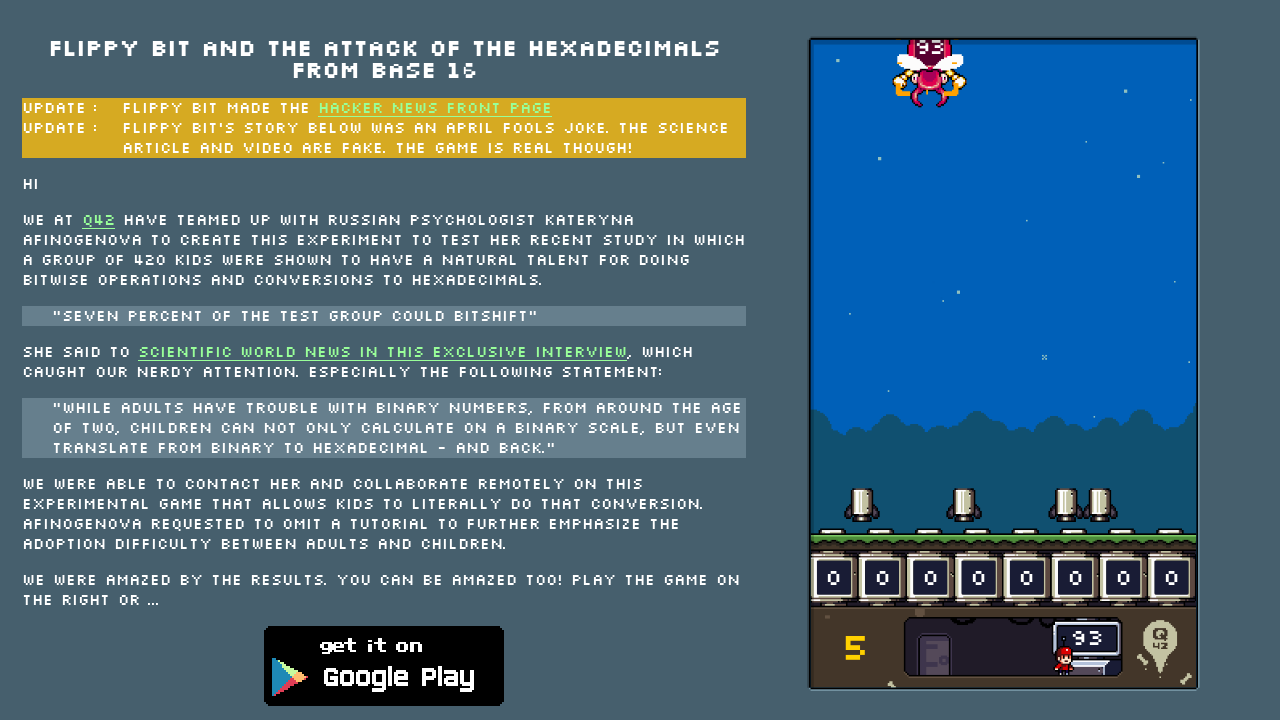

No active enemies found, waiting for new enemies to appear
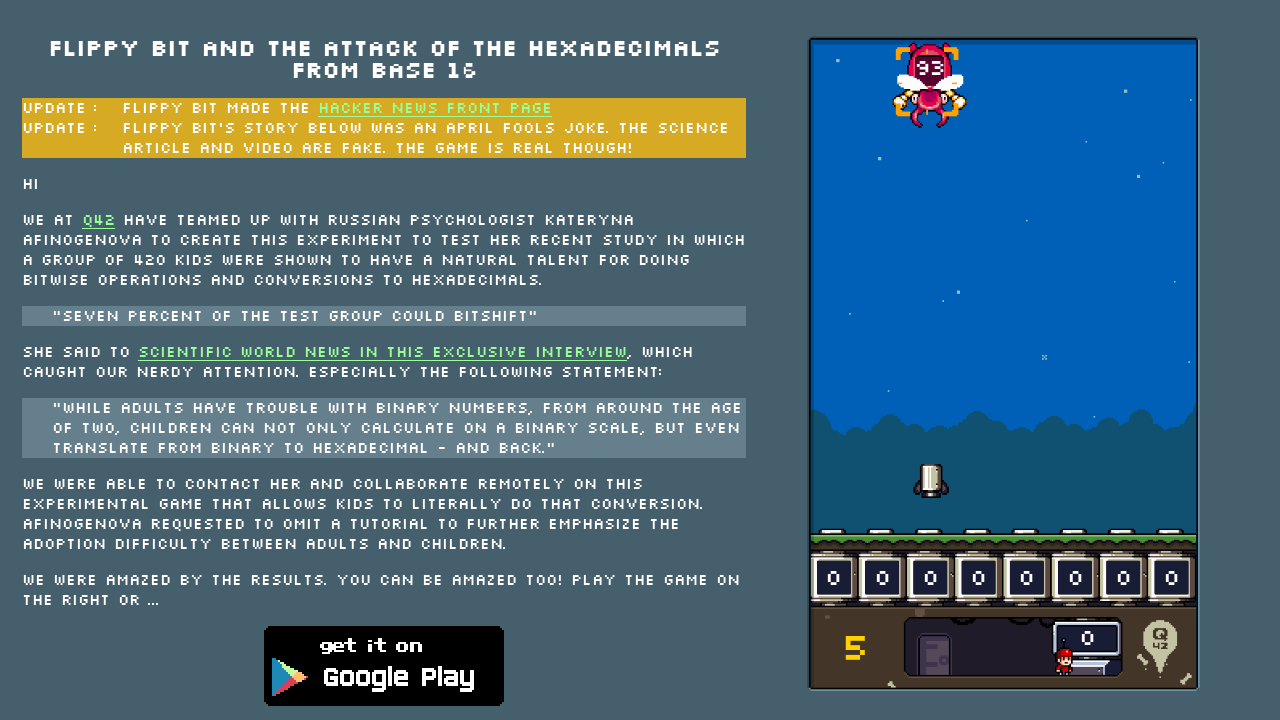

Checked game status (iteration 31)
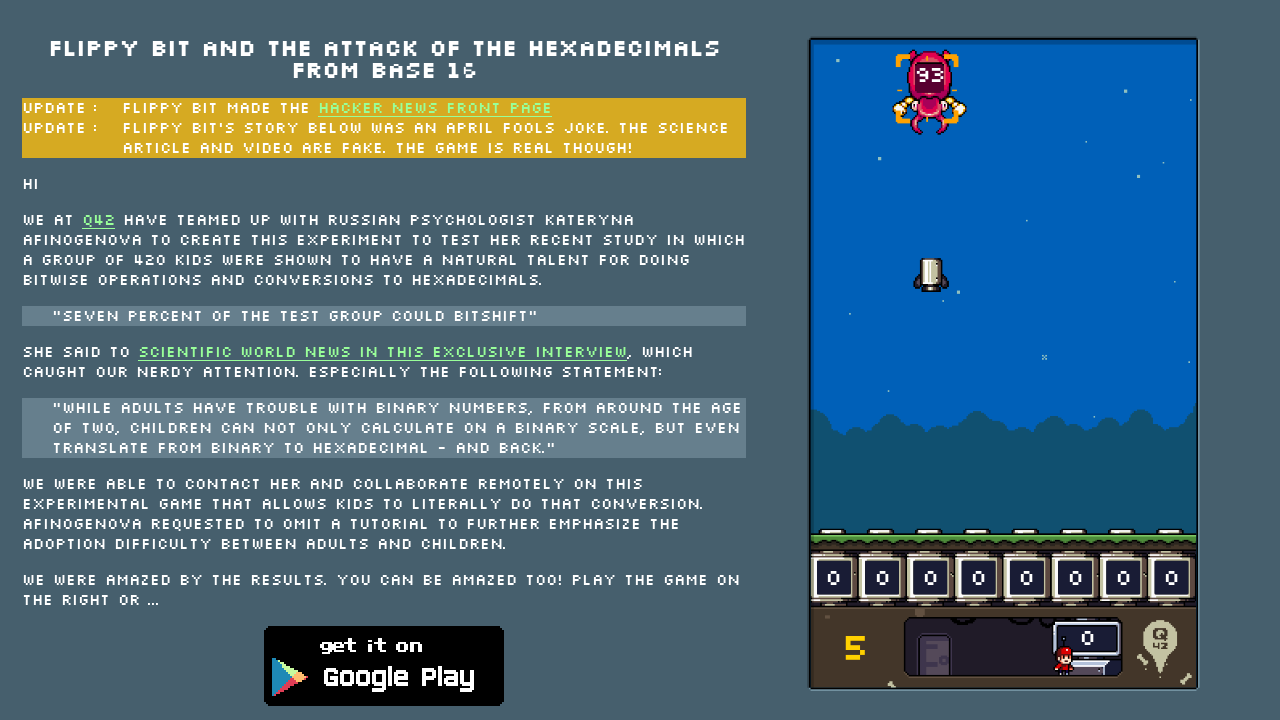

No active enemies found, waiting for new enemies to appear
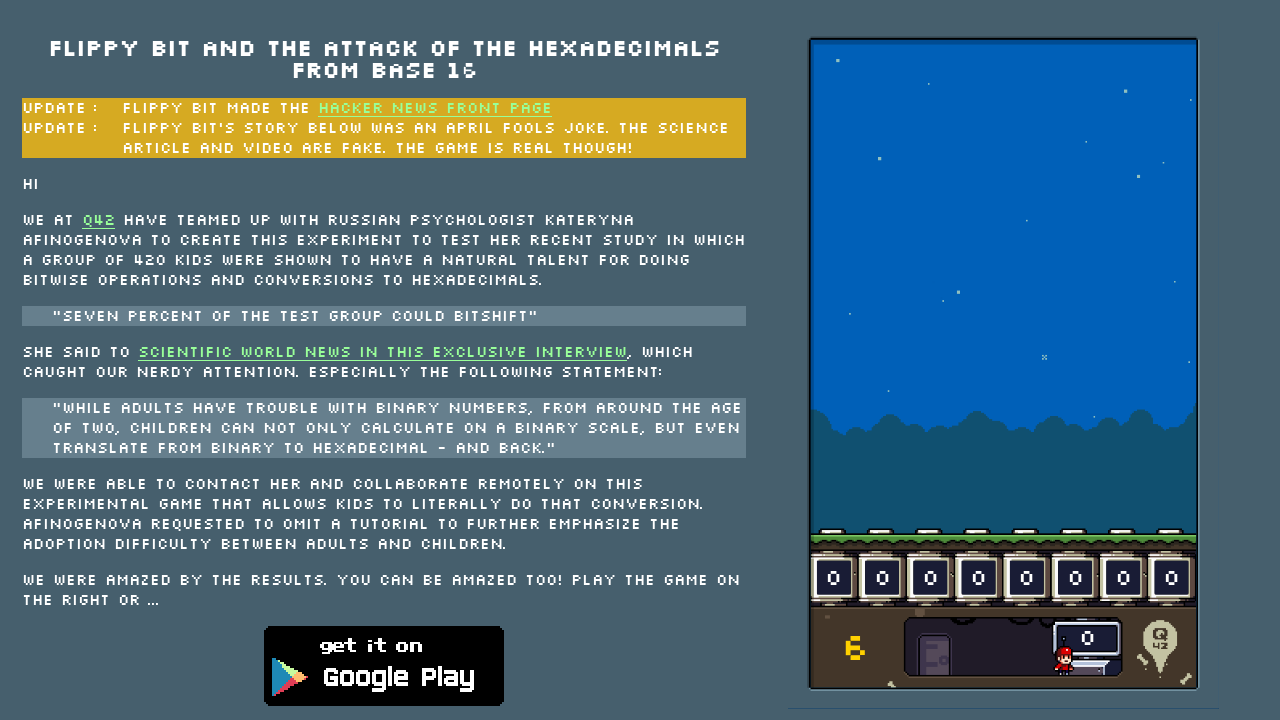

Checked game status (iteration 32)
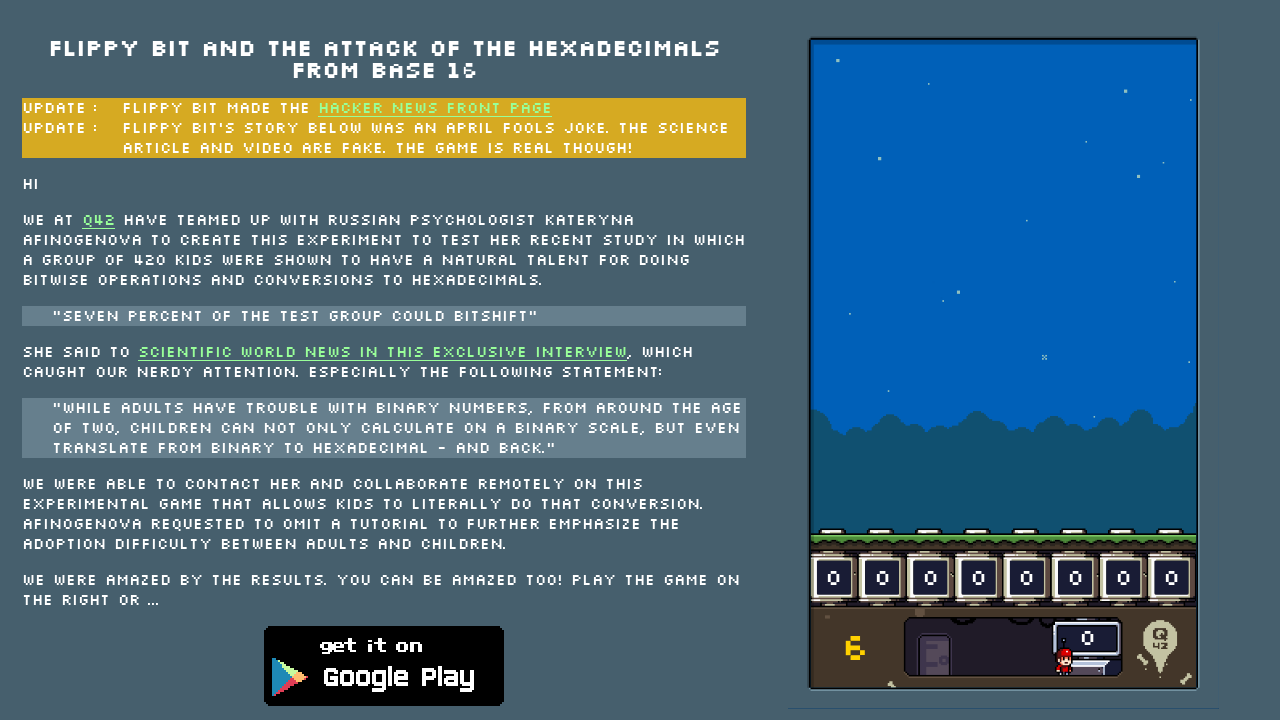

No active enemies found, waiting for new enemies to appear
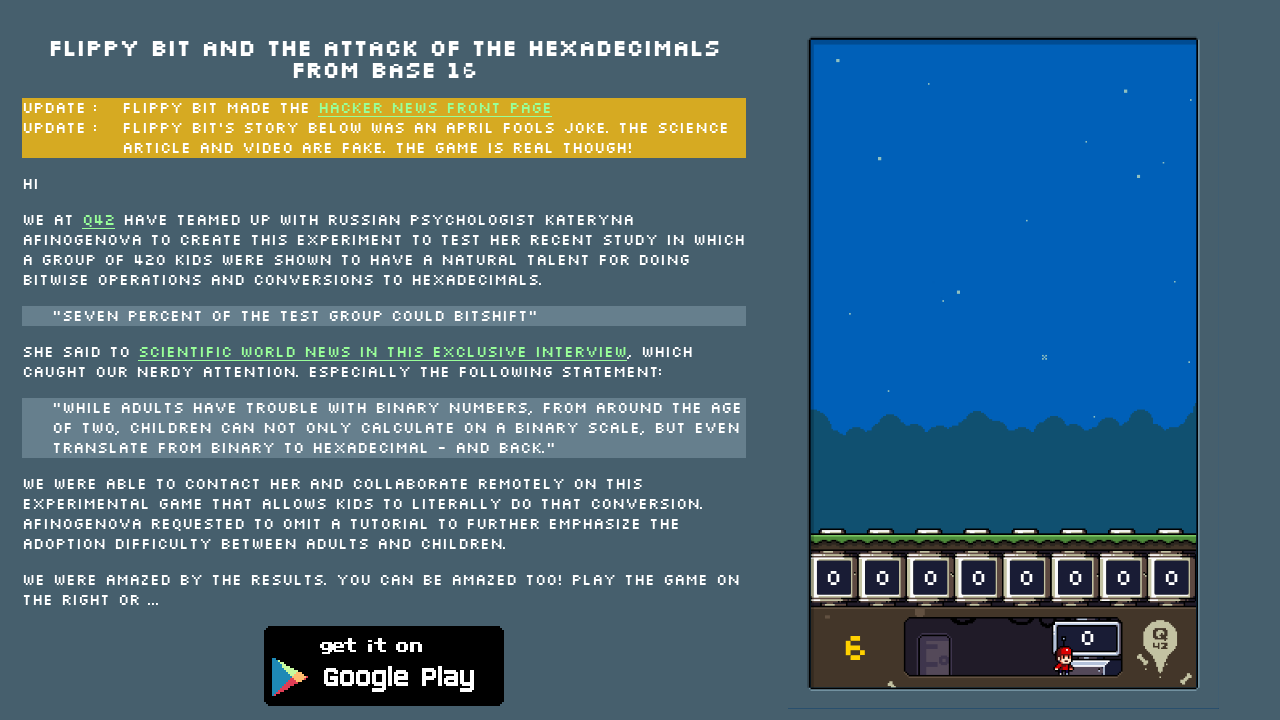

Checked game status (iteration 33)
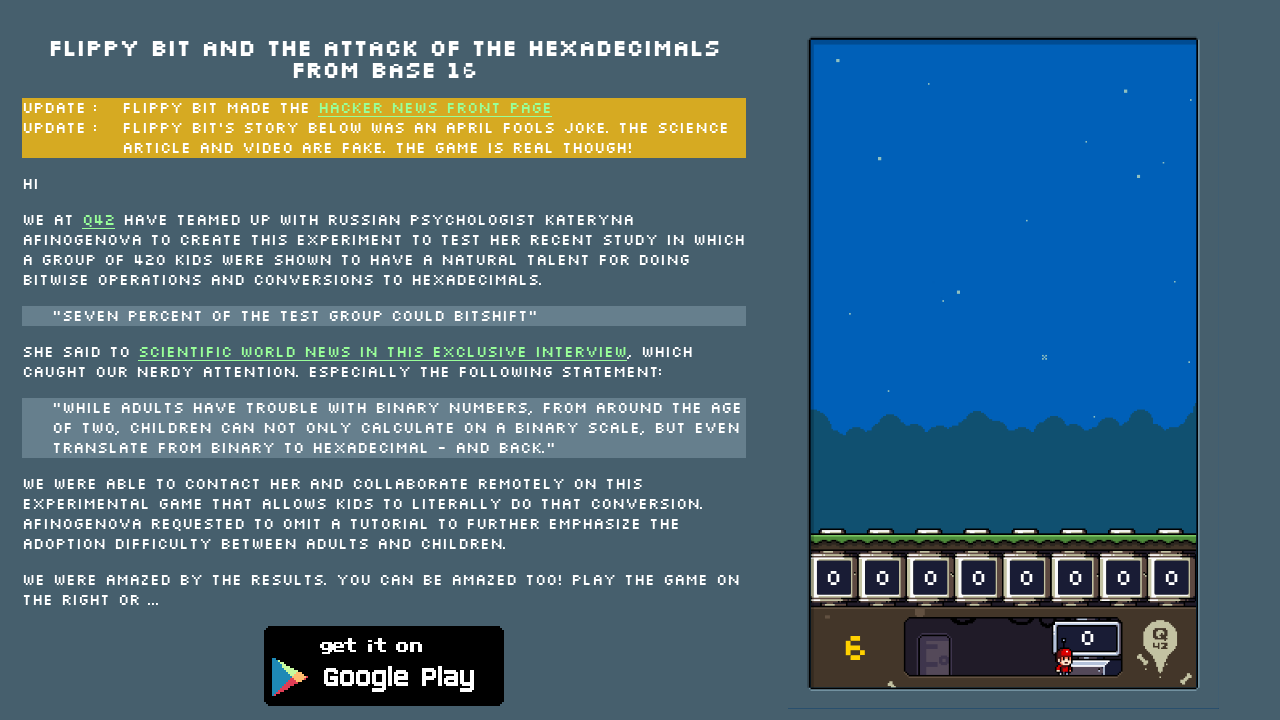

Neutralized enemy with hex value 'A6' by pressing corresponding keys
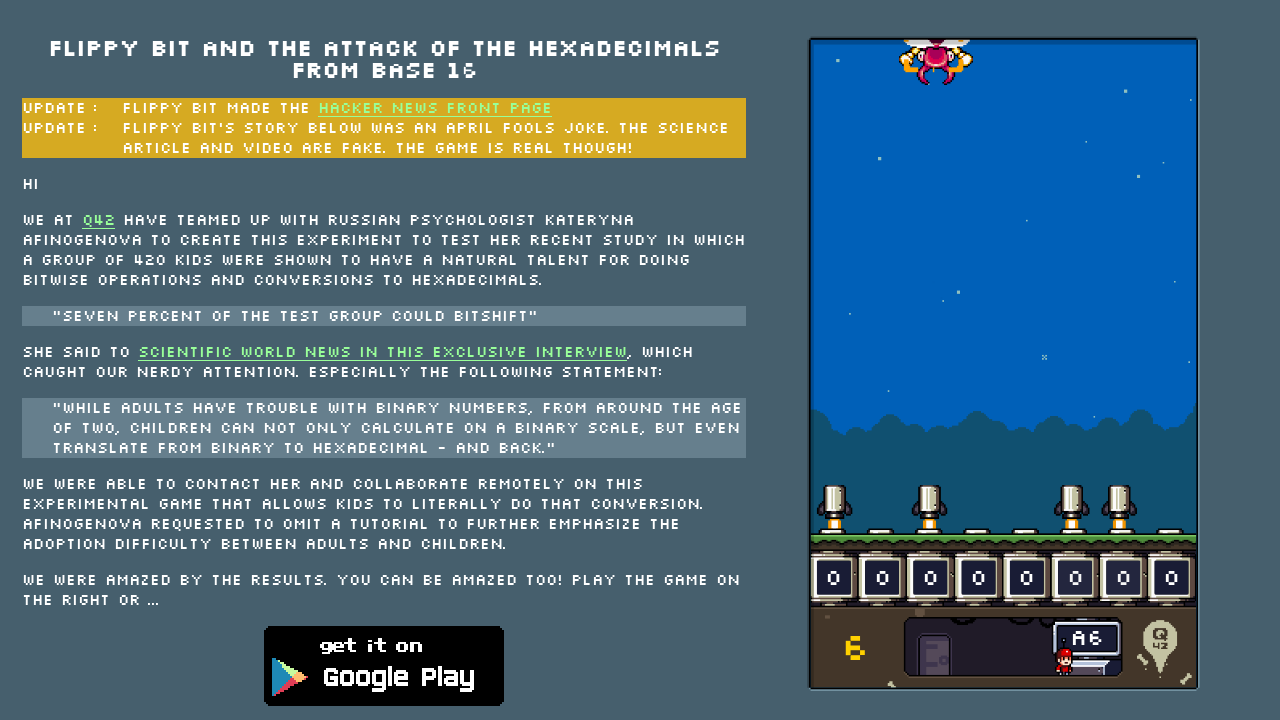

Checked game status (iteration 34)
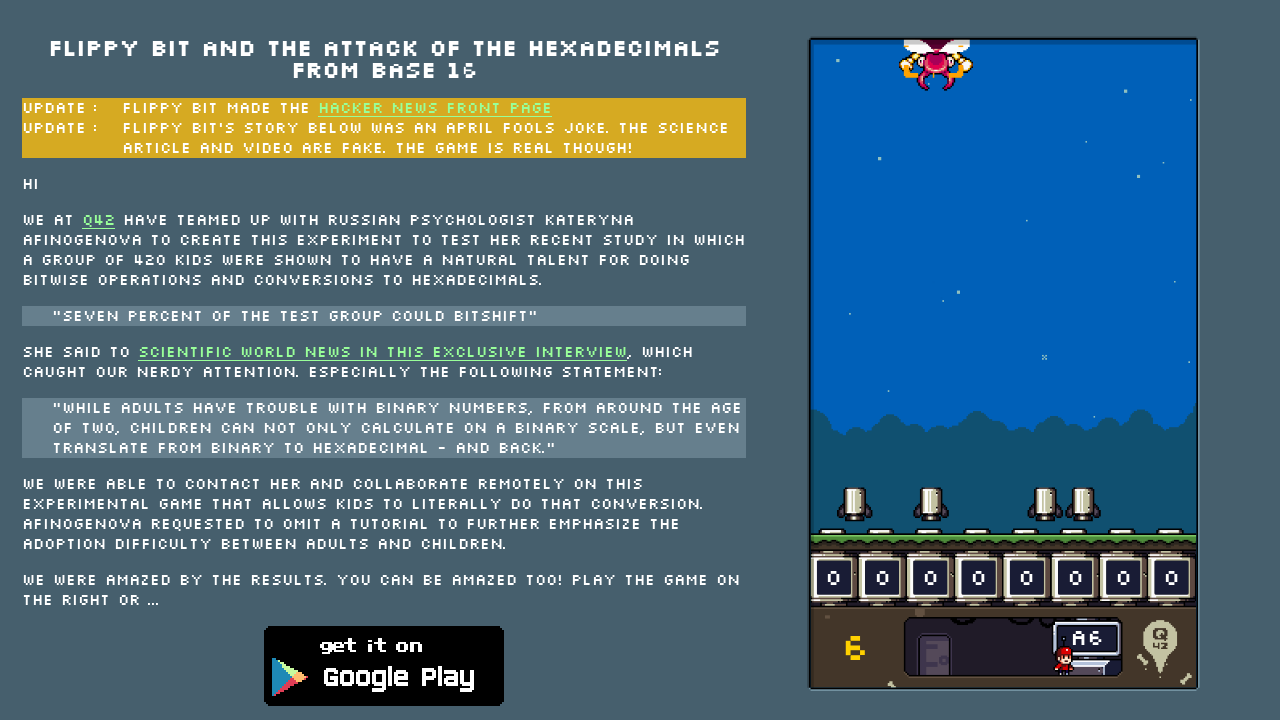

No active enemies found, waiting for new enemies to appear
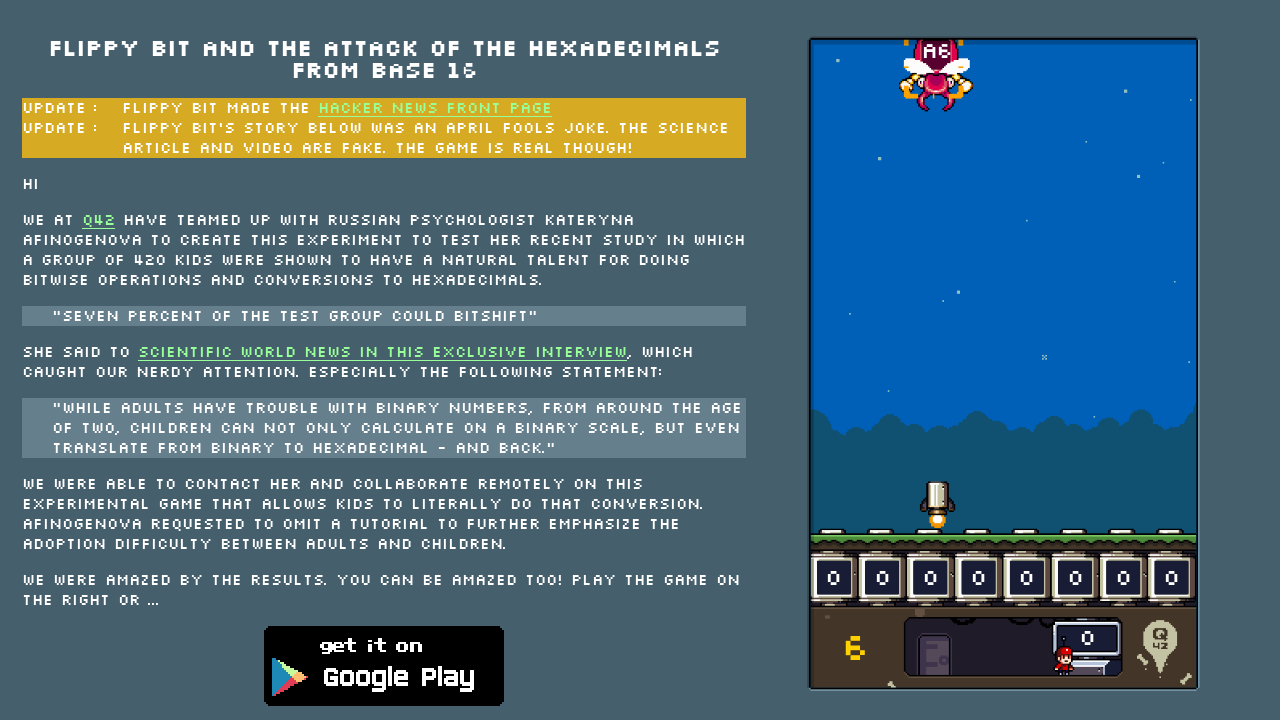

Checked game status (iteration 35)
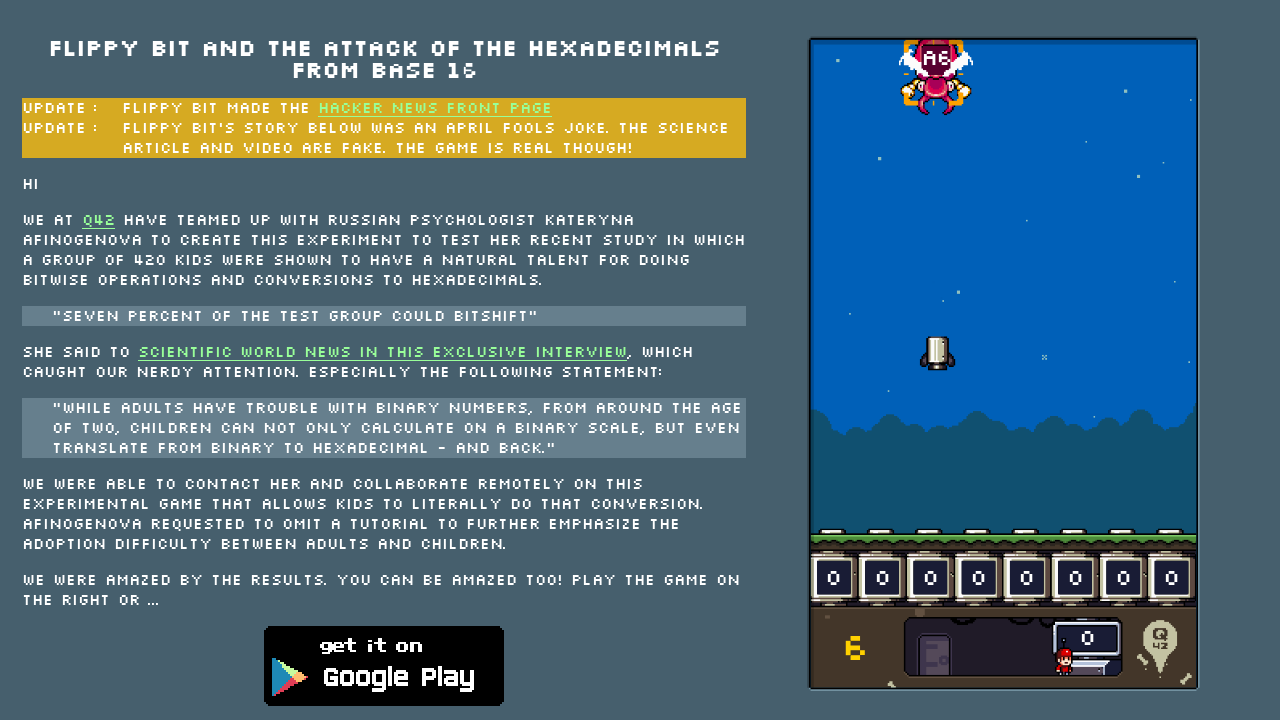

No active enemies found, waiting for new enemies to appear
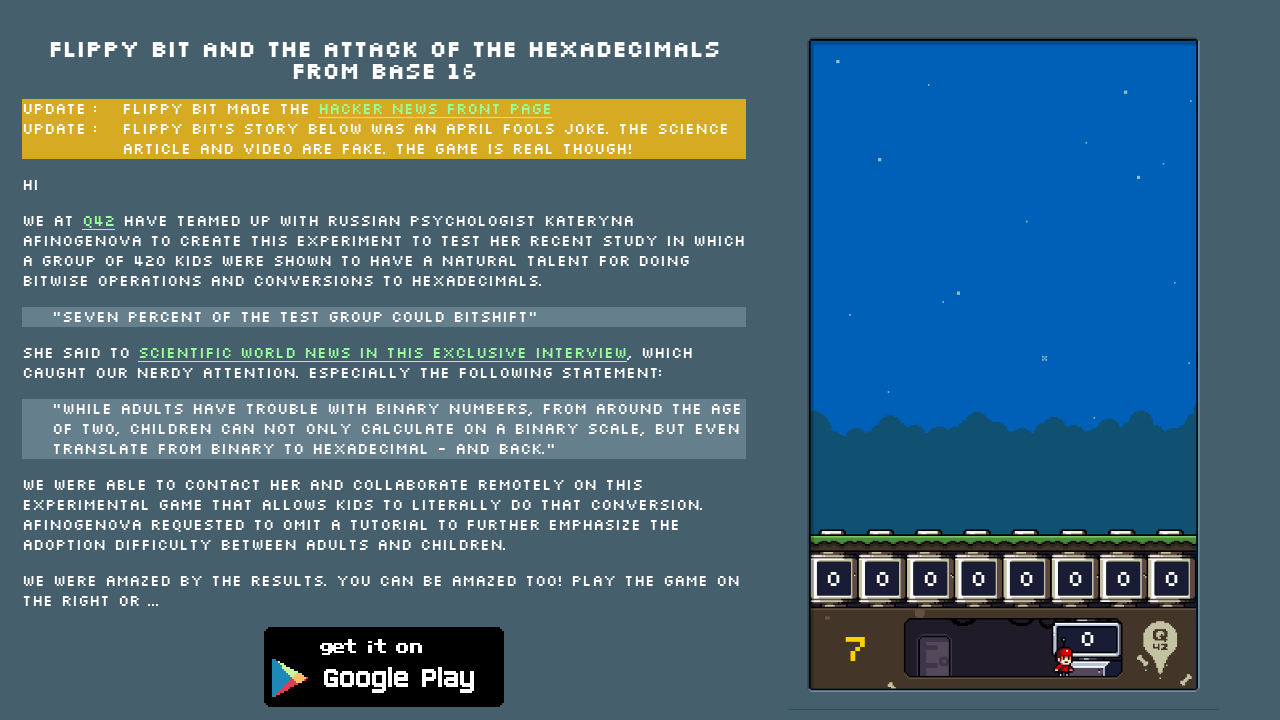

Checked game status (iteration 36)
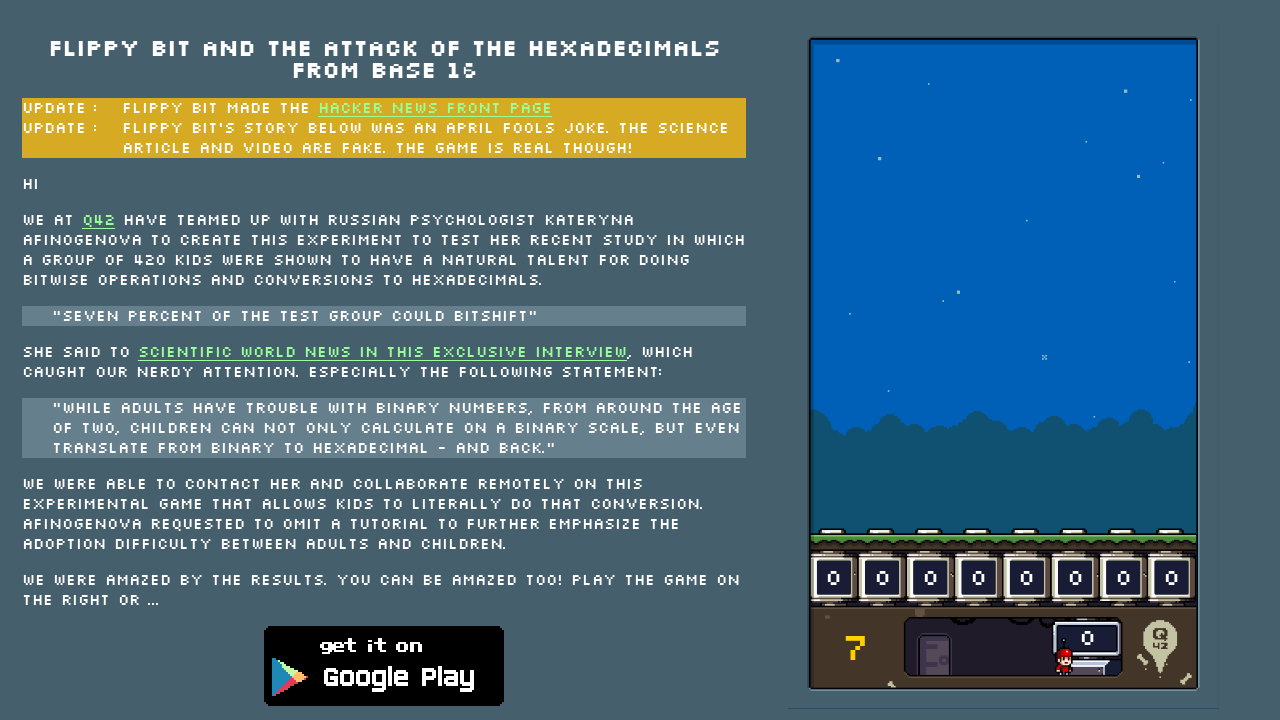

No active enemies found, waiting for new enemies to appear
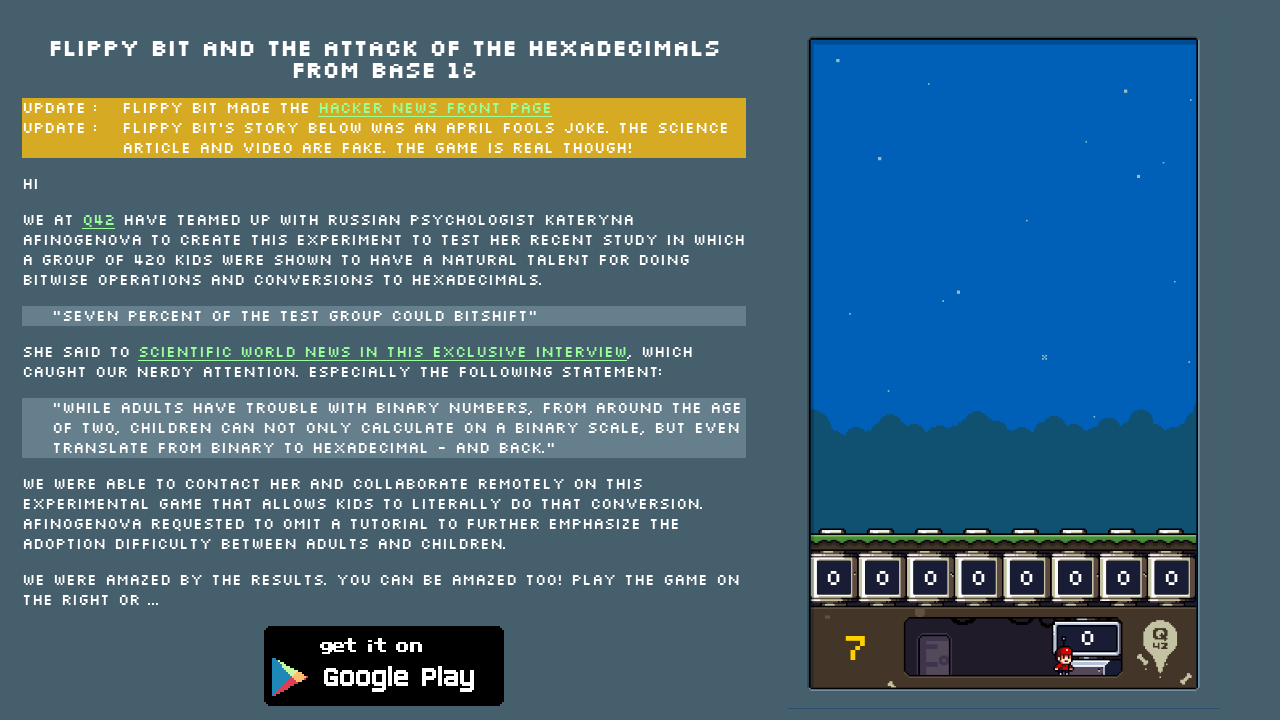

Checked game status (iteration 37)
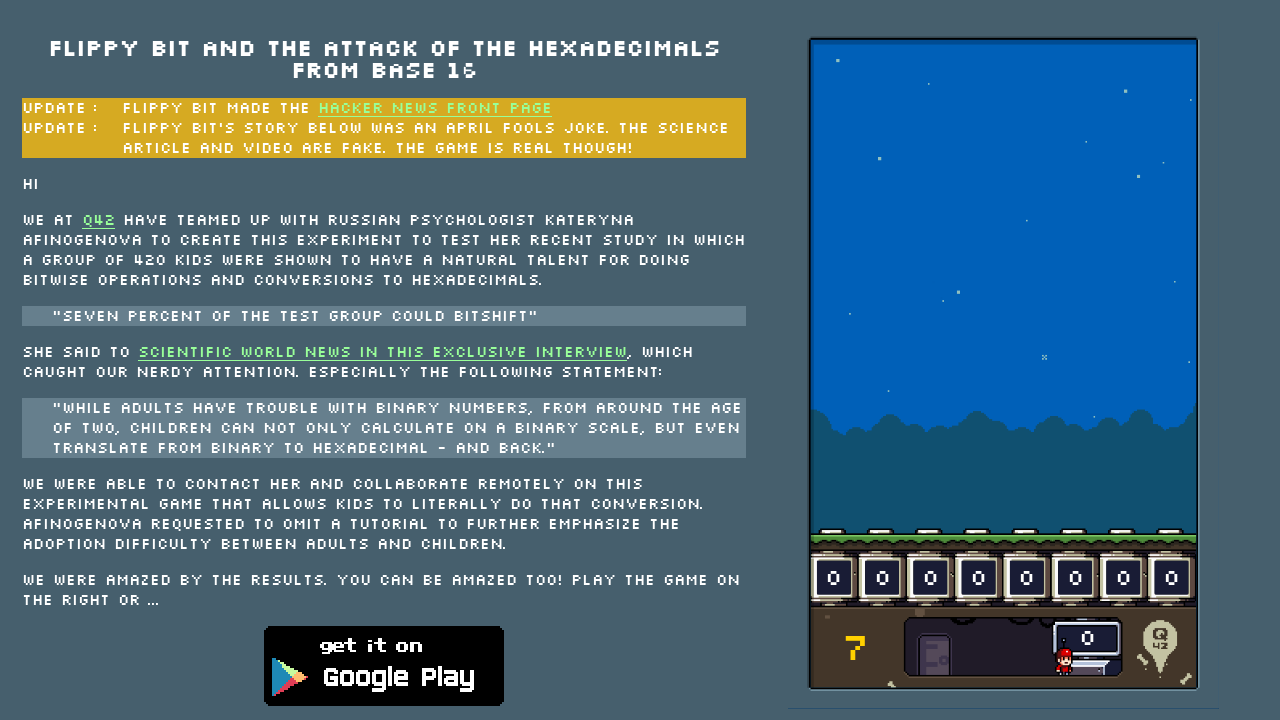

No active enemies found, waiting for new enemies to appear
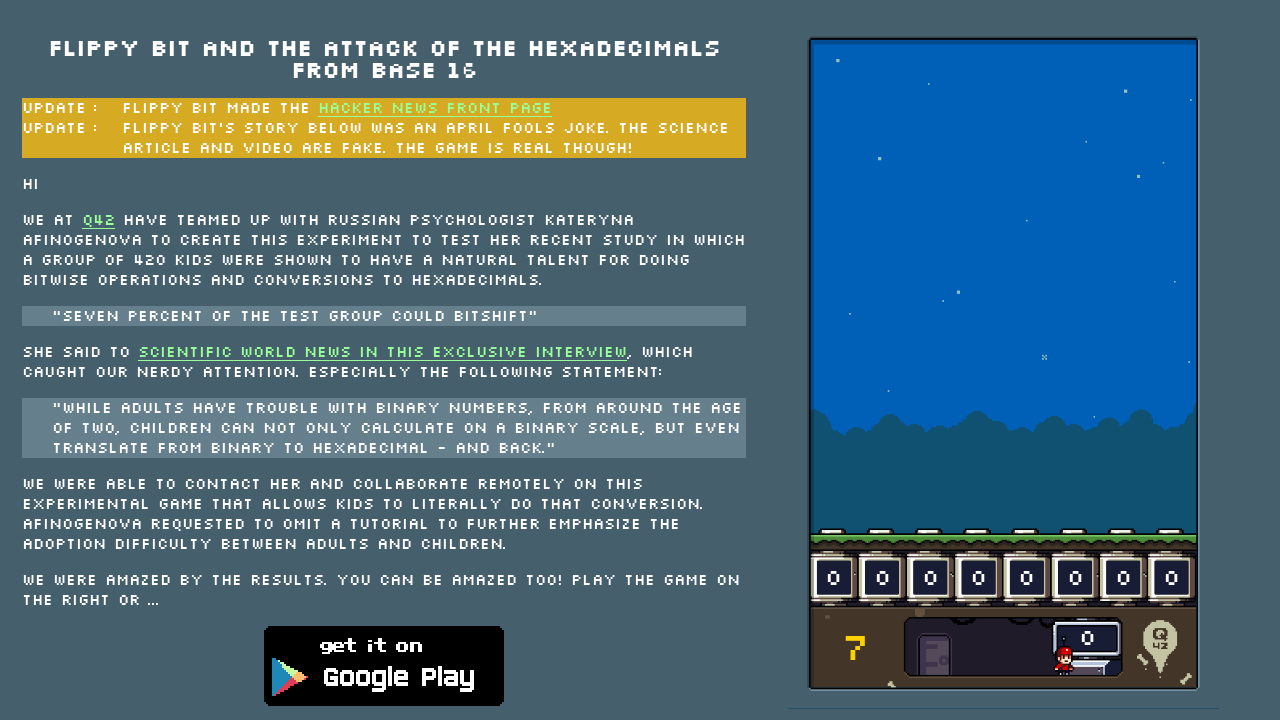

Checked game status (iteration 38)
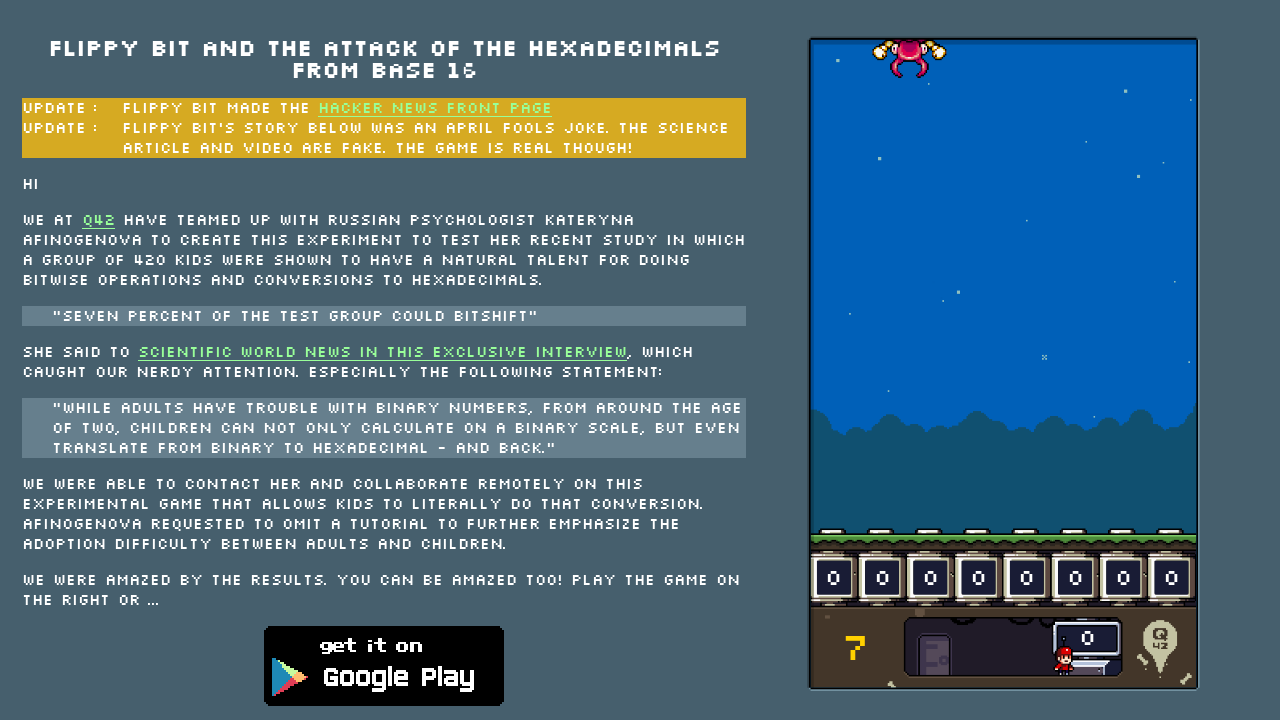

Neutralized enemy with hex value '92' by pressing corresponding keys
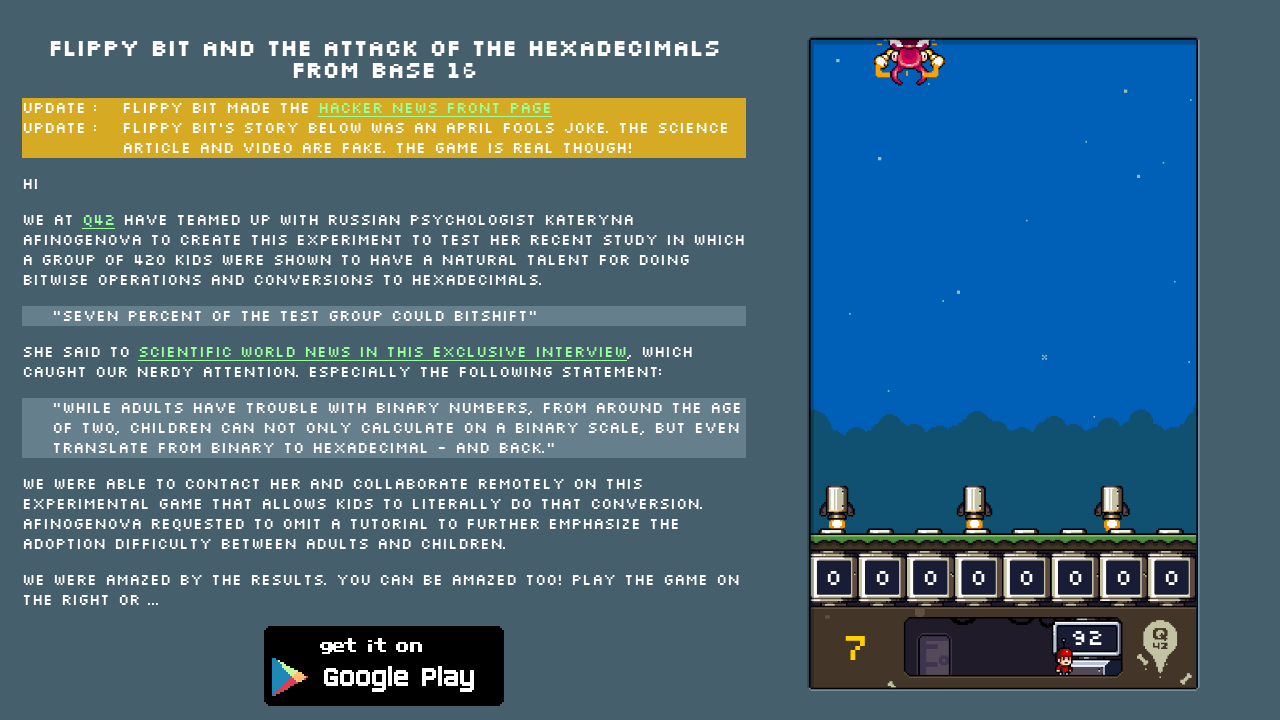

Checked game status (iteration 39)
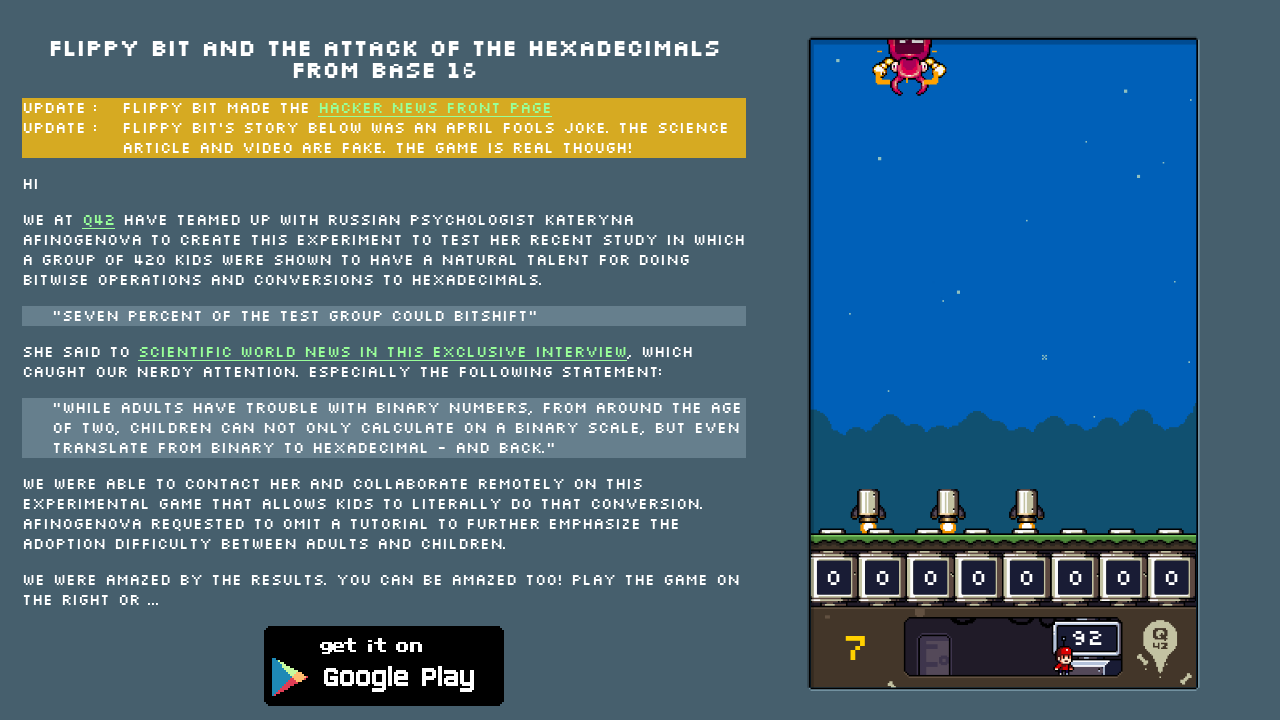

No active enemies found, waiting for new enemies to appear
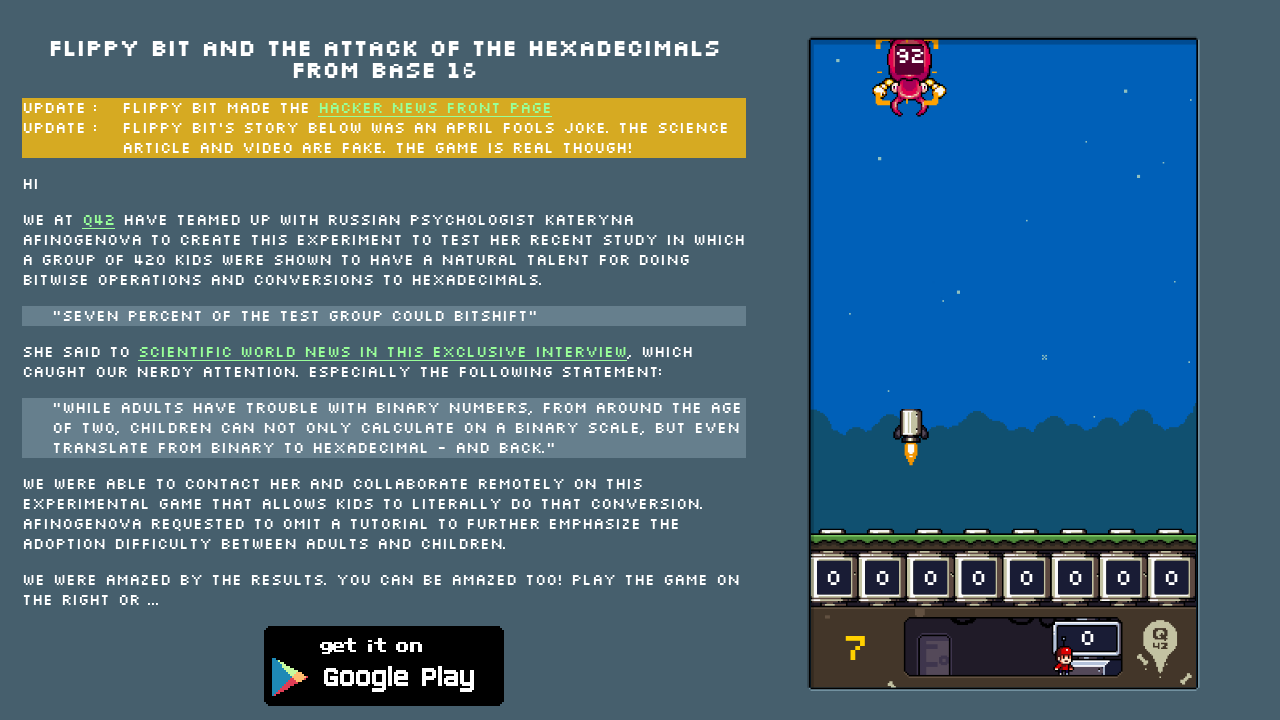

Checked game status (iteration 40)
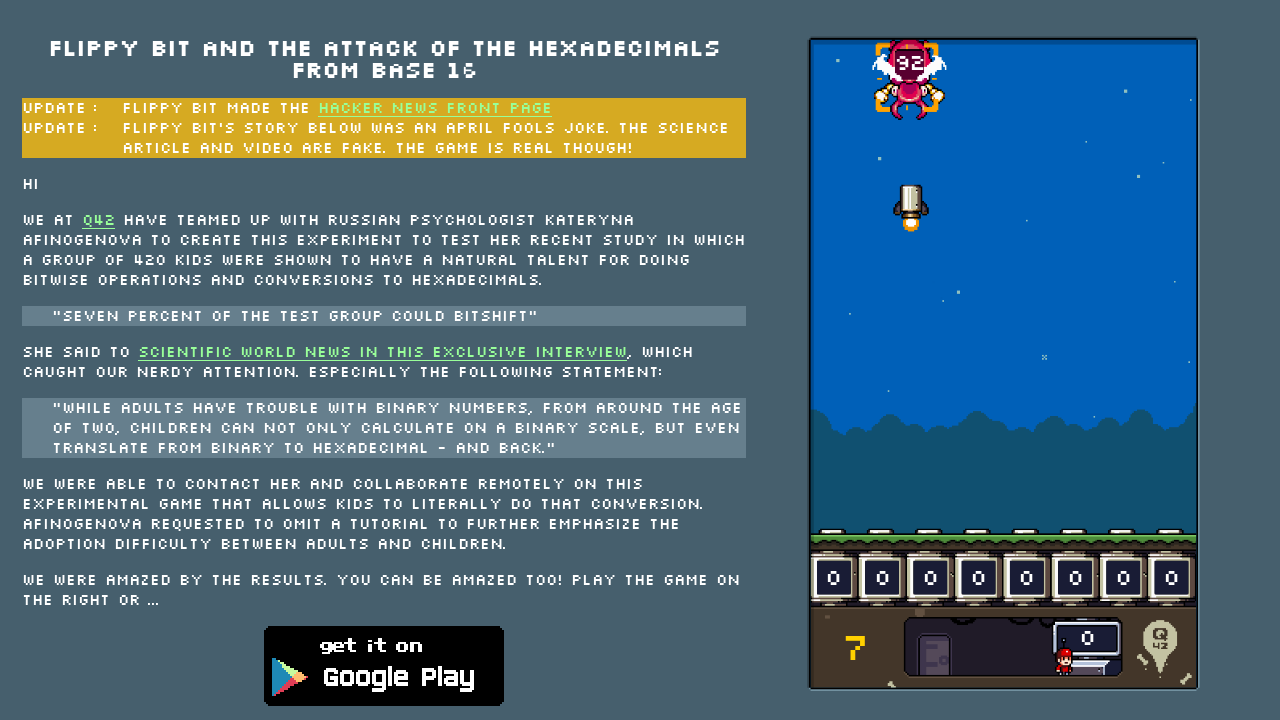

No active enemies found, waiting for new enemies to appear
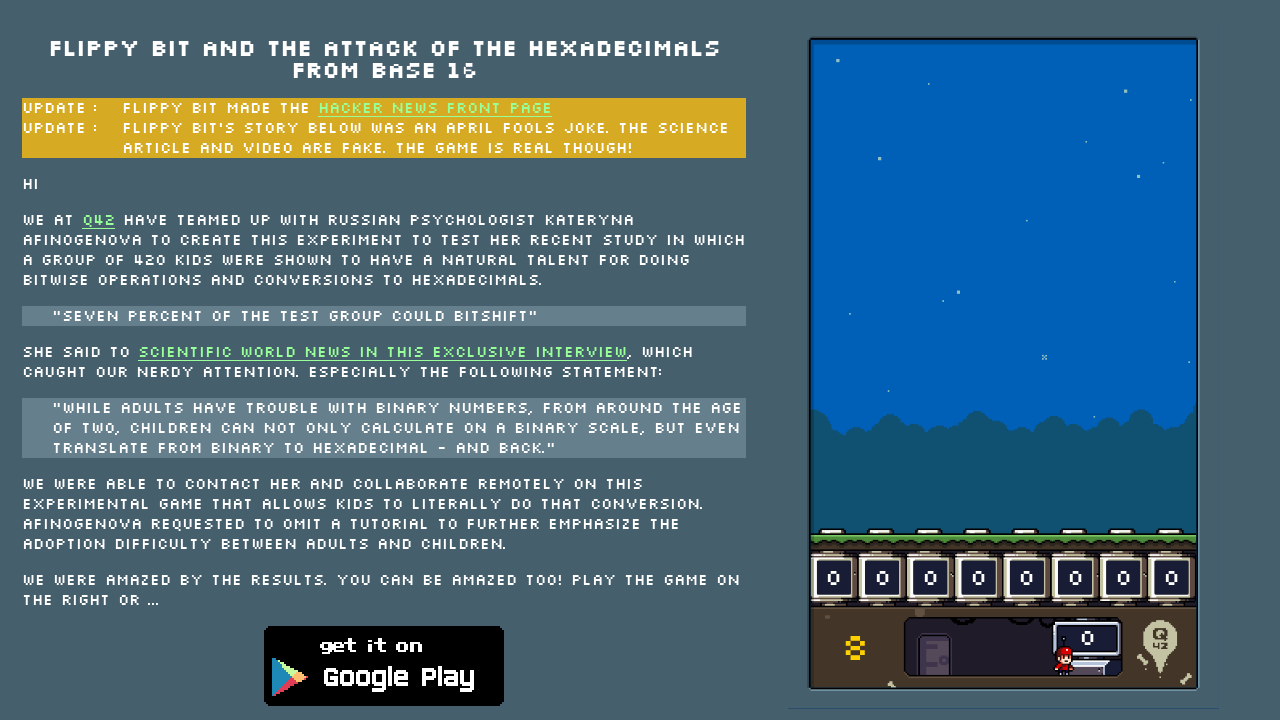

Checked game status (iteration 41)
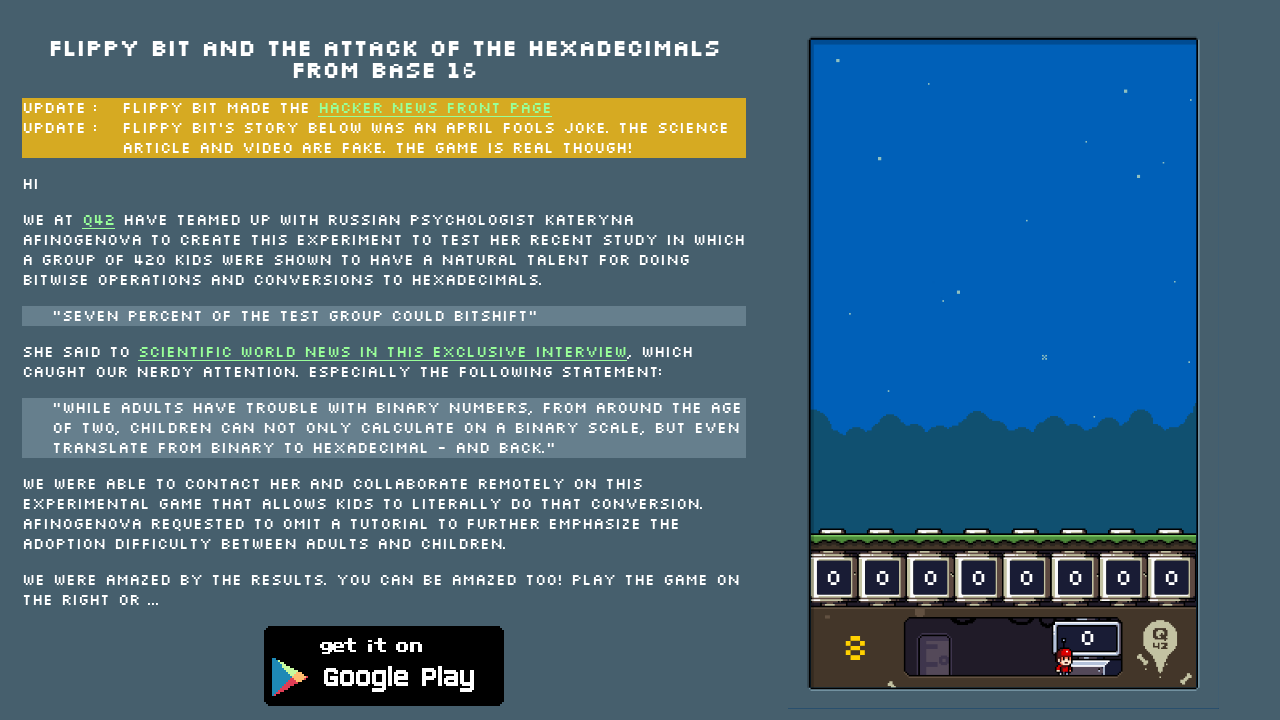

No active enemies found, waiting for new enemies to appear
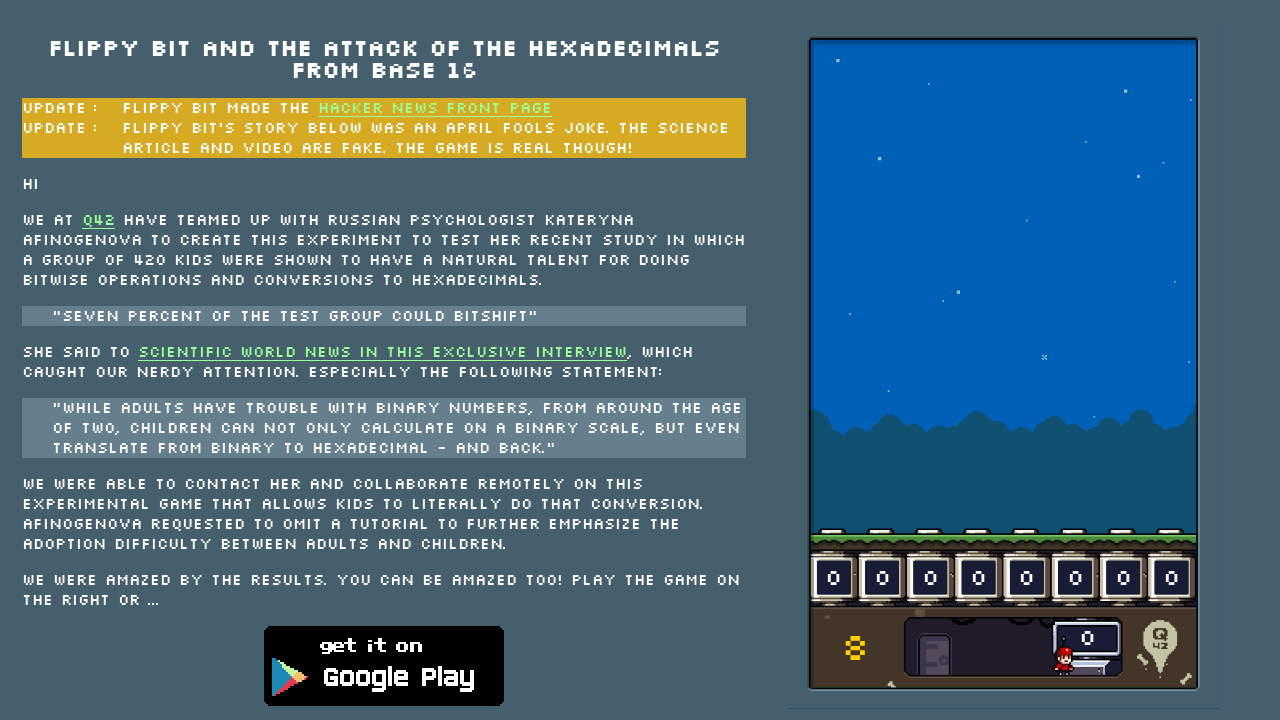

Checked game status (iteration 42)
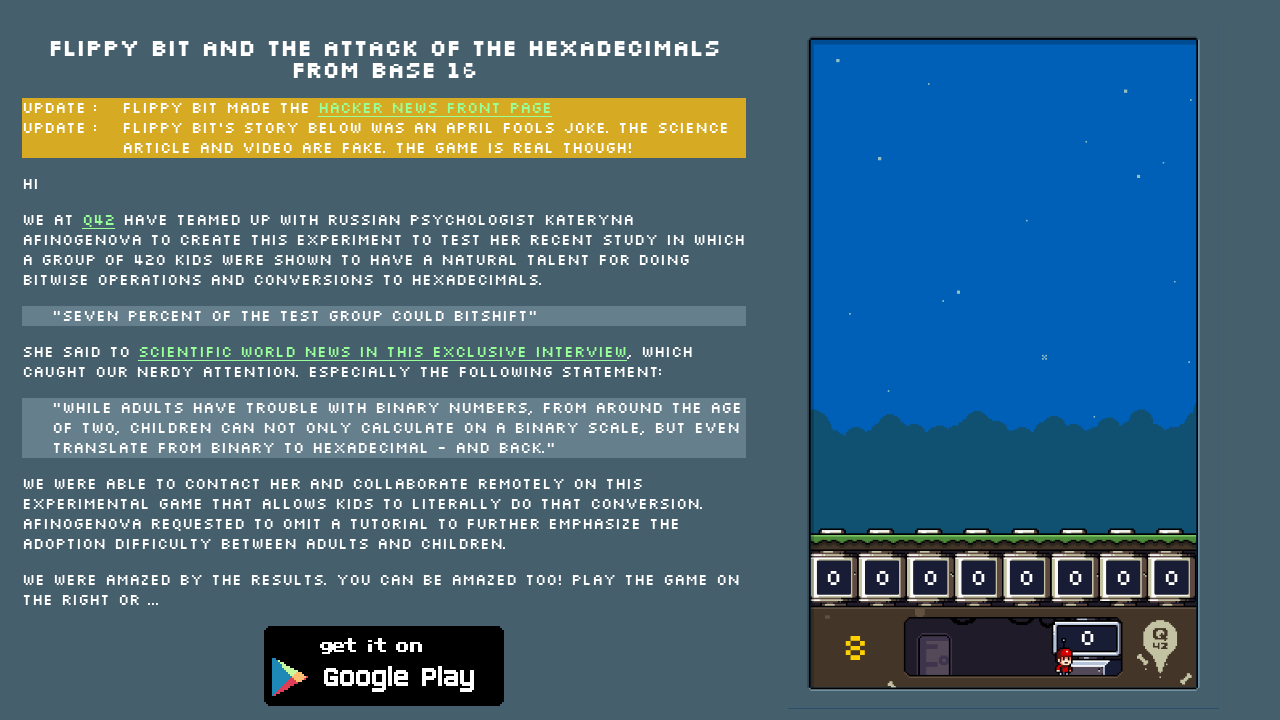

No active enemies found, waiting for new enemies to appear
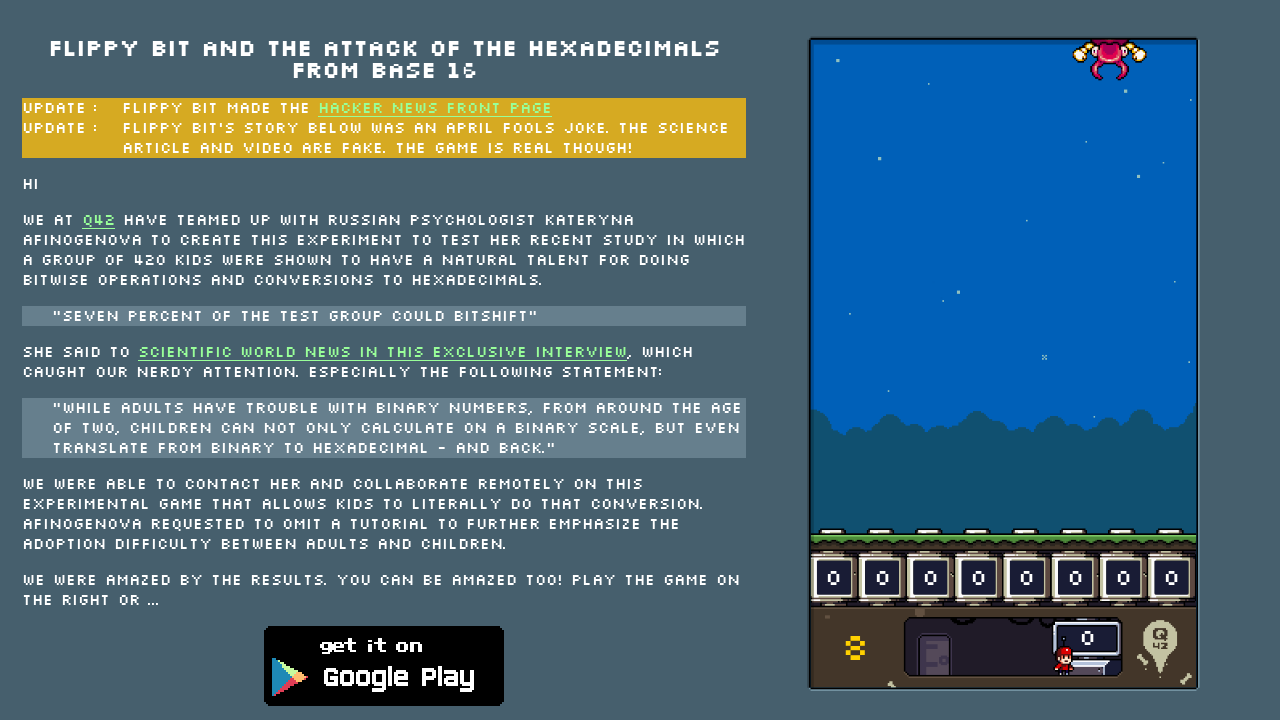

Checked game status (iteration 43)
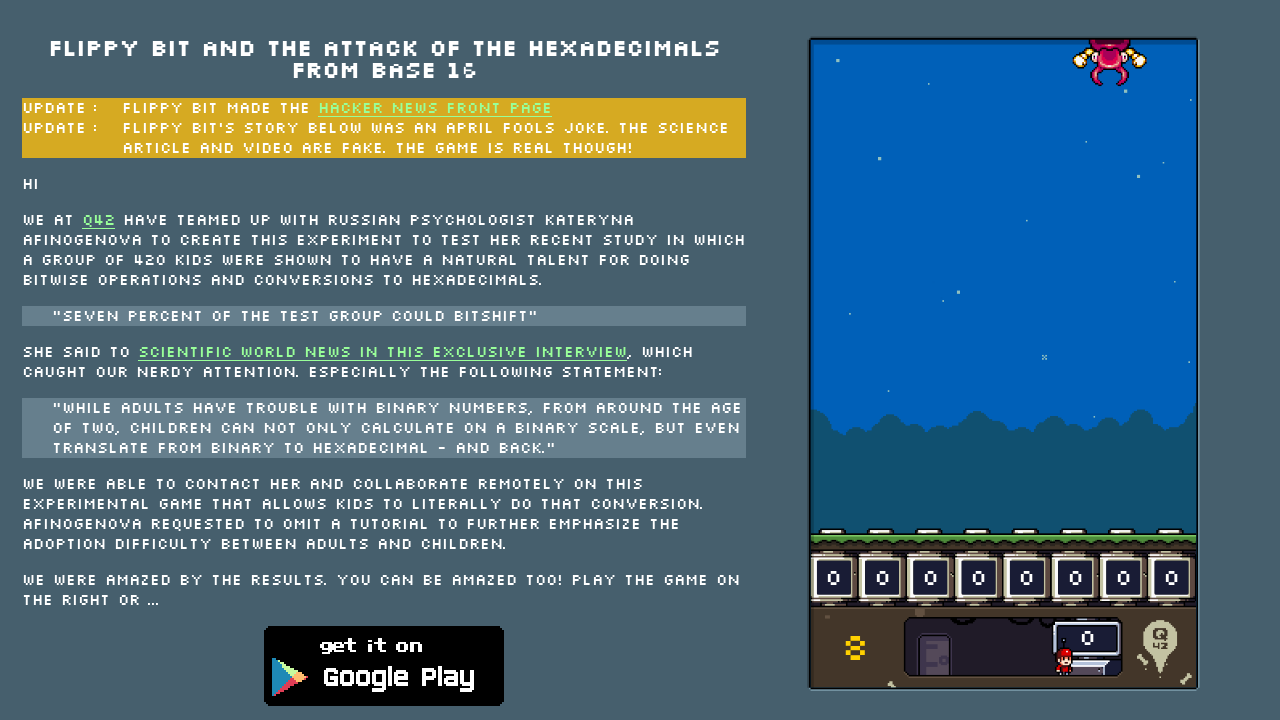

Neutralized enemy with hex value '5F' by pressing corresponding keys
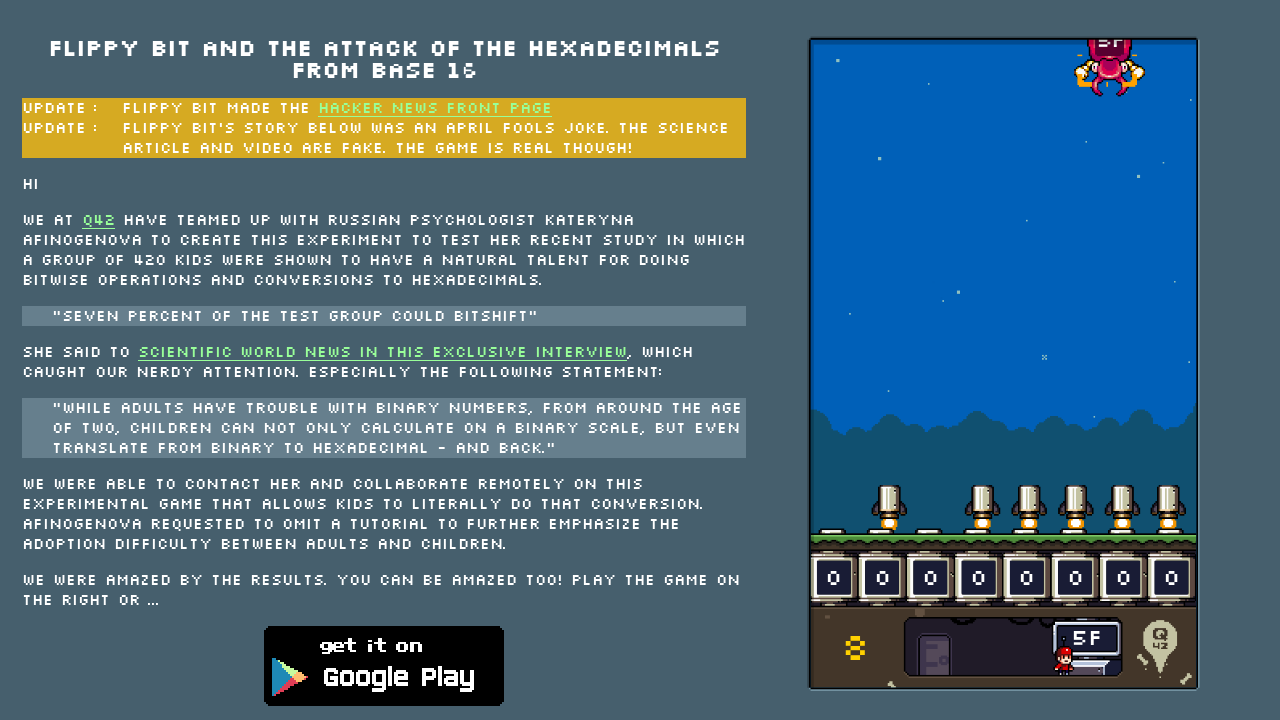

Checked game status (iteration 44)
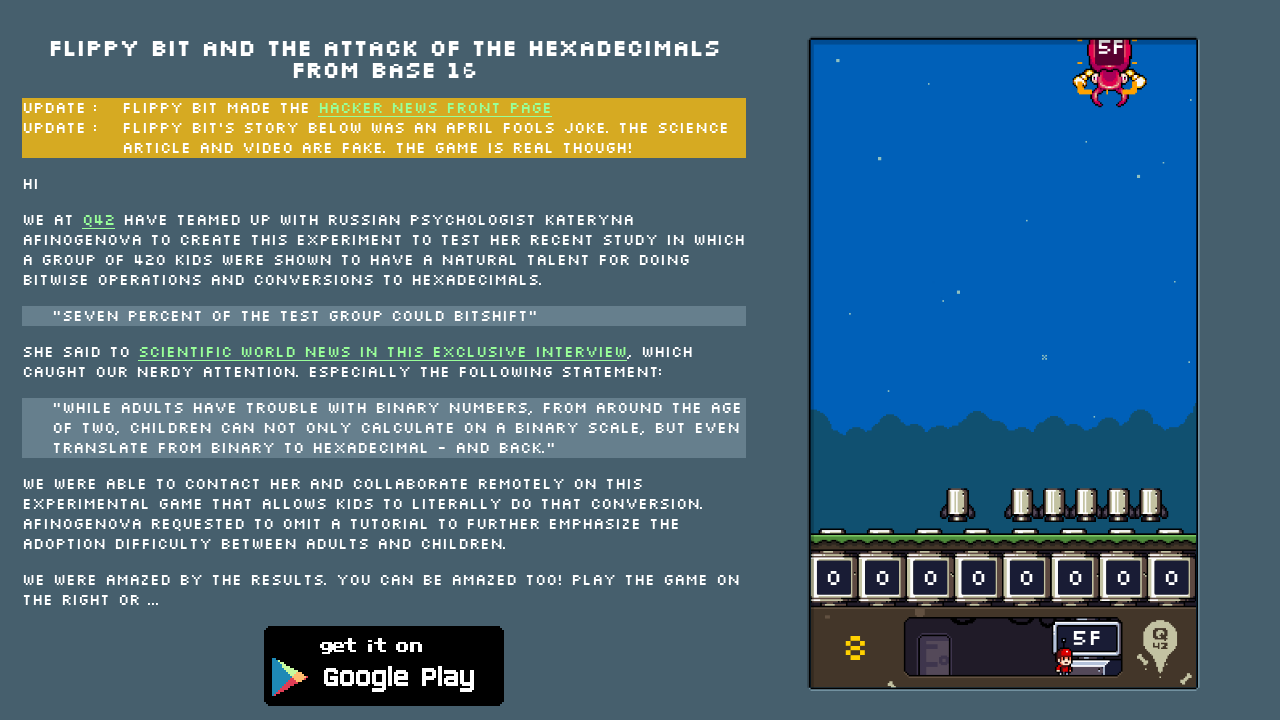

No active enemies found, waiting for new enemies to appear
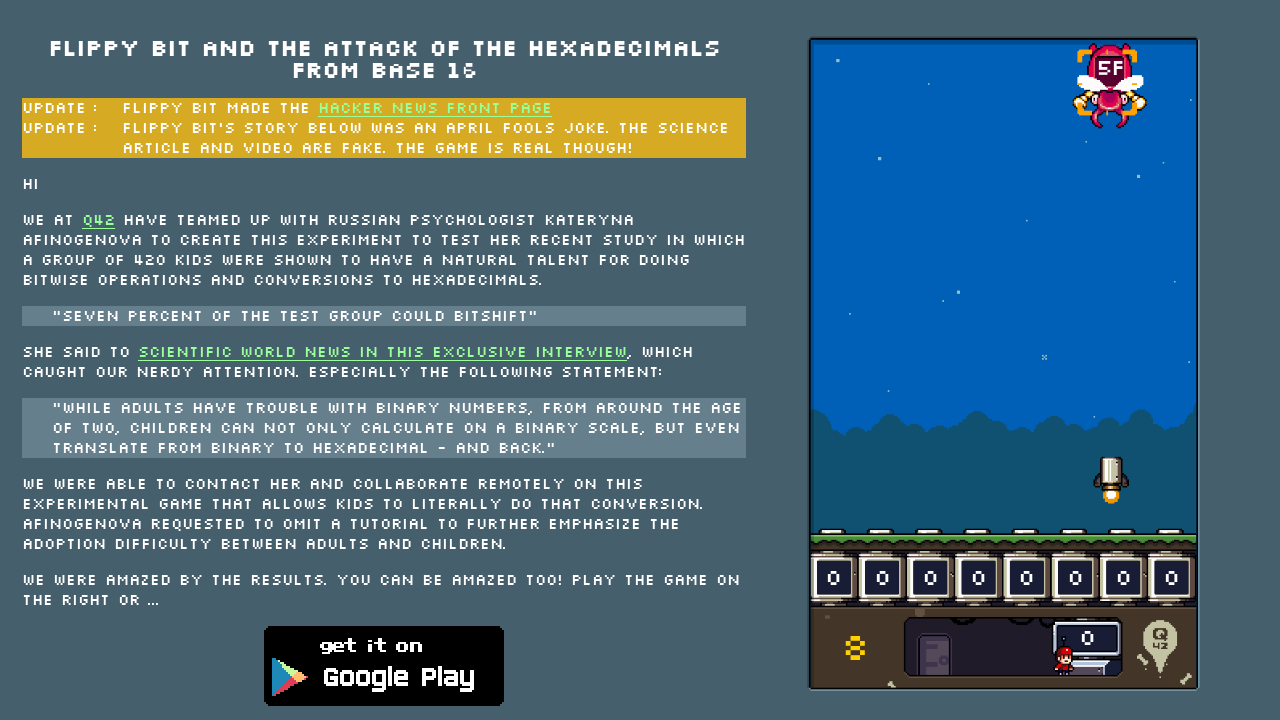

Checked game status (iteration 45)
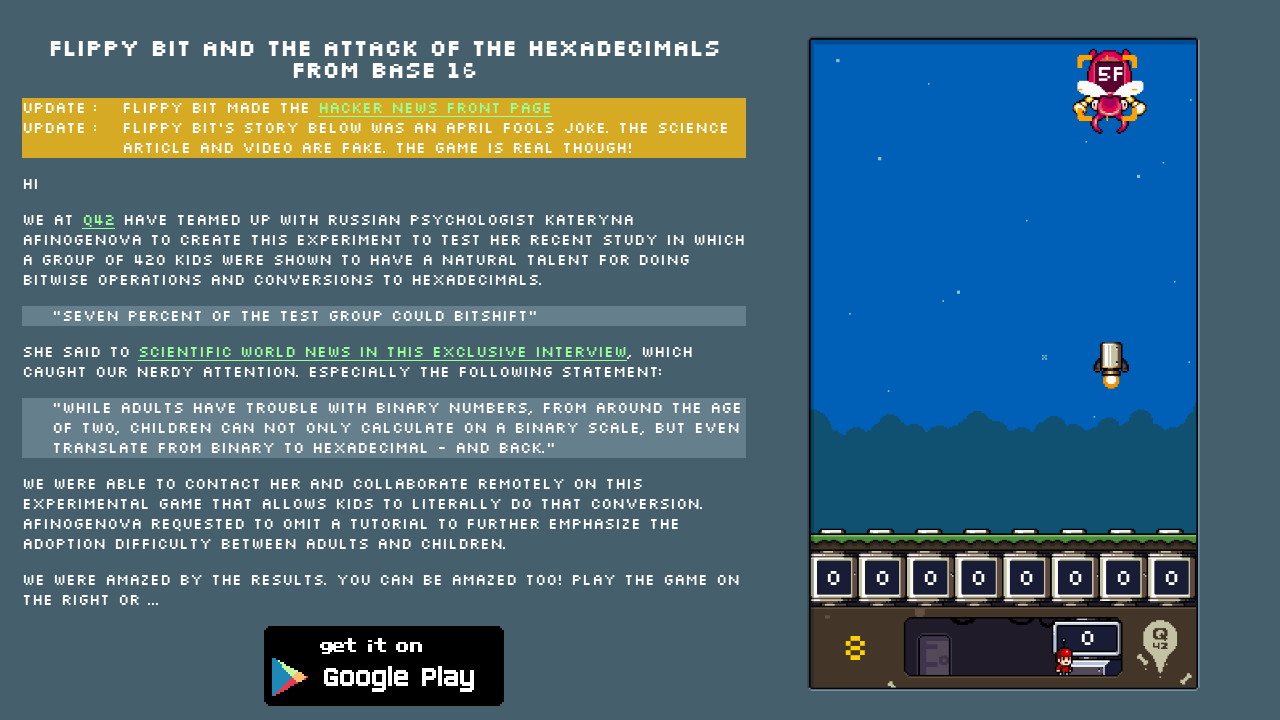

No active enemies found, waiting for new enemies to appear
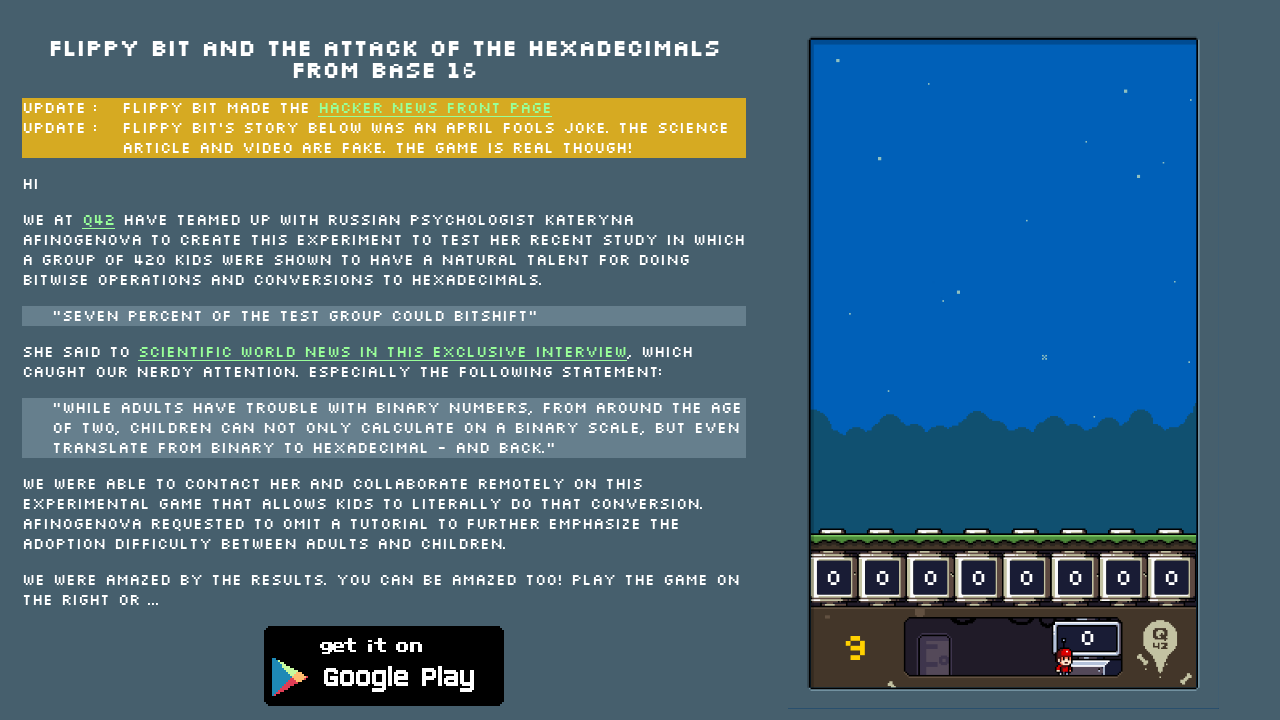

Checked game status (iteration 46)
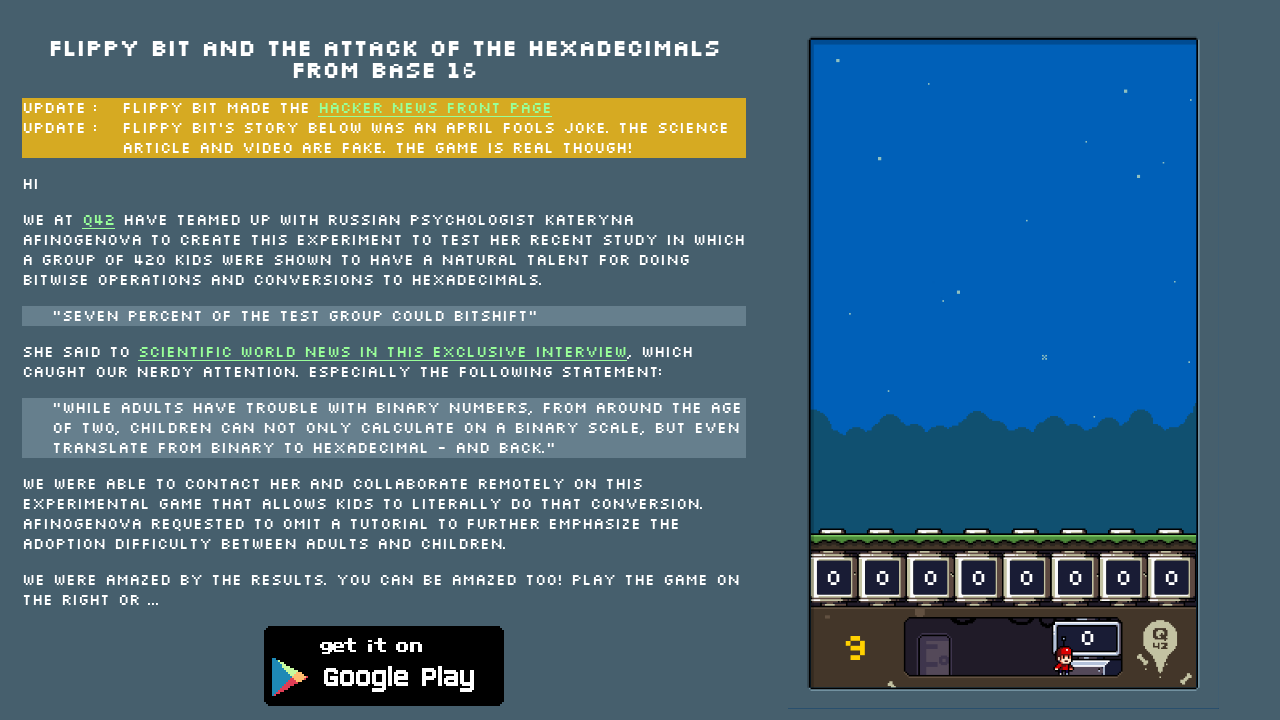

No active enemies found, waiting for new enemies to appear
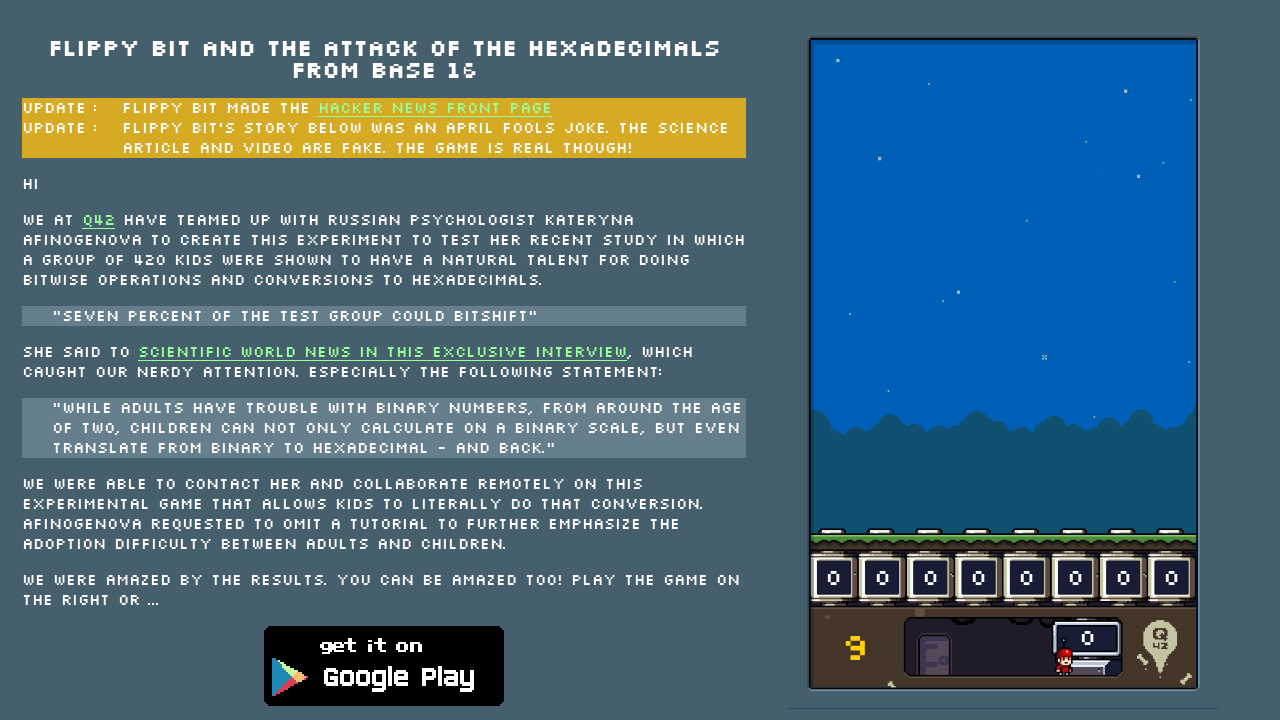

Checked game status (iteration 47)
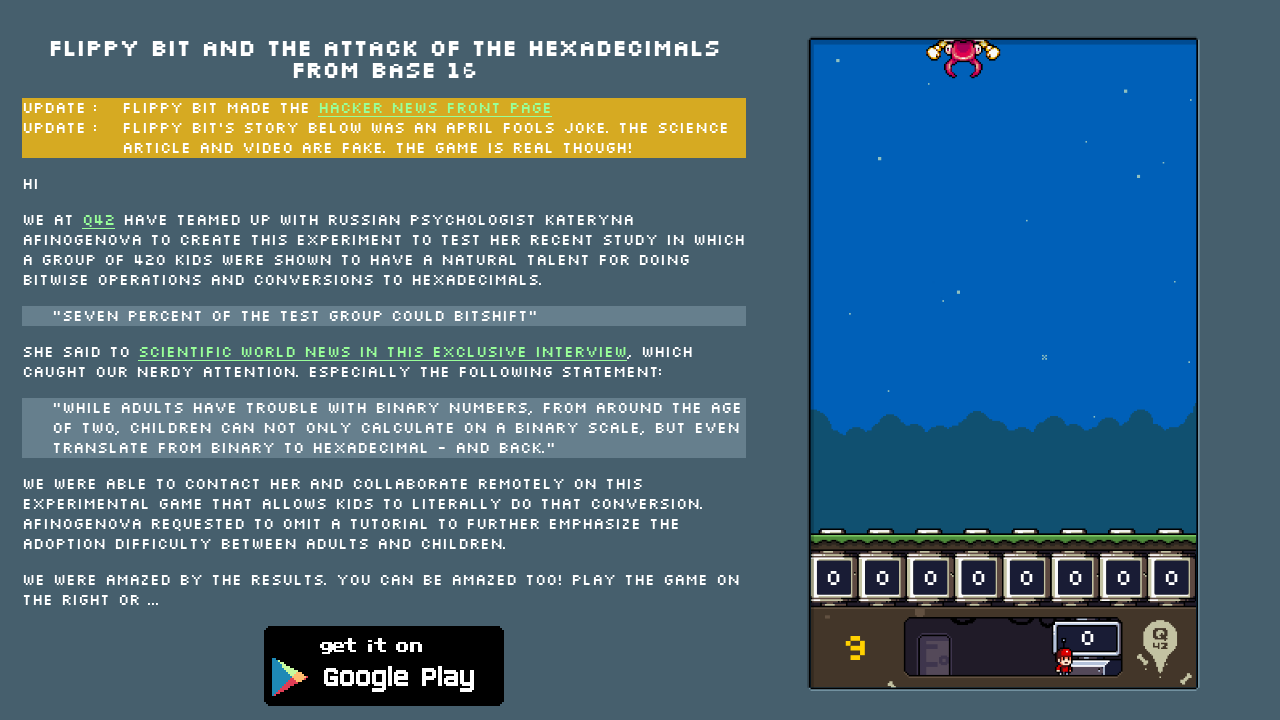

Neutralized enemy with hex value '26' by pressing corresponding keys
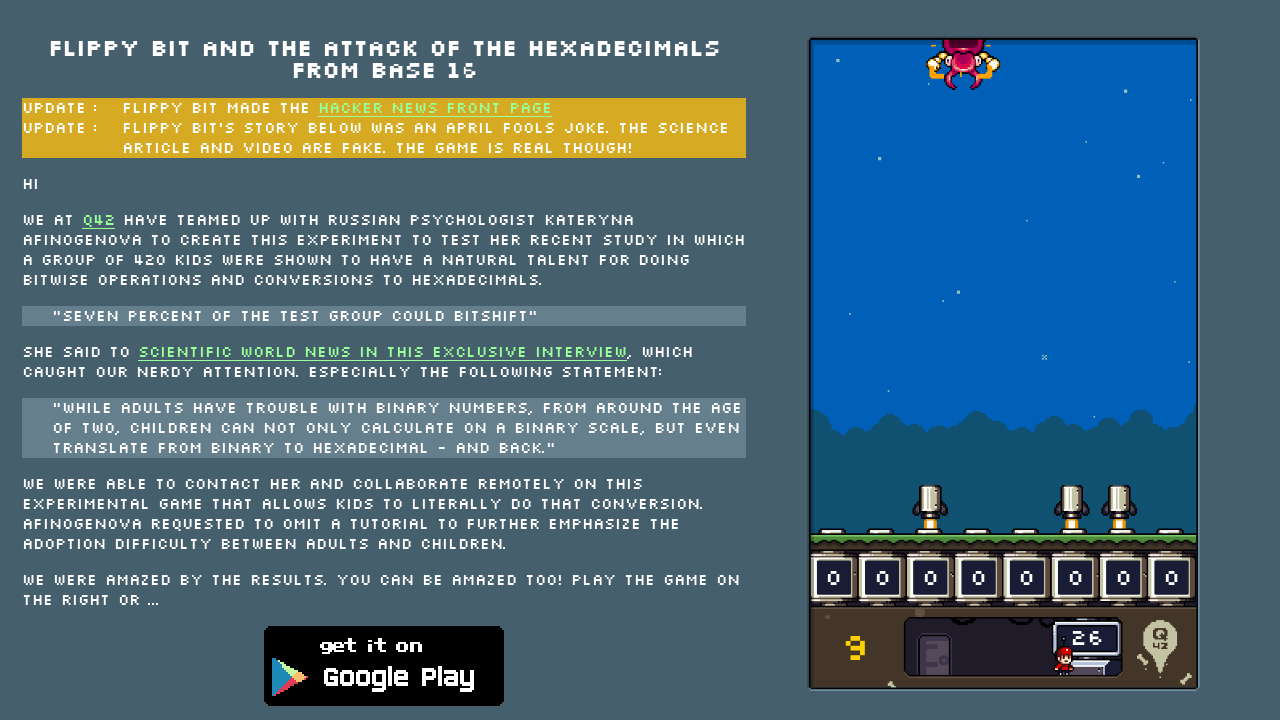

Checked game status (iteration 48)
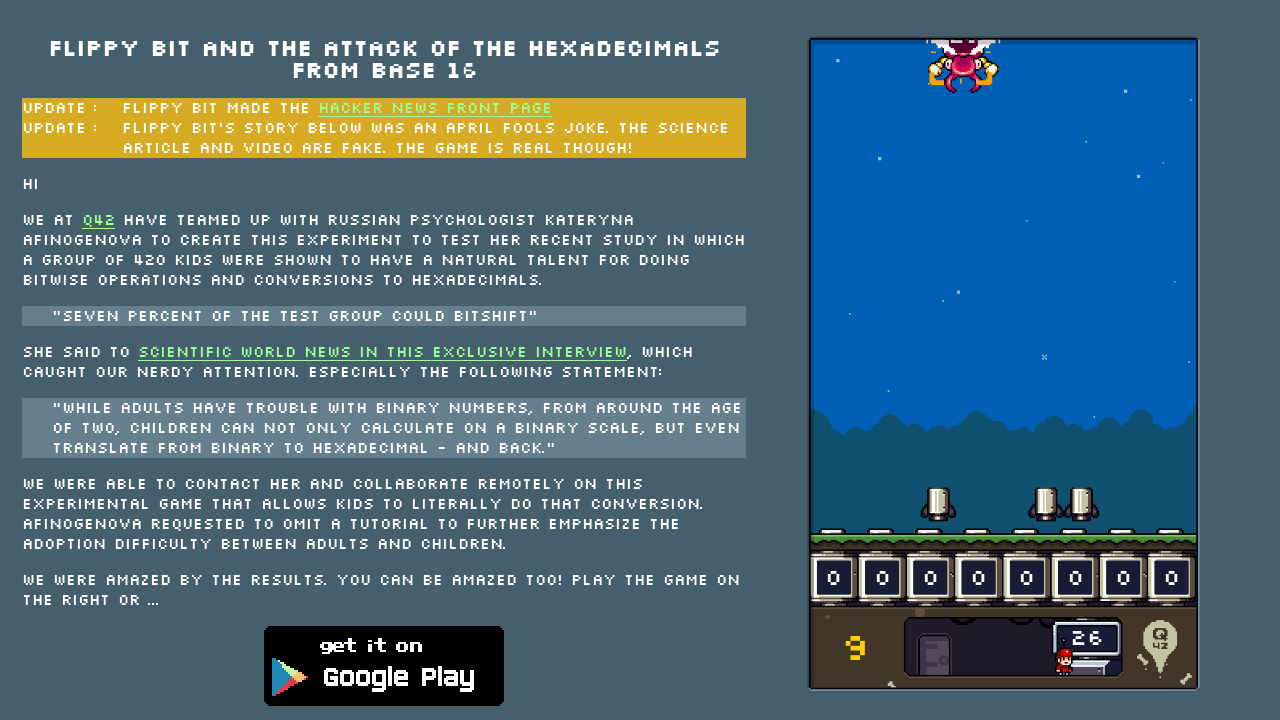

No active enemies found, waiting for new enemies to appear
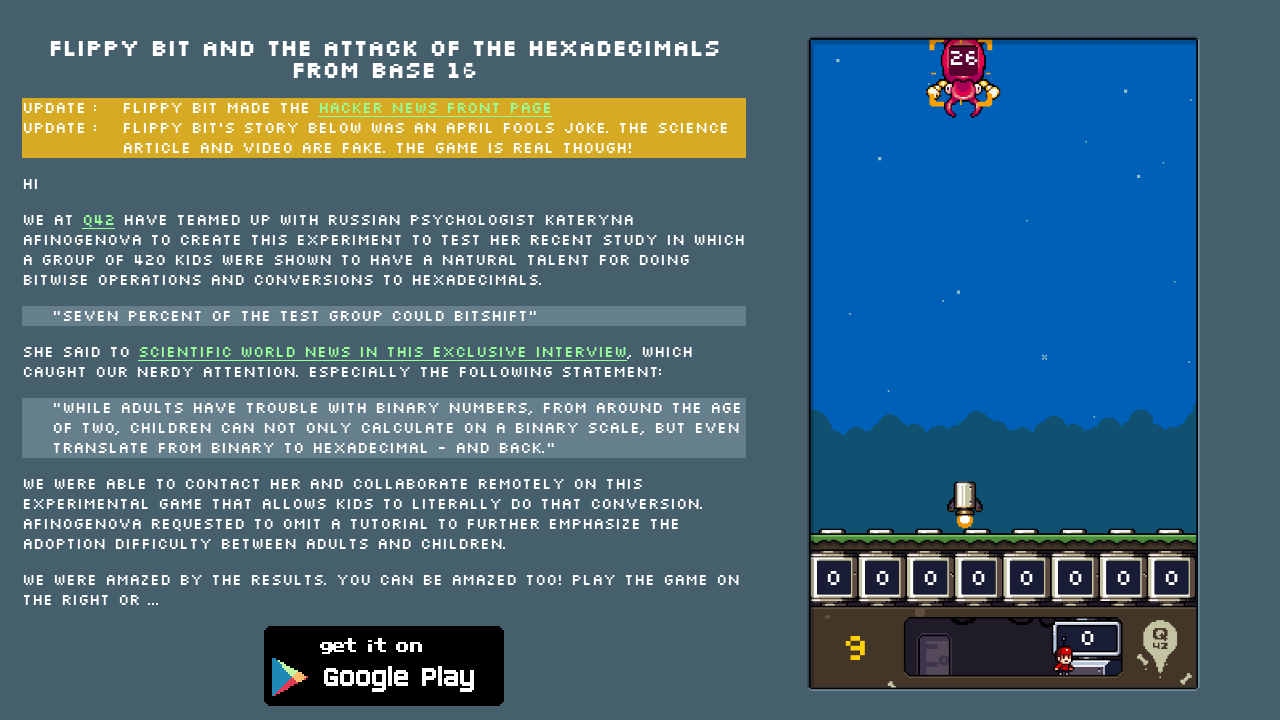

Checked game status (iteration 49)
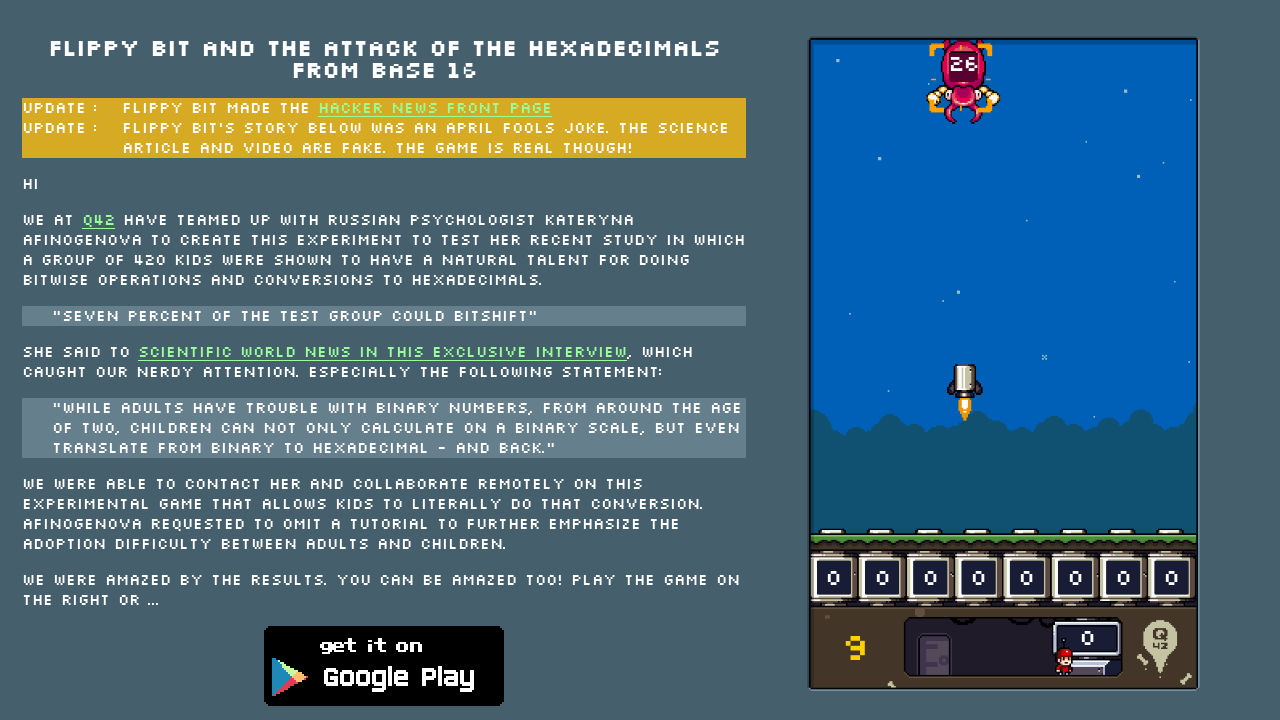

No active enemies found, waiting for new enemies to appear
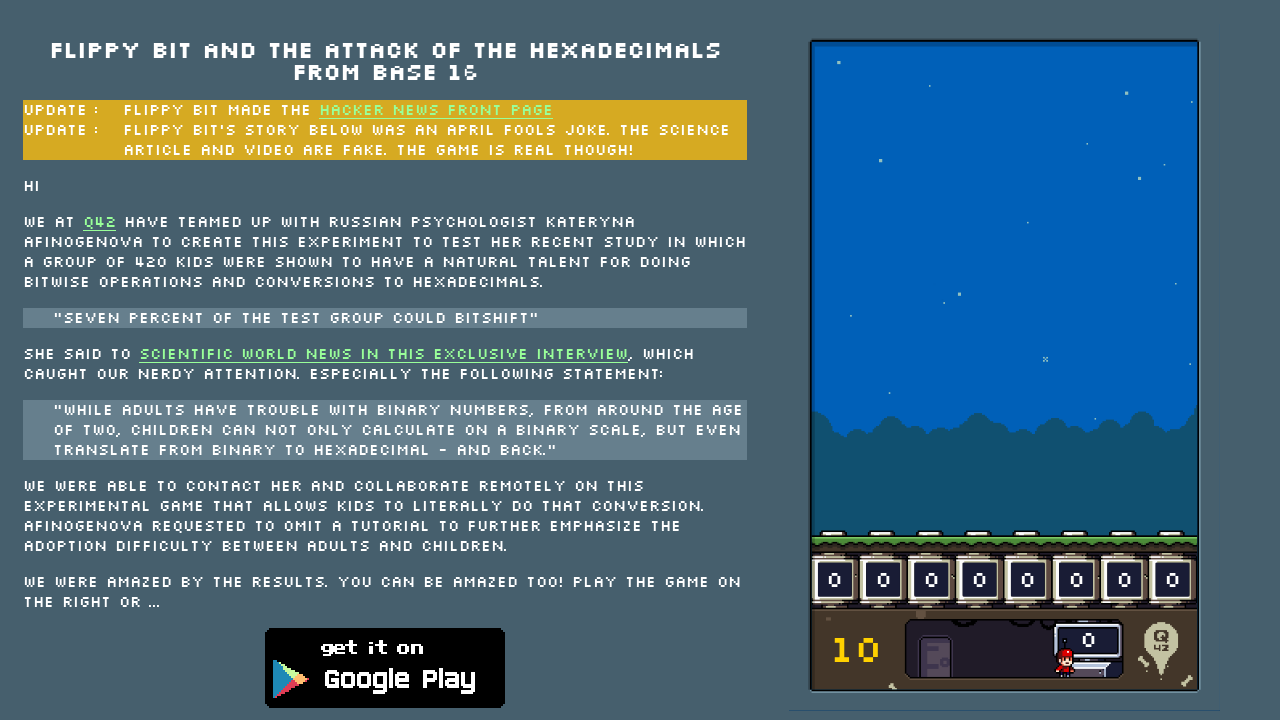

Checked game status (iteration 50)
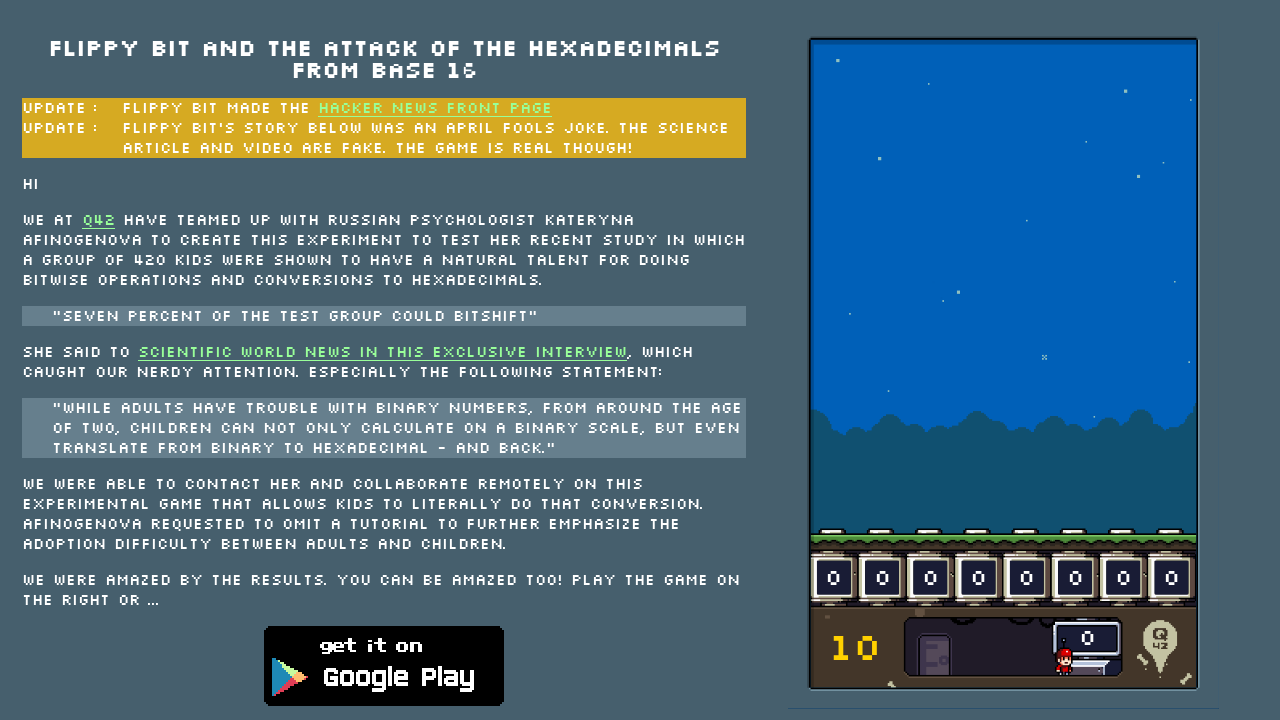

No active enemies found, waiting for new enemies to appear
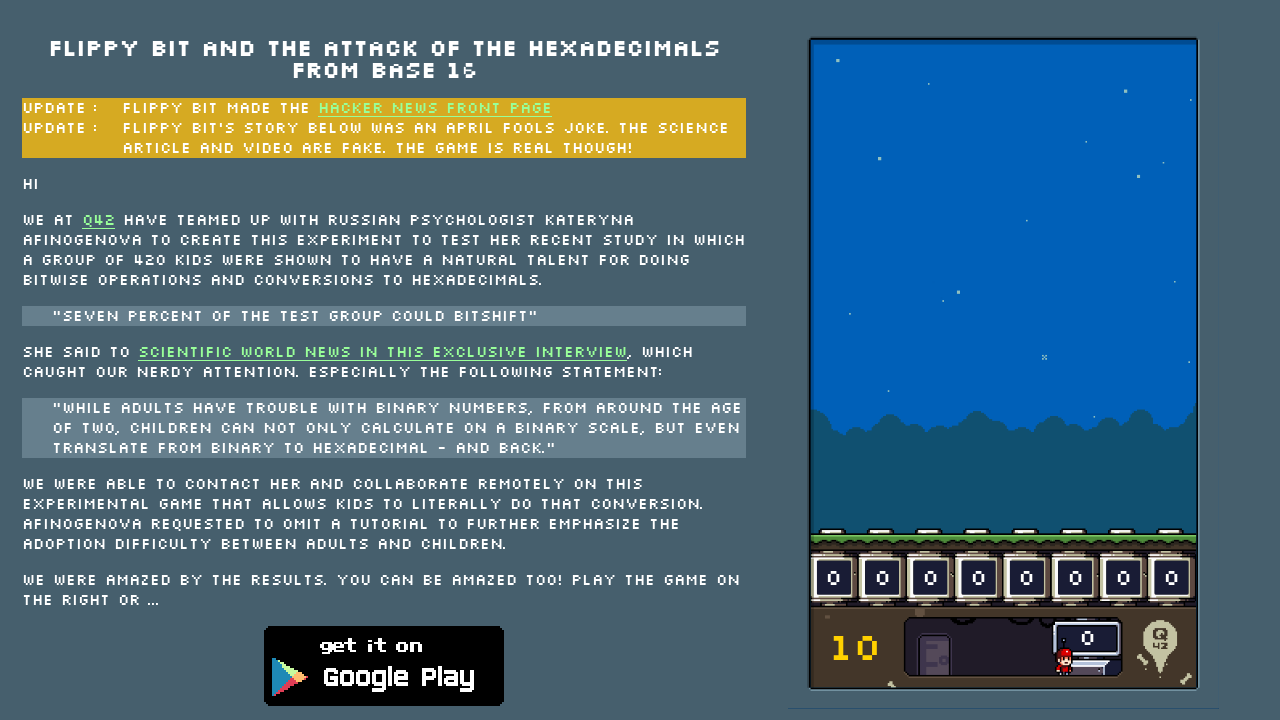

Waited 1 second to observe final game state
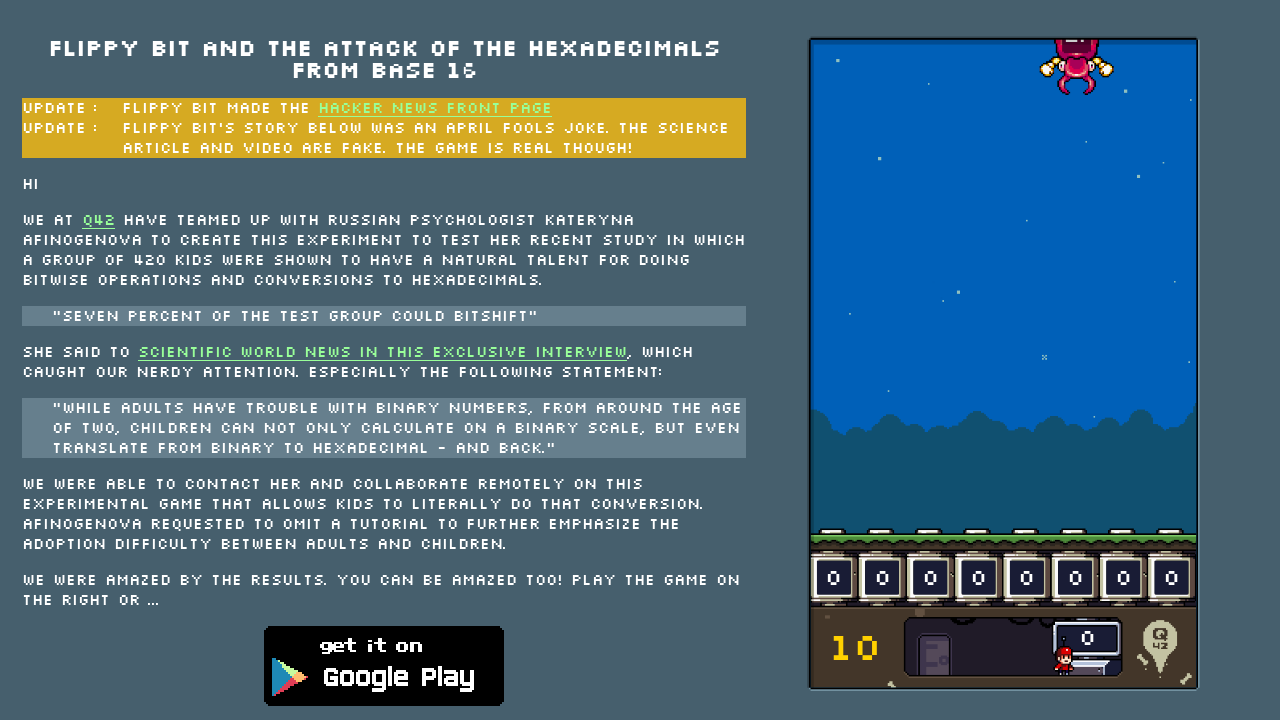

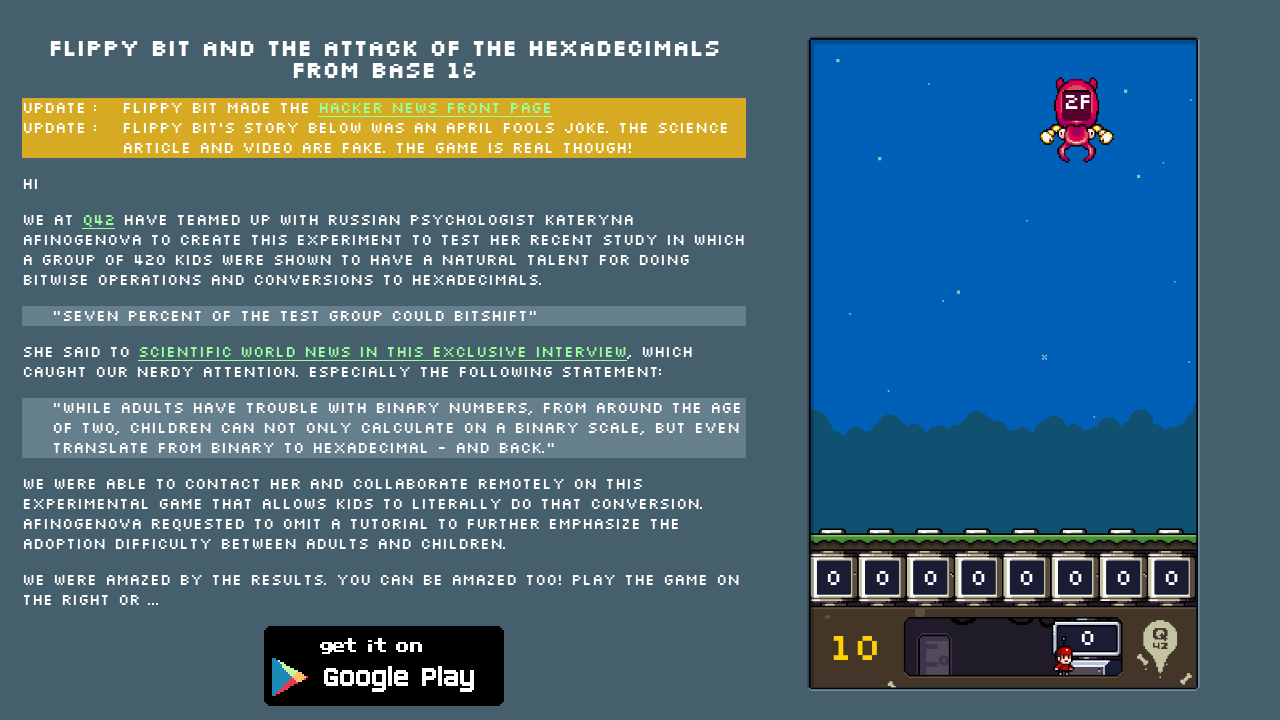